Tests jQuery UI datepicker functionality by navigating to a specific month/year and selecting a date

Starting URL: https://jqueryui.com/datepicker/

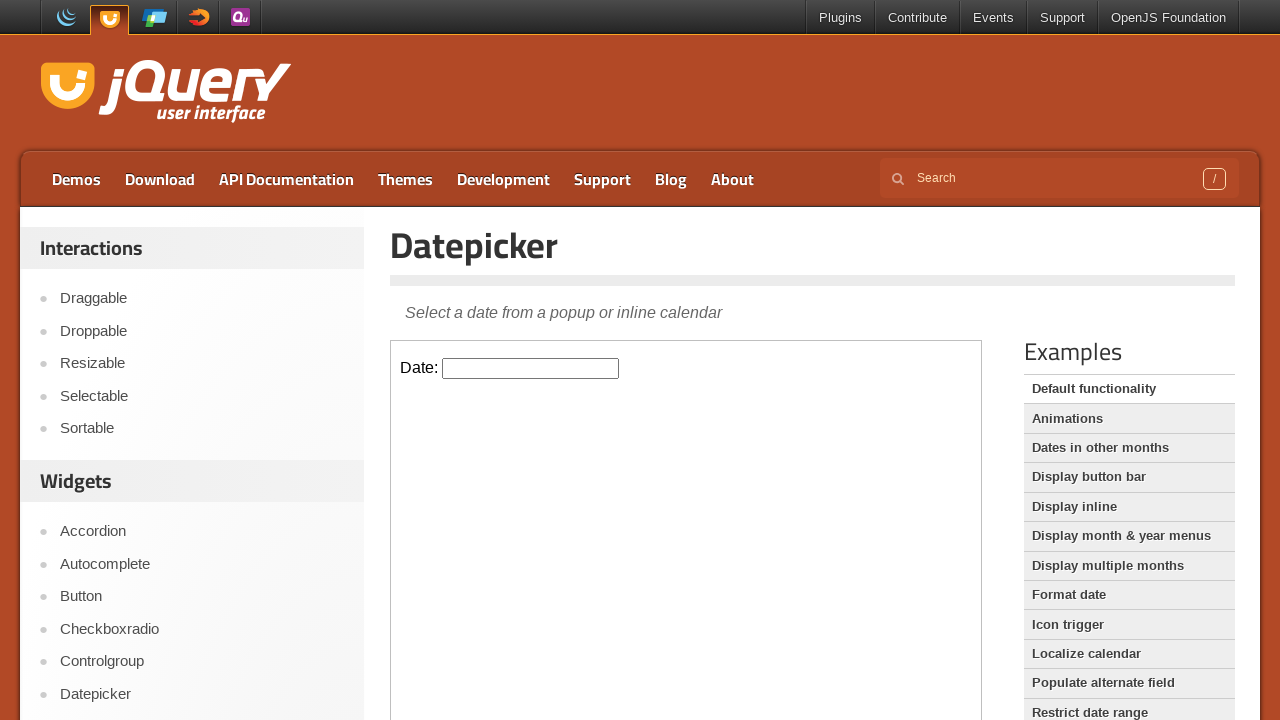

Located the iframe containing the datepicker
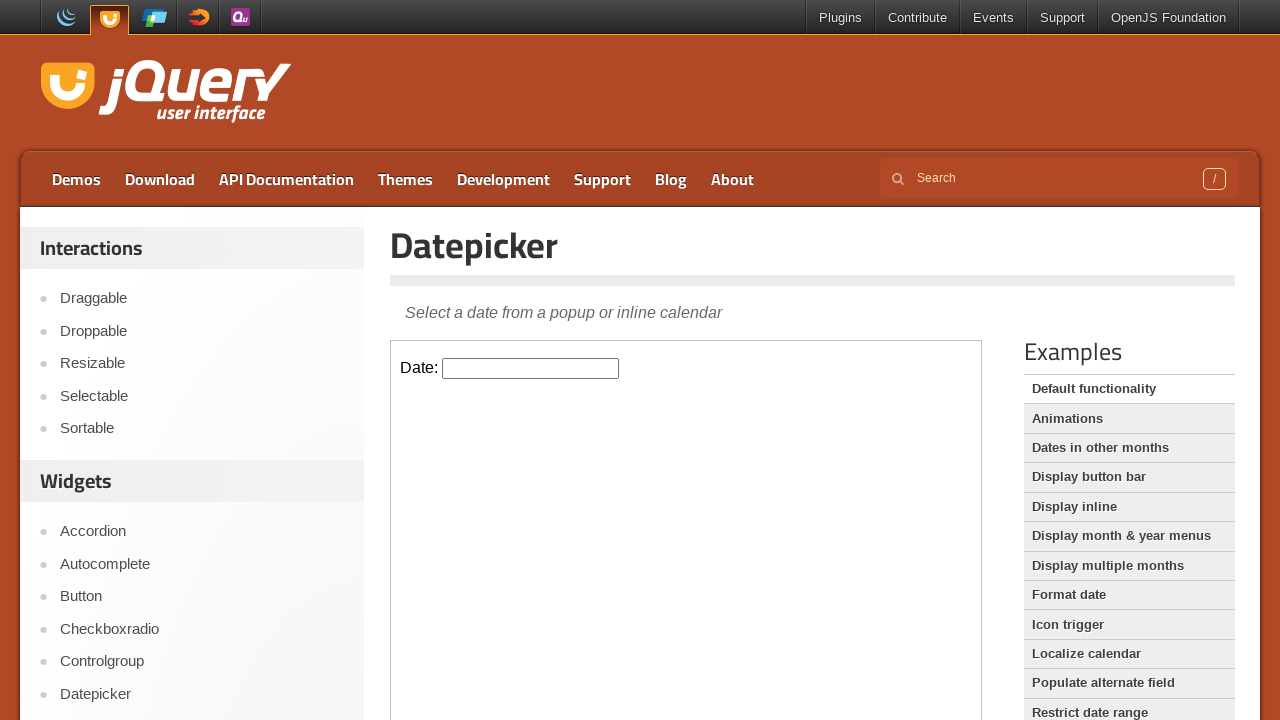

Located the datepicker input field
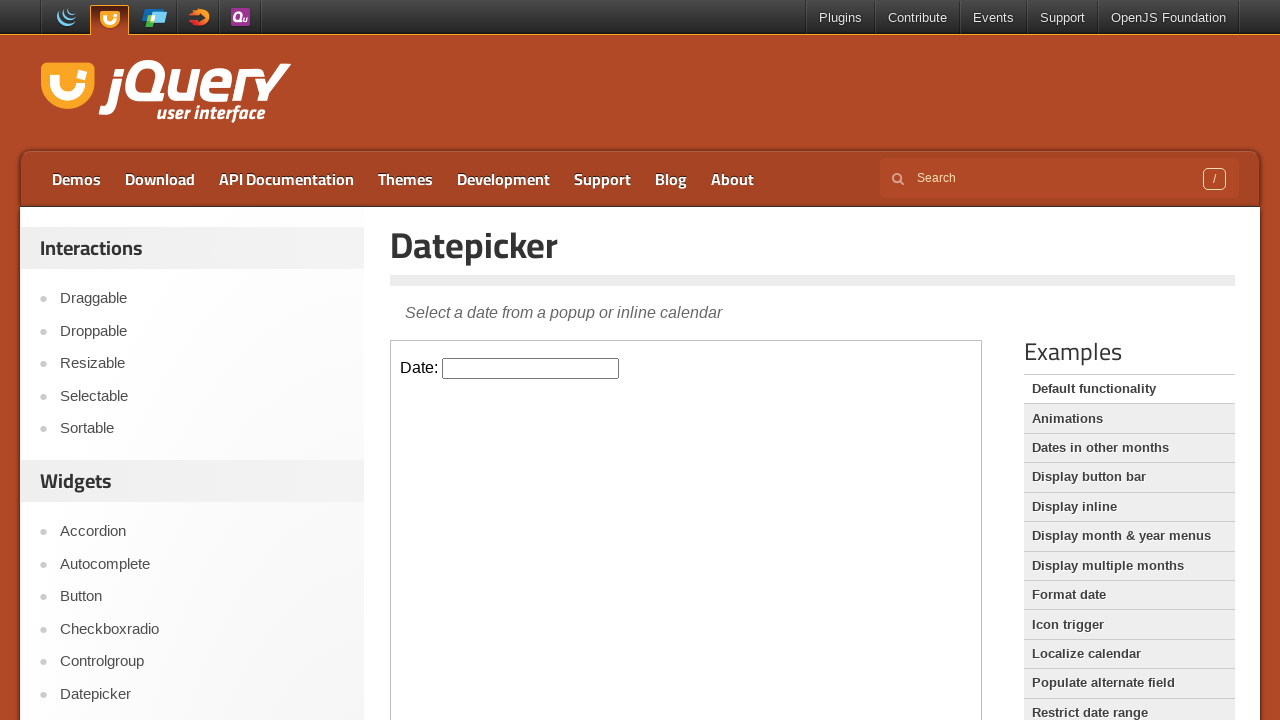

Clicked on the datepicker input to open the calendar at (531, 368) on iframe >> nth=0 >> internal:control=enter-frame >> #datepicker
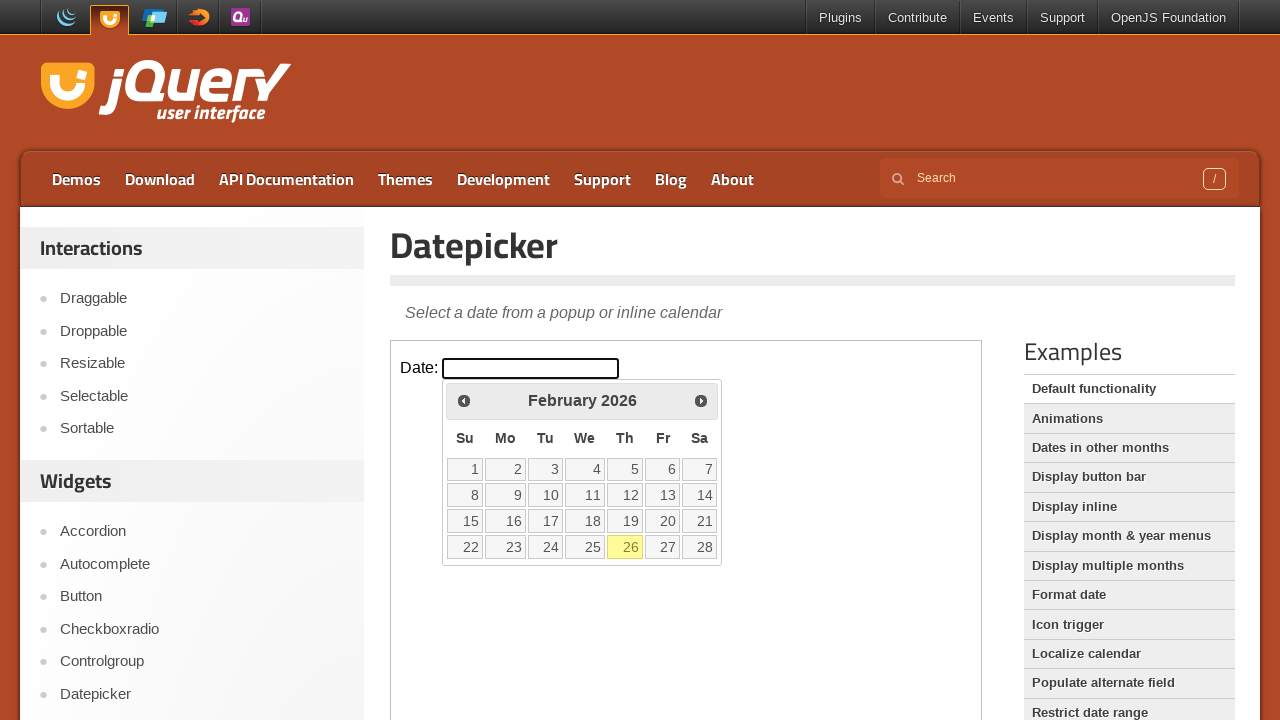

Retrieved current month: February
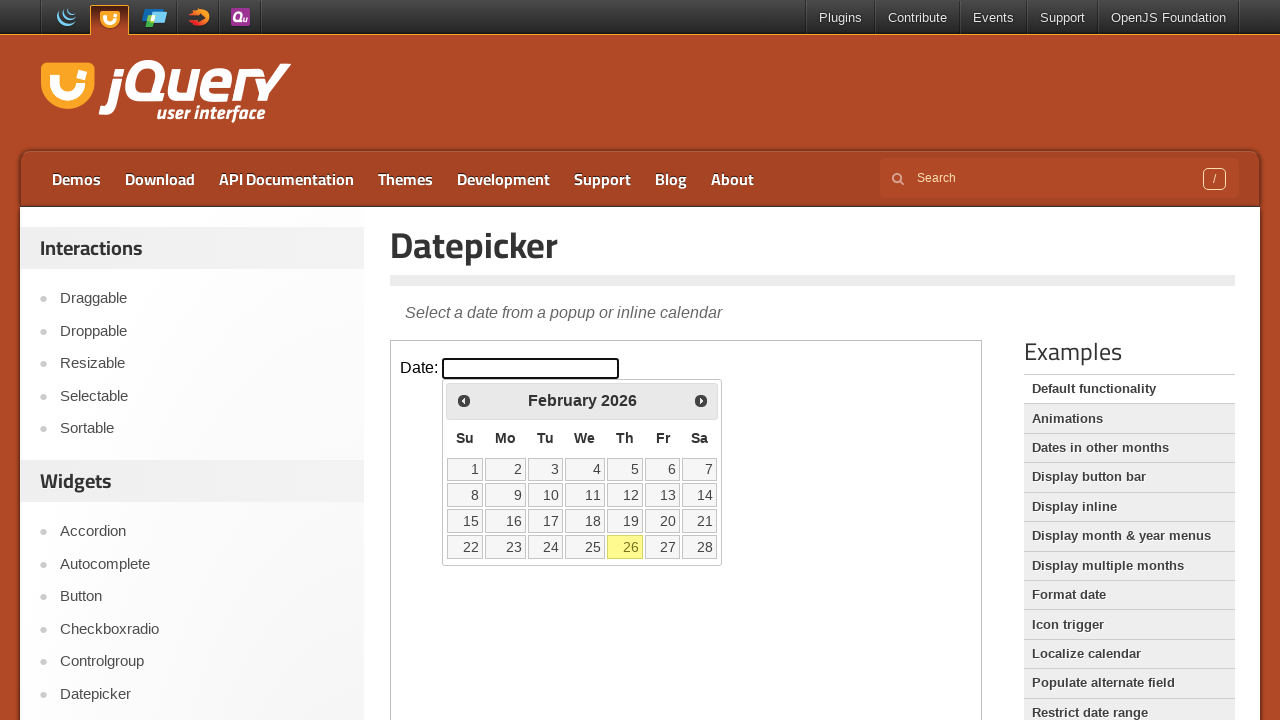

Retrieved current year: 2026
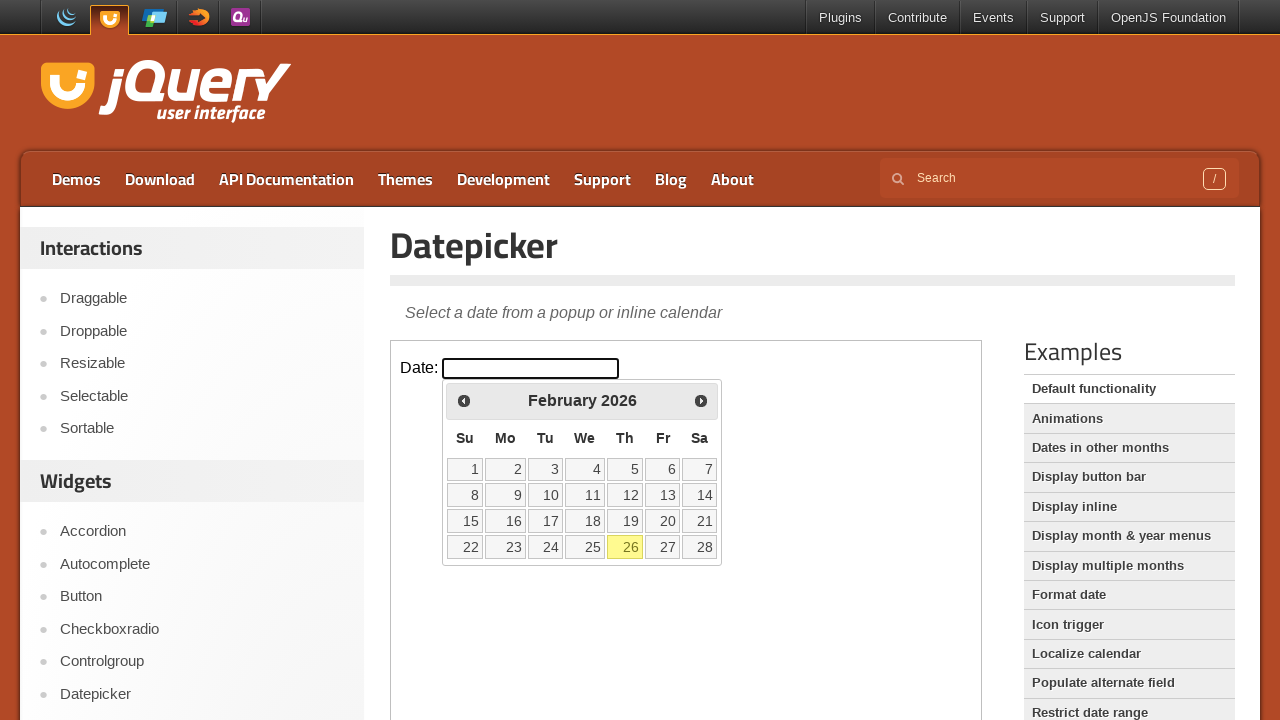

Clicked previous arrow to navigate to earlier months at (464, 400) on iframe >> nth=0 >> internal:control=enter-frame >> xpath=//div[@id='ui-datepicke
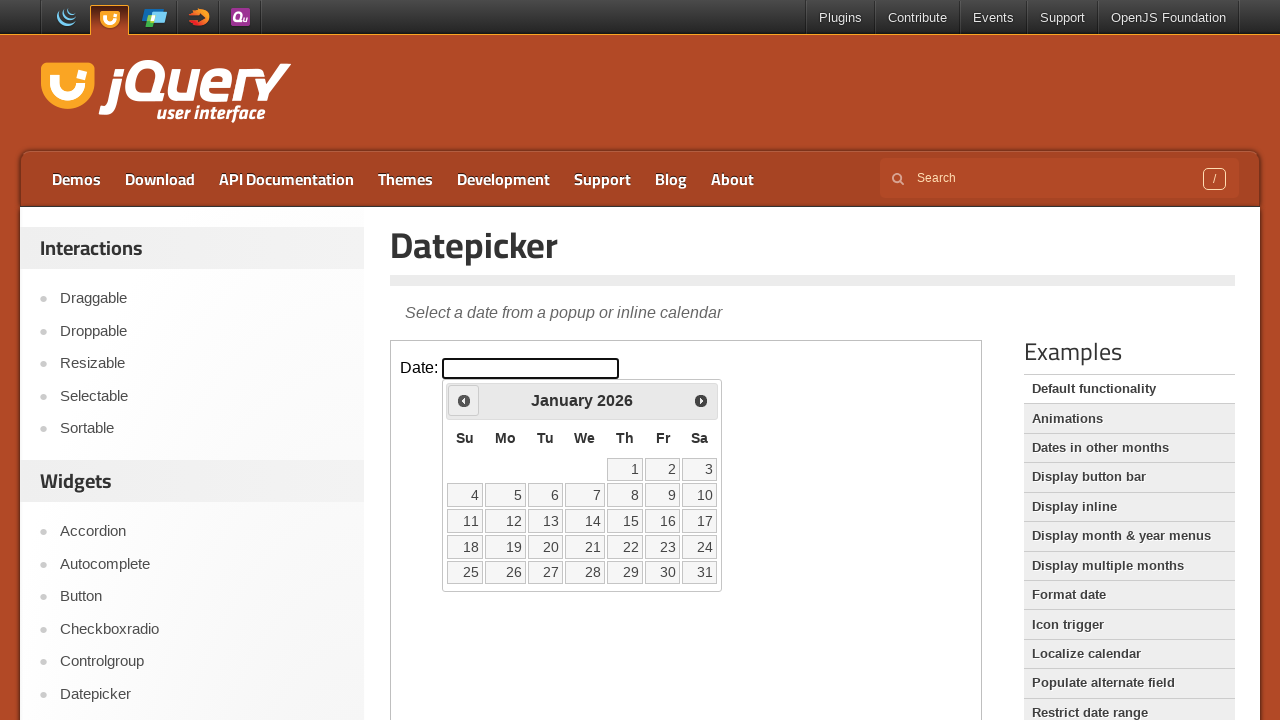

Retrieved current month: January
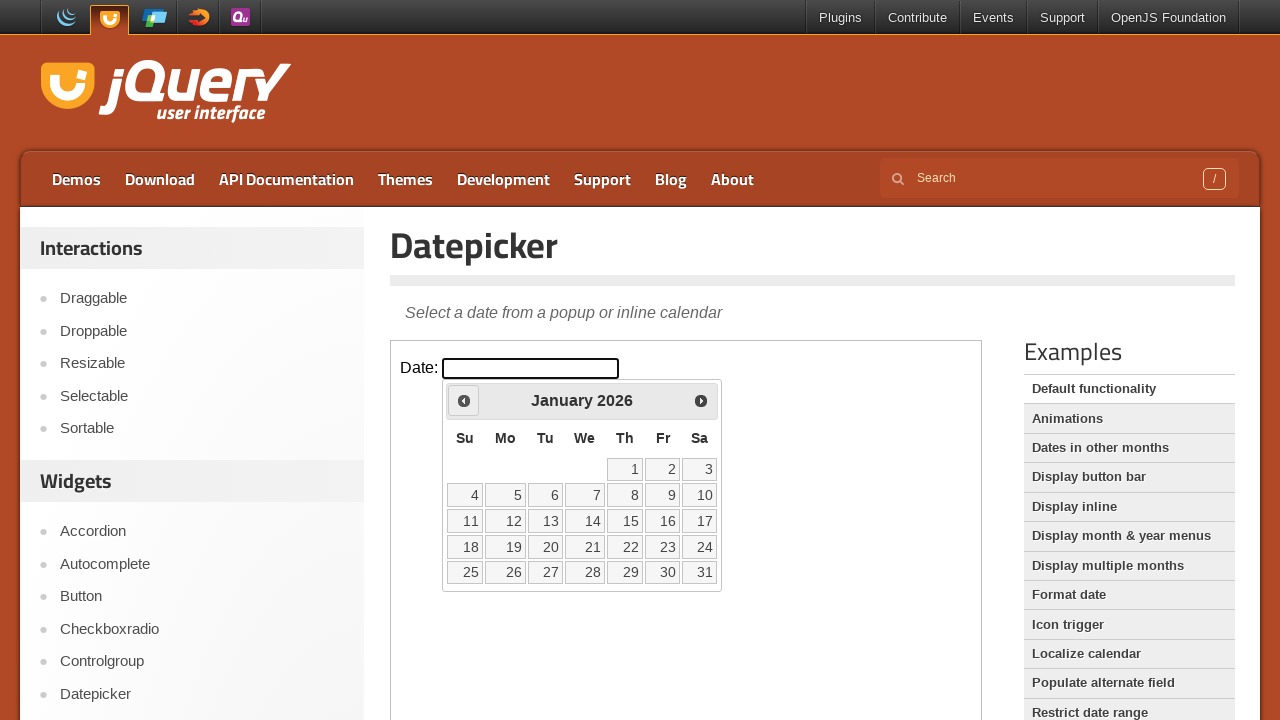

Retrieved current year: 2026
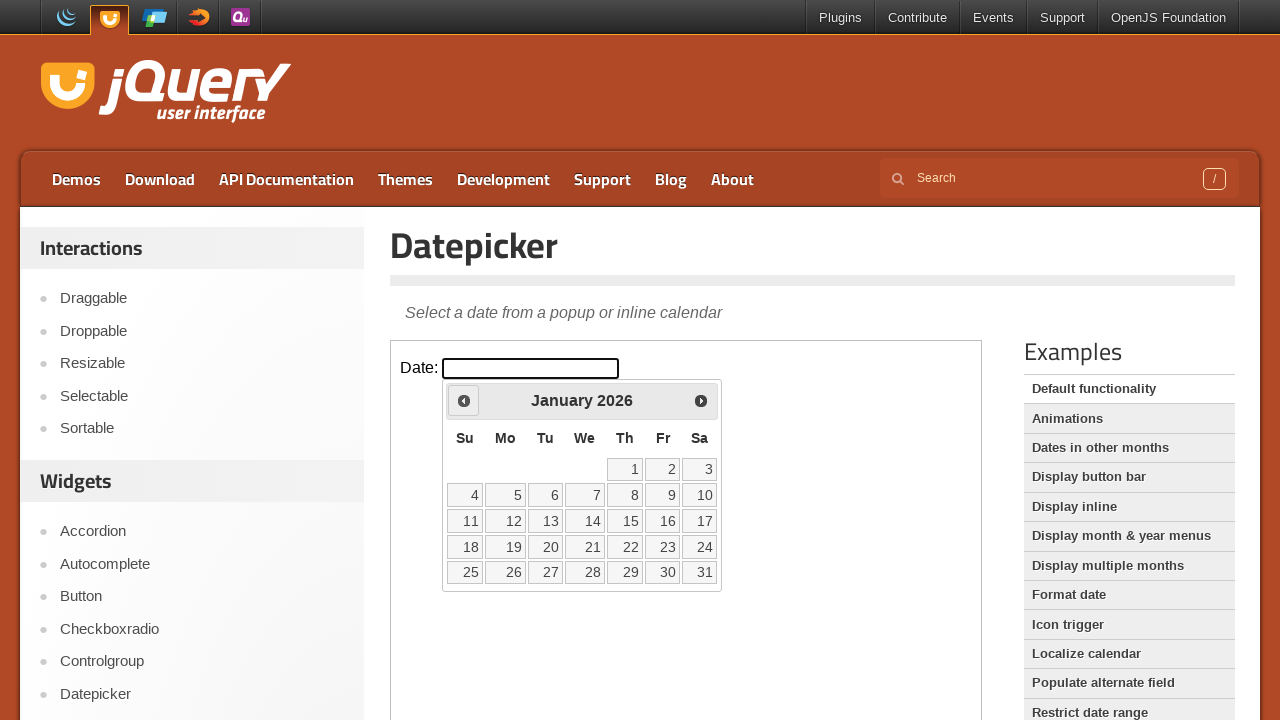

Clicked previous arrow to navigate to earlier months at (464, 400) on iframe >> nth=0 >> internal:control=enter-frame >> xpath=//div[@id='ui-datepicke
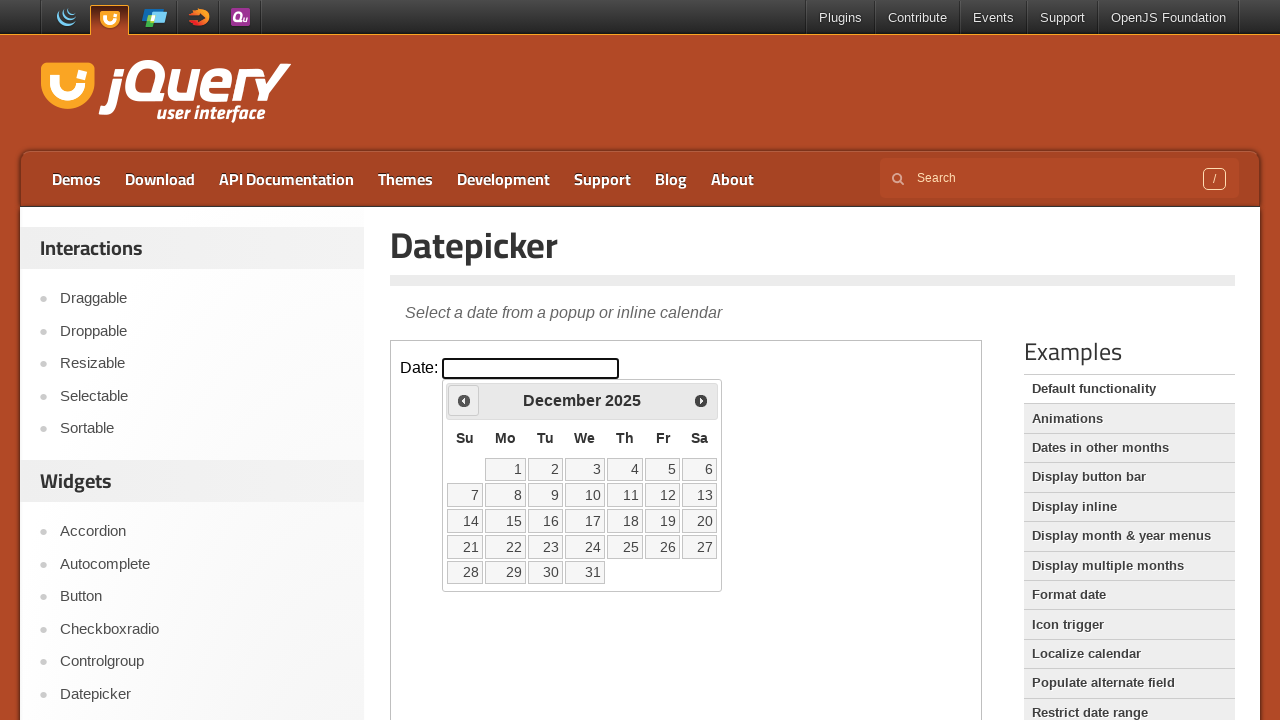

Retrieved current month: December
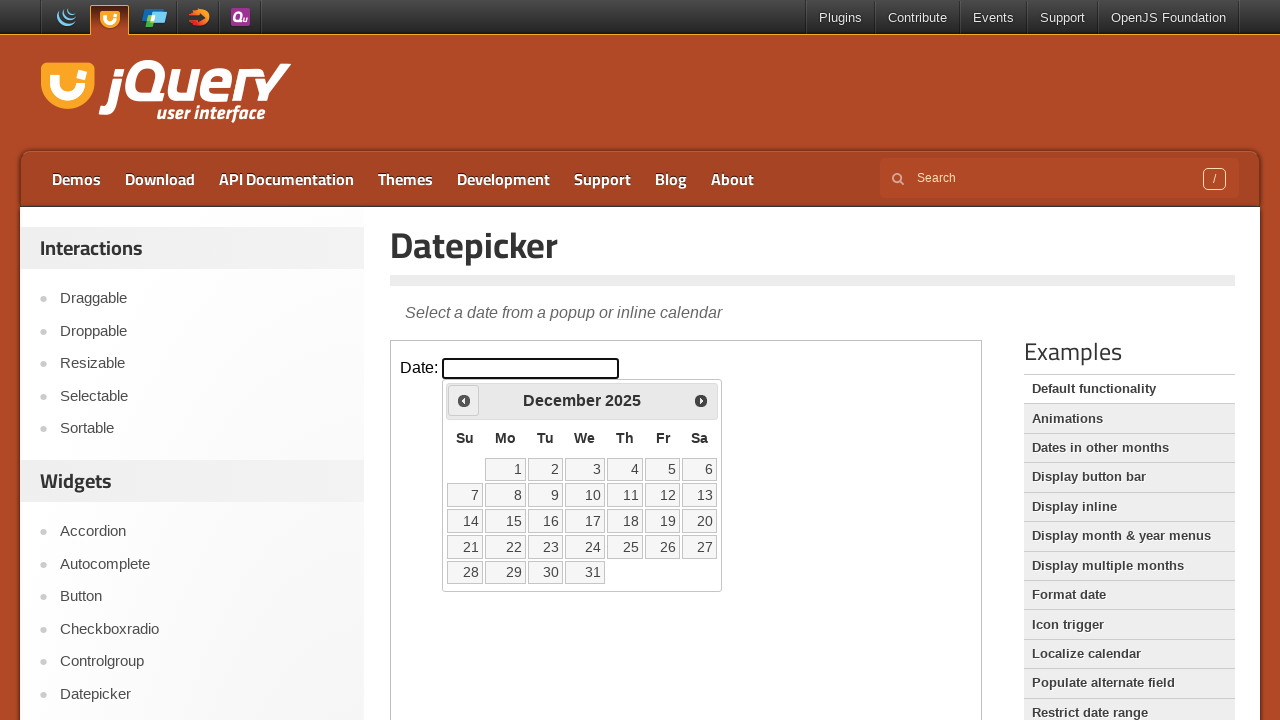

Retrieved current year: 2025
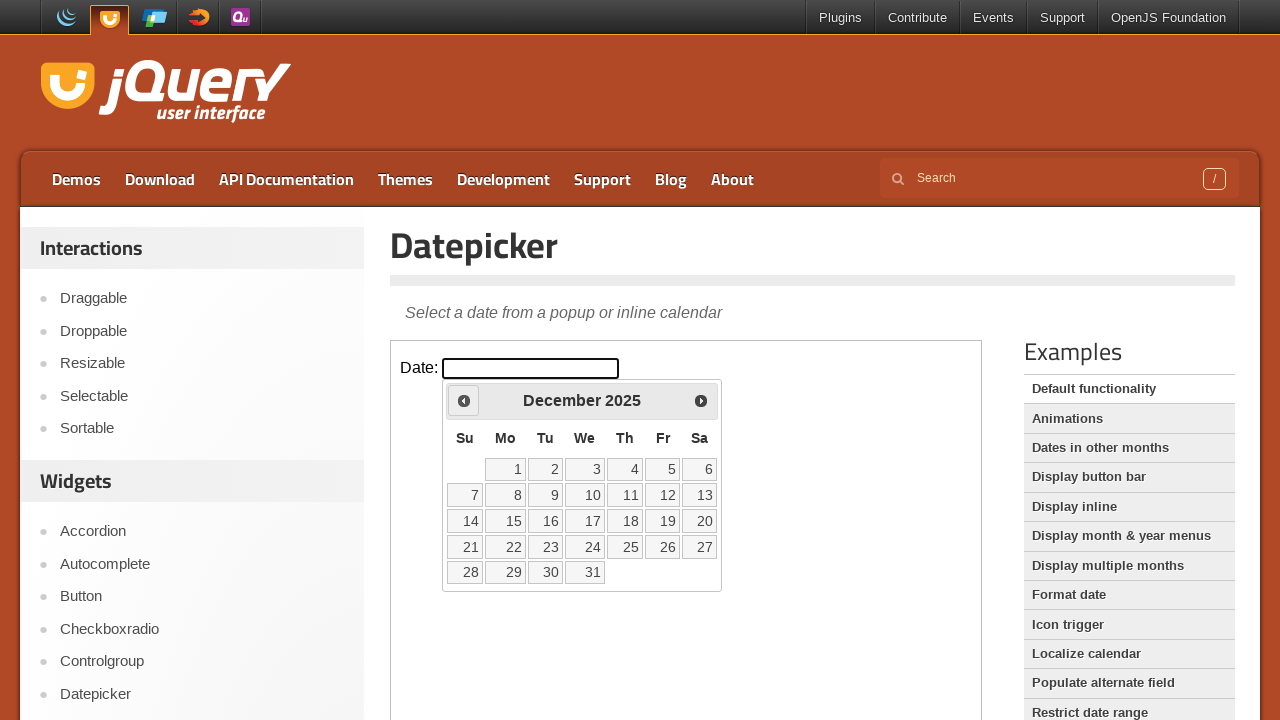

Clicked previous arrow to navigate to earlier months at (464, 400) on iframe >> nth=0 >> internal:control=enter-frame >> xpath=//div[@id='ui-datepicke
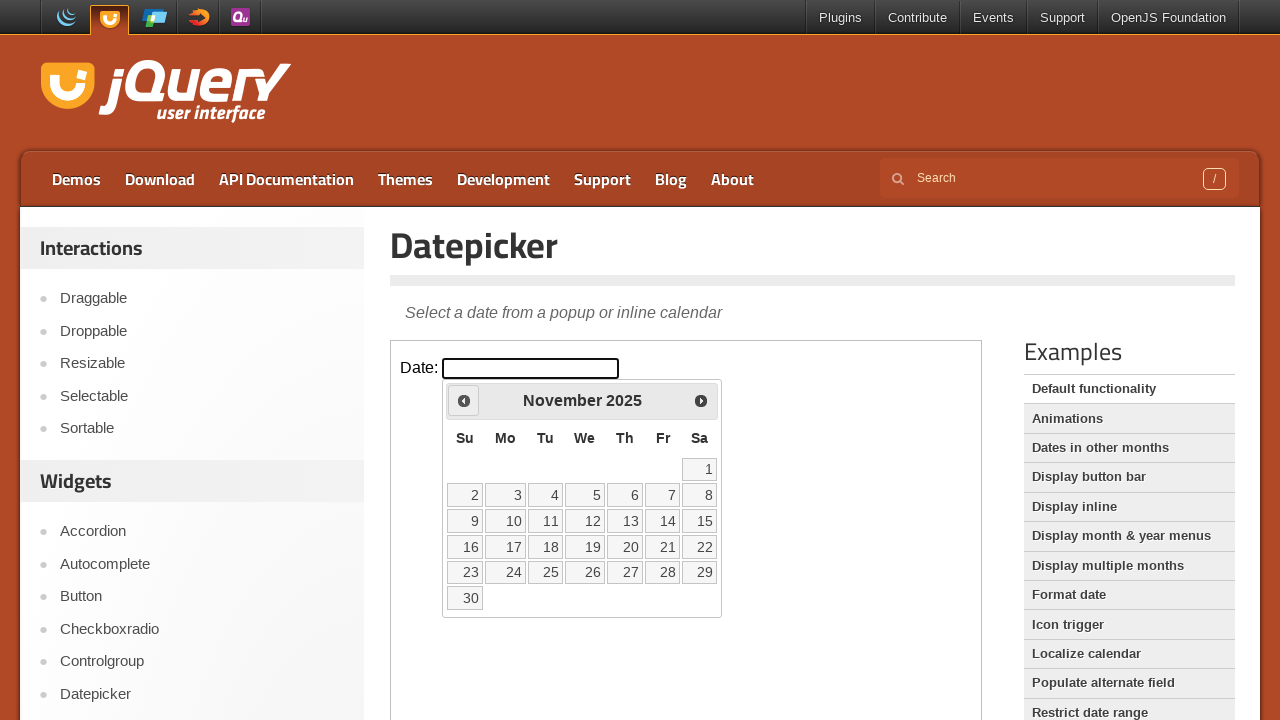

Retrieved current month: November
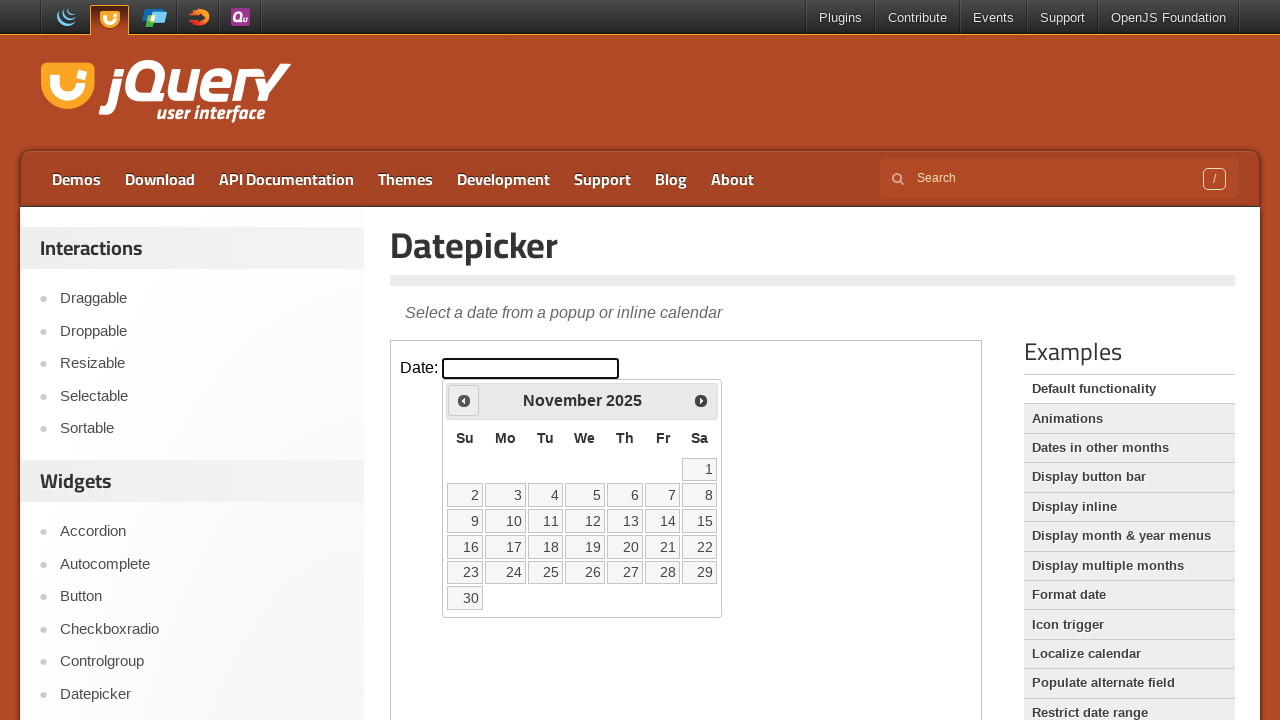

Retrieved current year: 2025
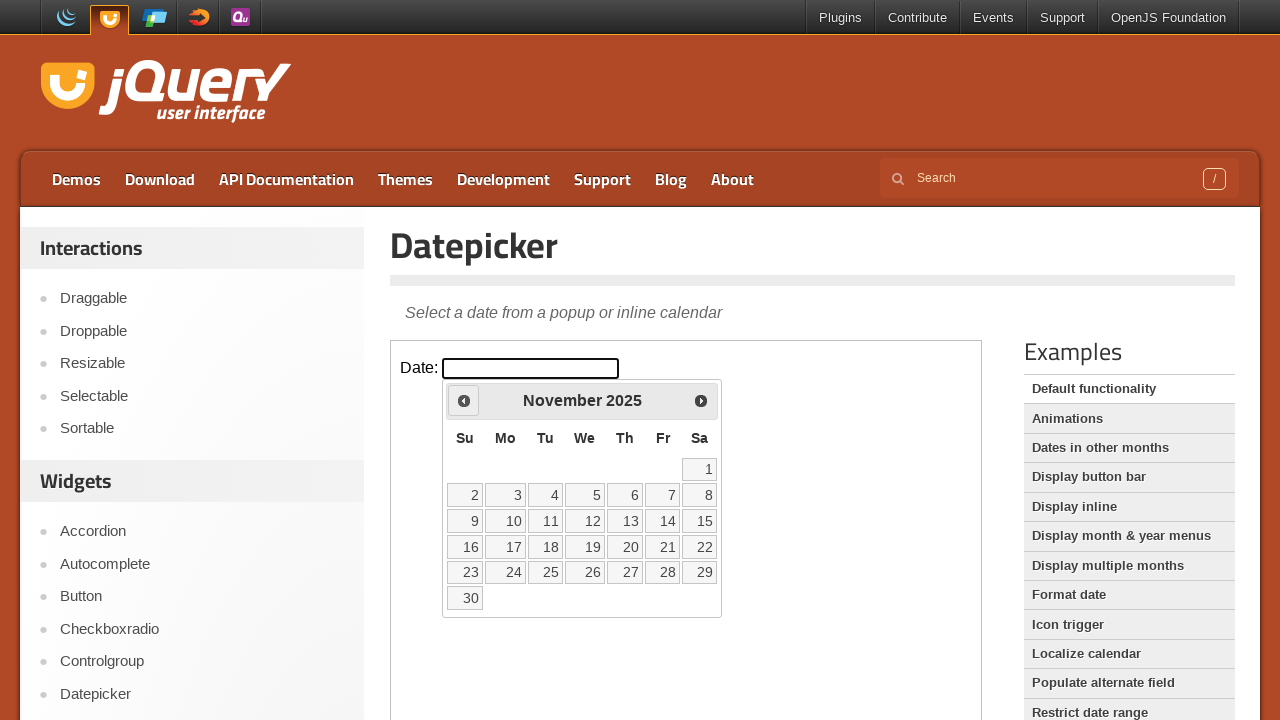

Clicked previous arrow to navigate to earlier months at (464, 400) on iframe >> nth=0 >> internal:control=enter-frame >> xpath=//div[@id='ui-datepicke
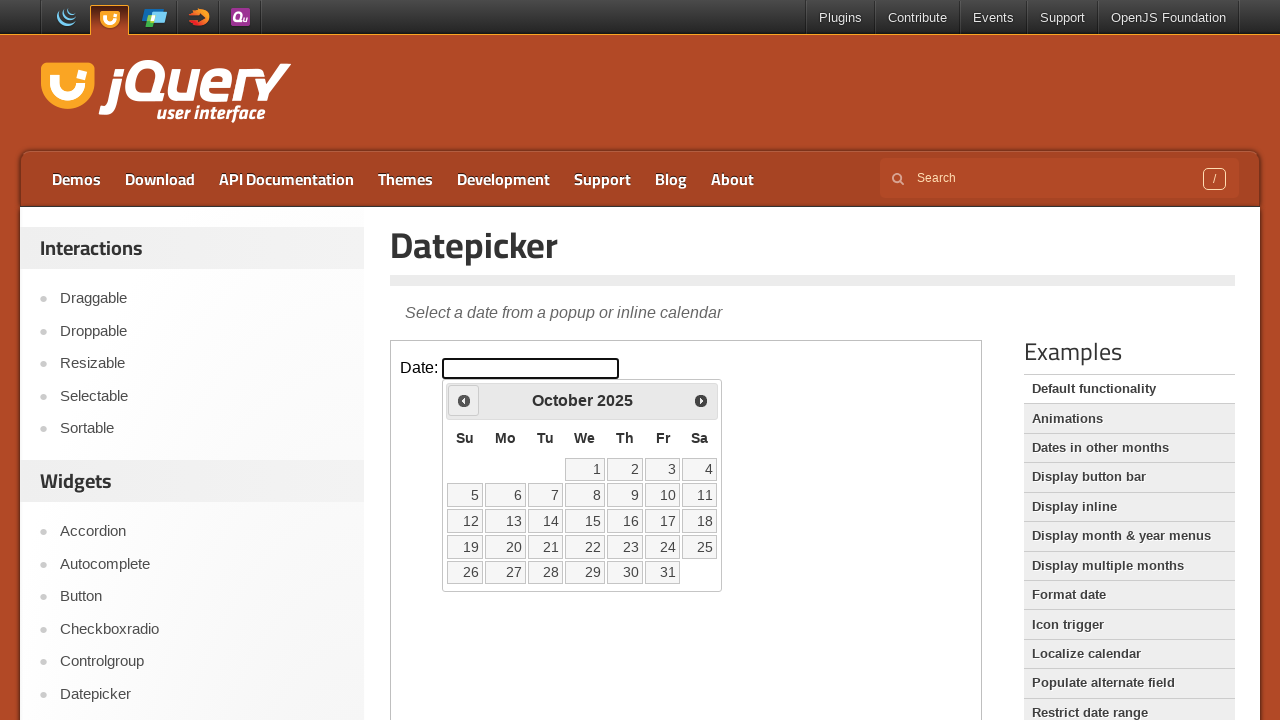

Retrieved current month: October
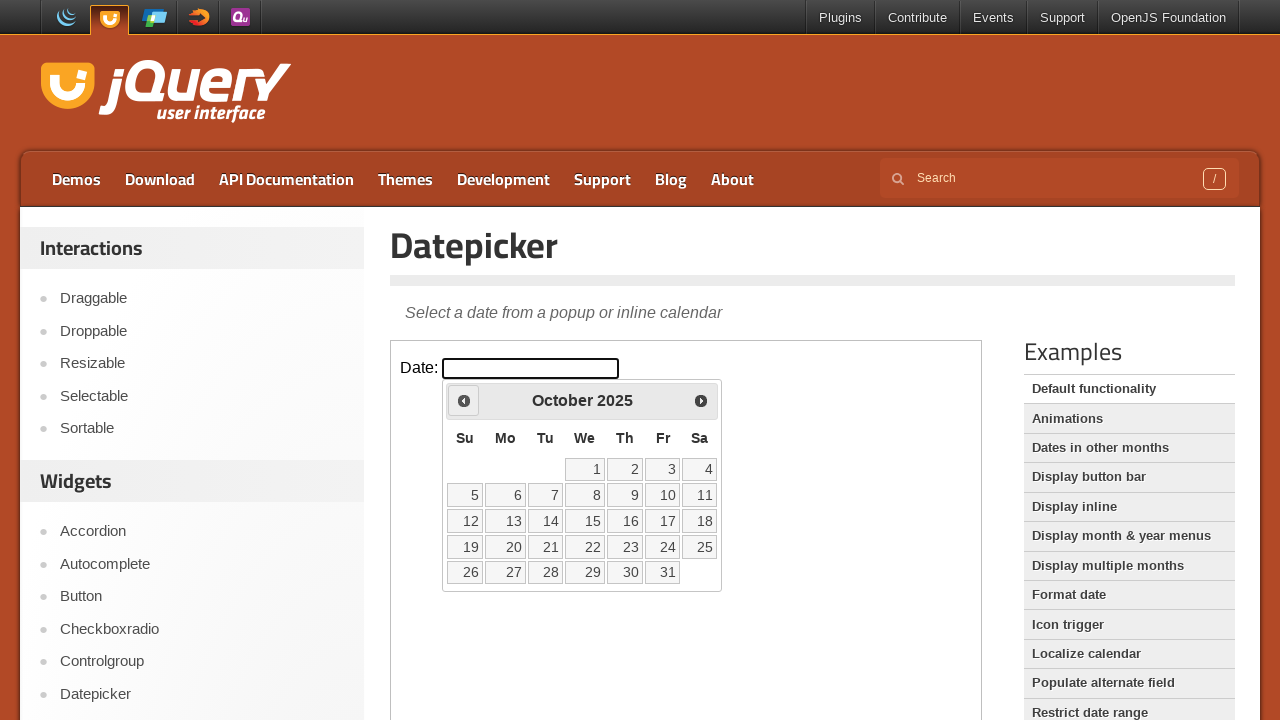

Retrieved current year: 2025
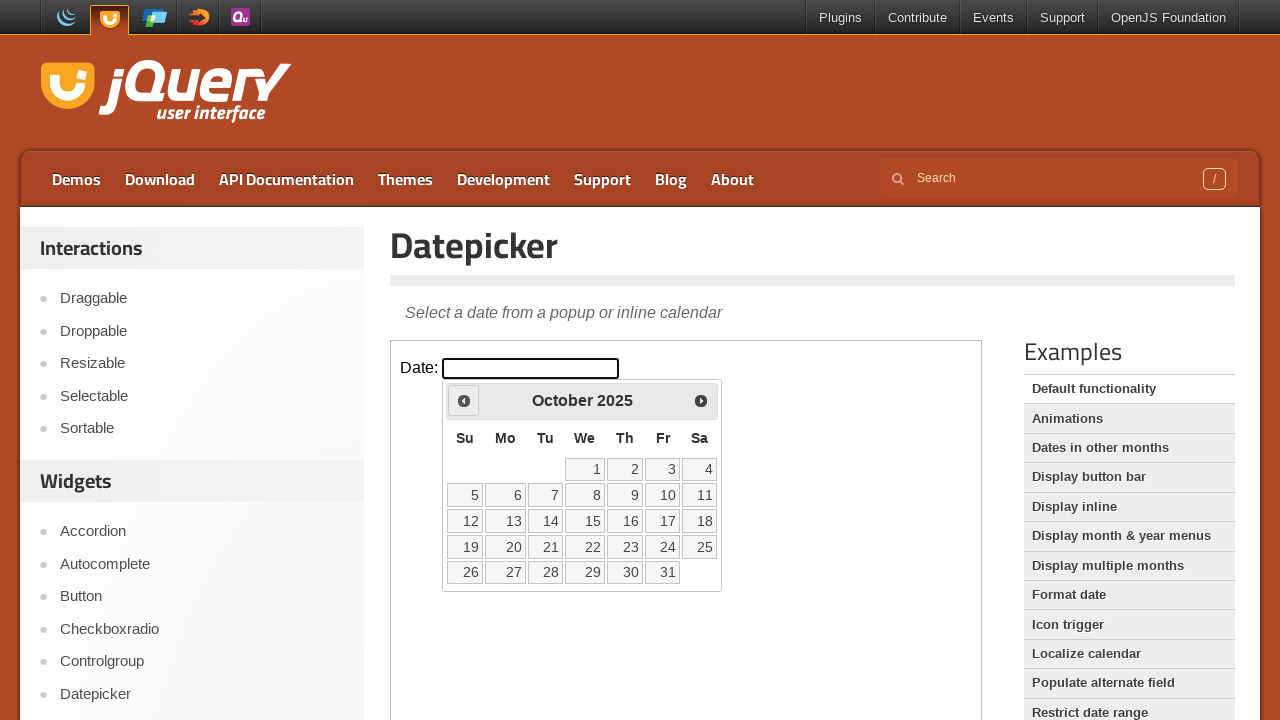

Clicked previous arrow to navigate to earlier months at (464, 400) on iframe >> nth=0 >> internal:control=enter-frame >> xpath=//div[@id='ui-datepicke
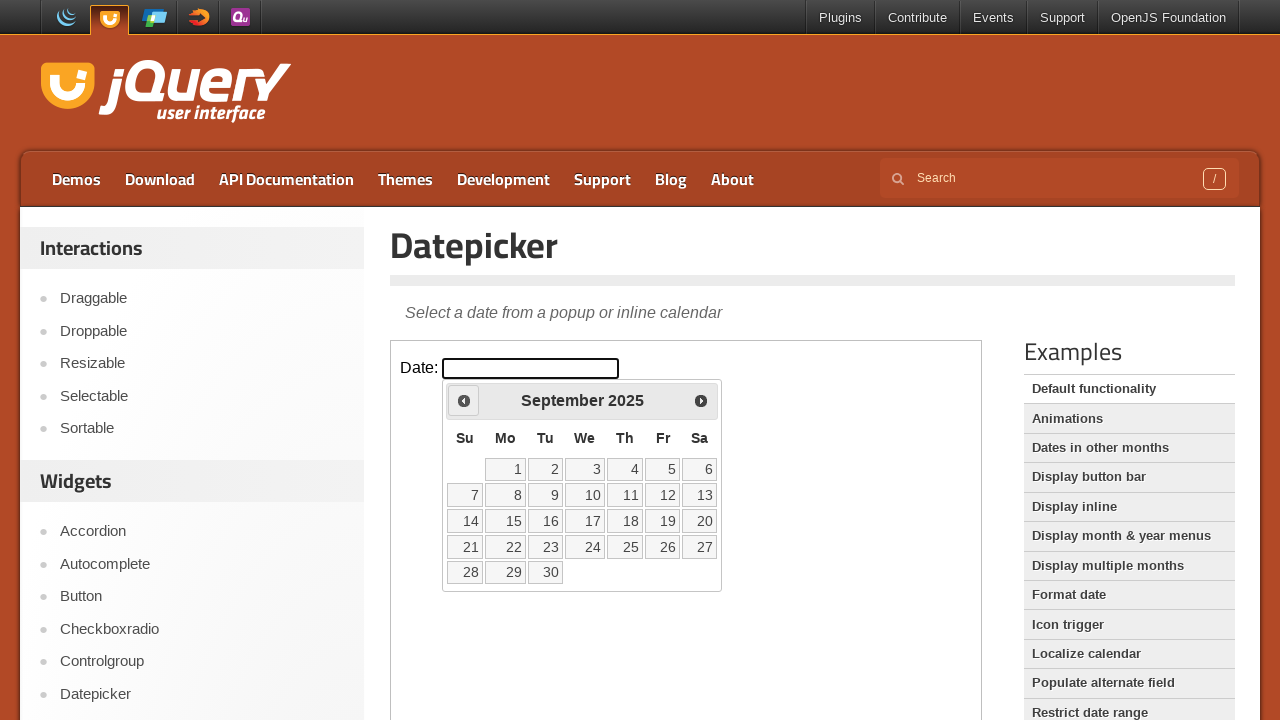

Retrieved current month: September
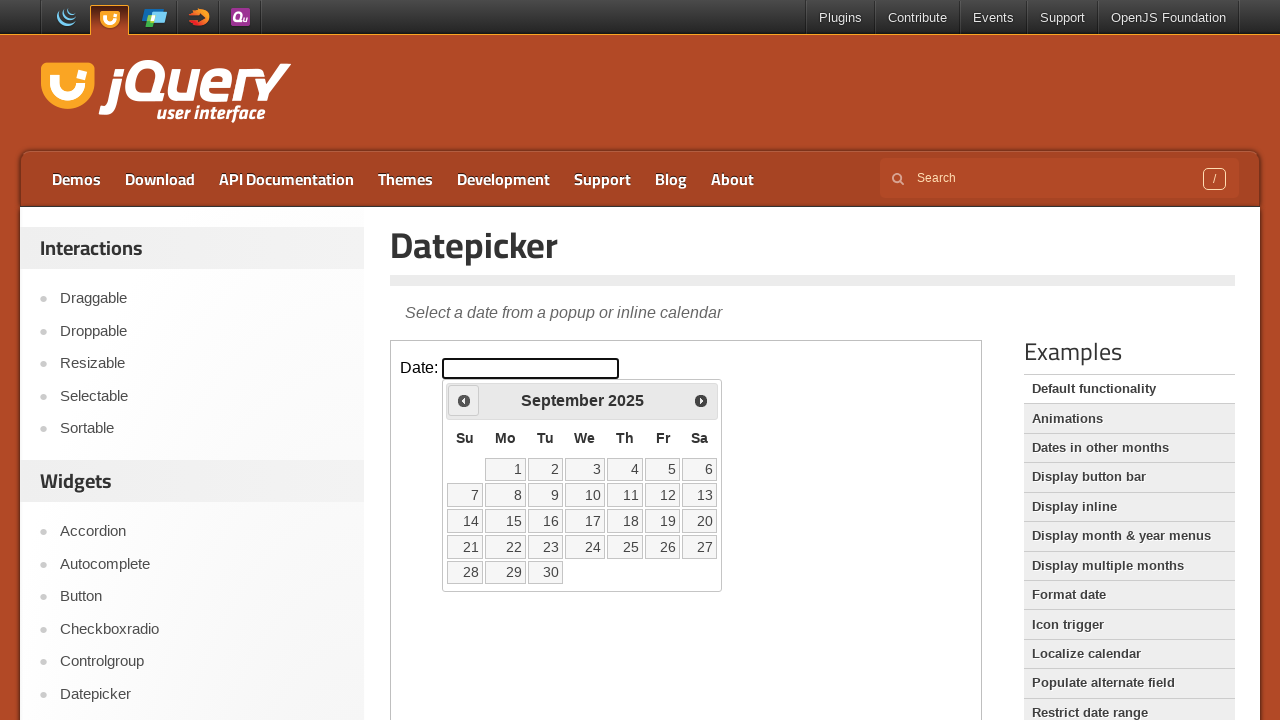

Retrieved current year: 2025
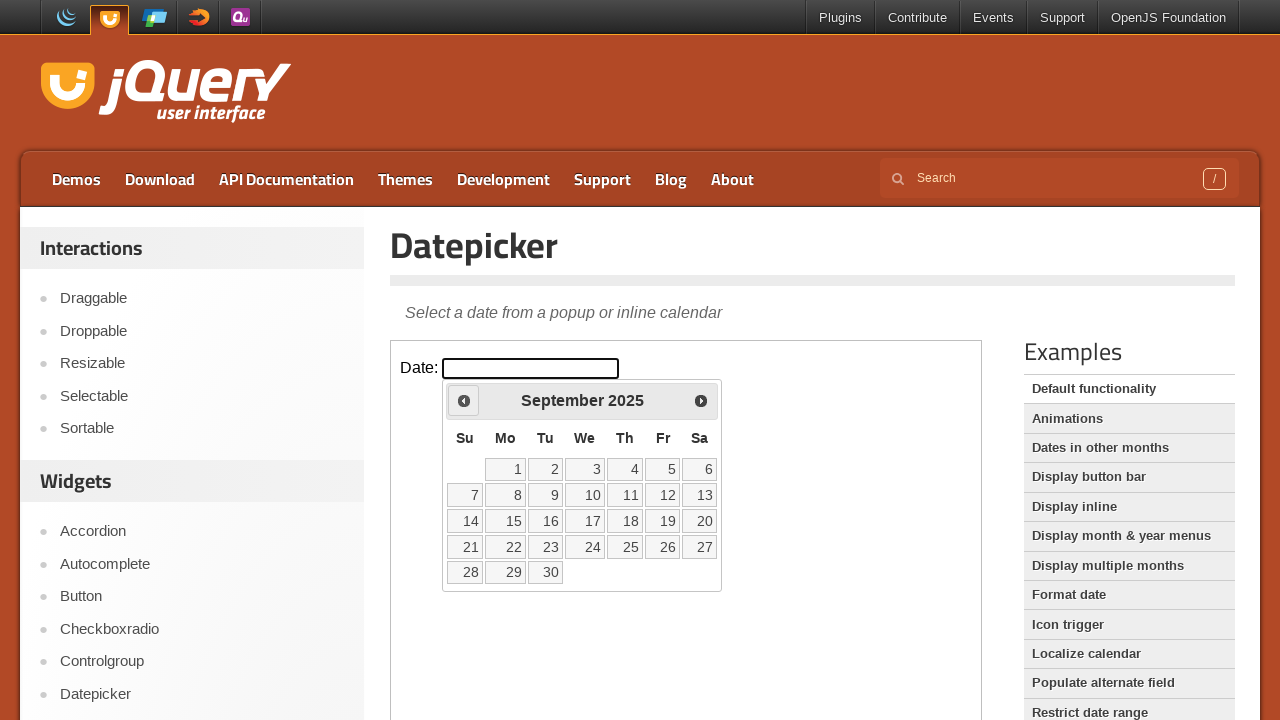

Clicked previous arrow to navigate to earlier months at (464, 400) on iframe >> nth=0 >> internal:control=enter-frame >> xpath=//div[@id='ui-datepicke
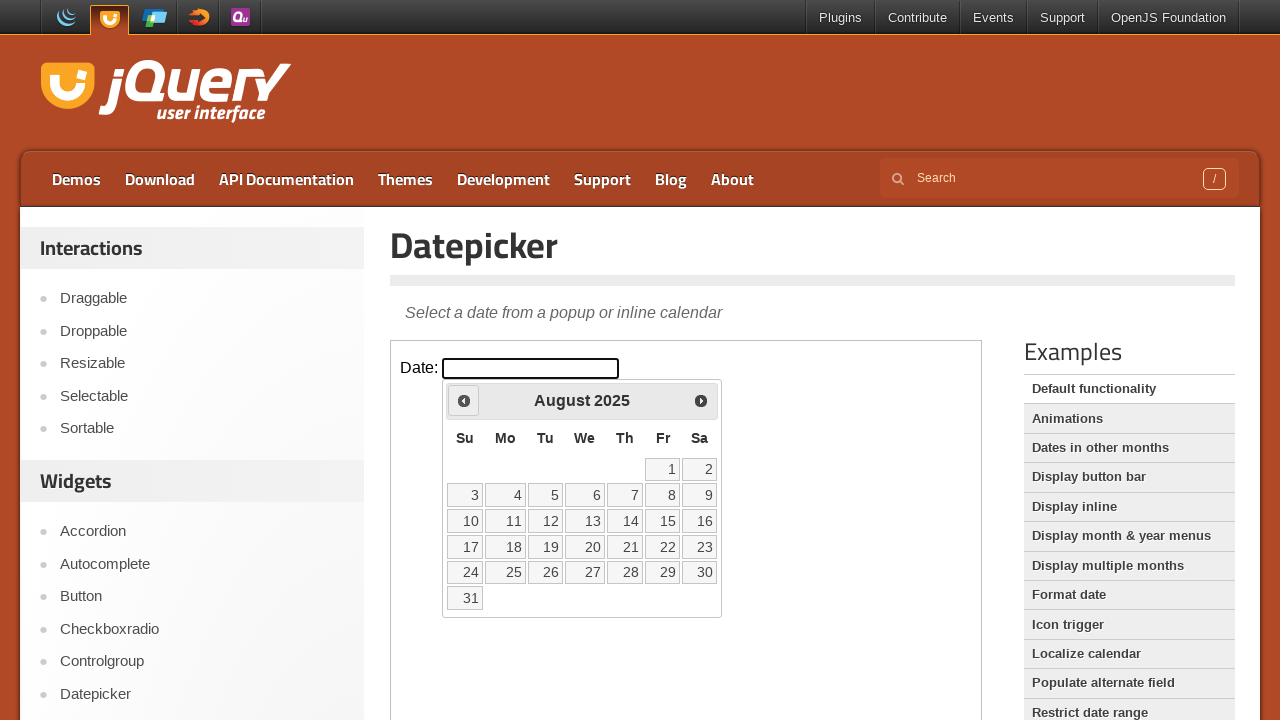

Retrieved current month: August
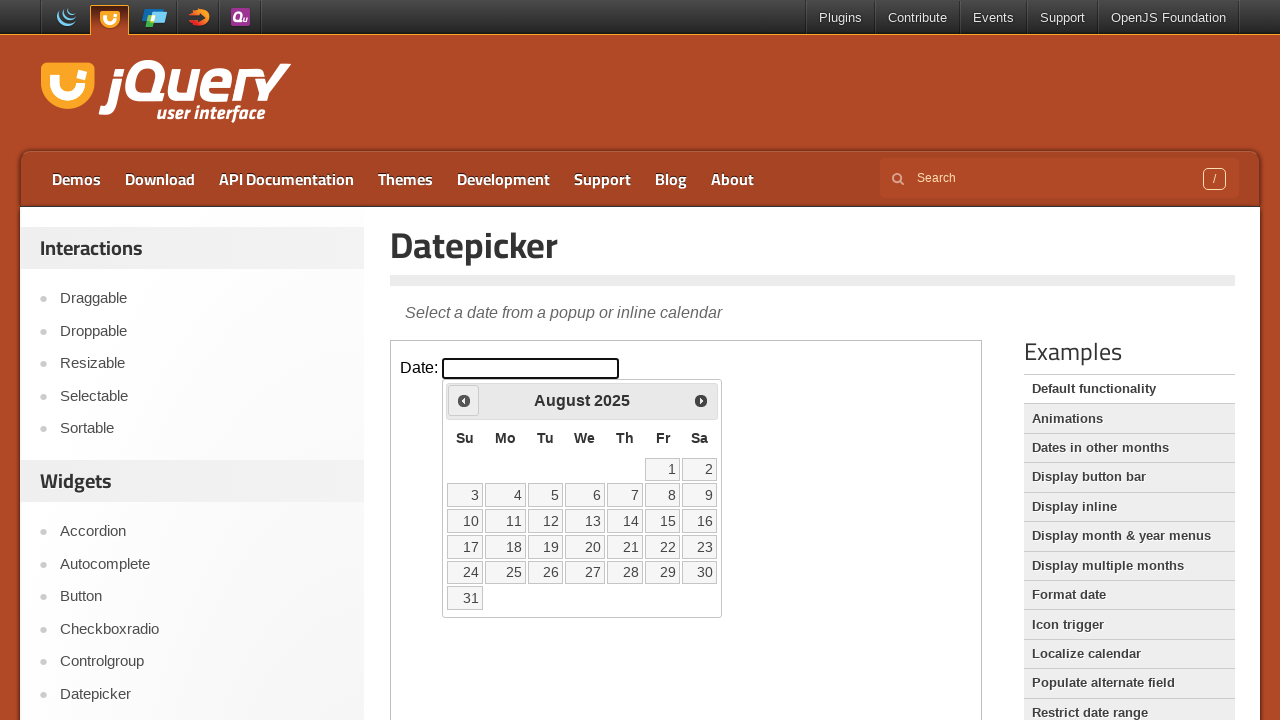

Retrieved current year: 2025
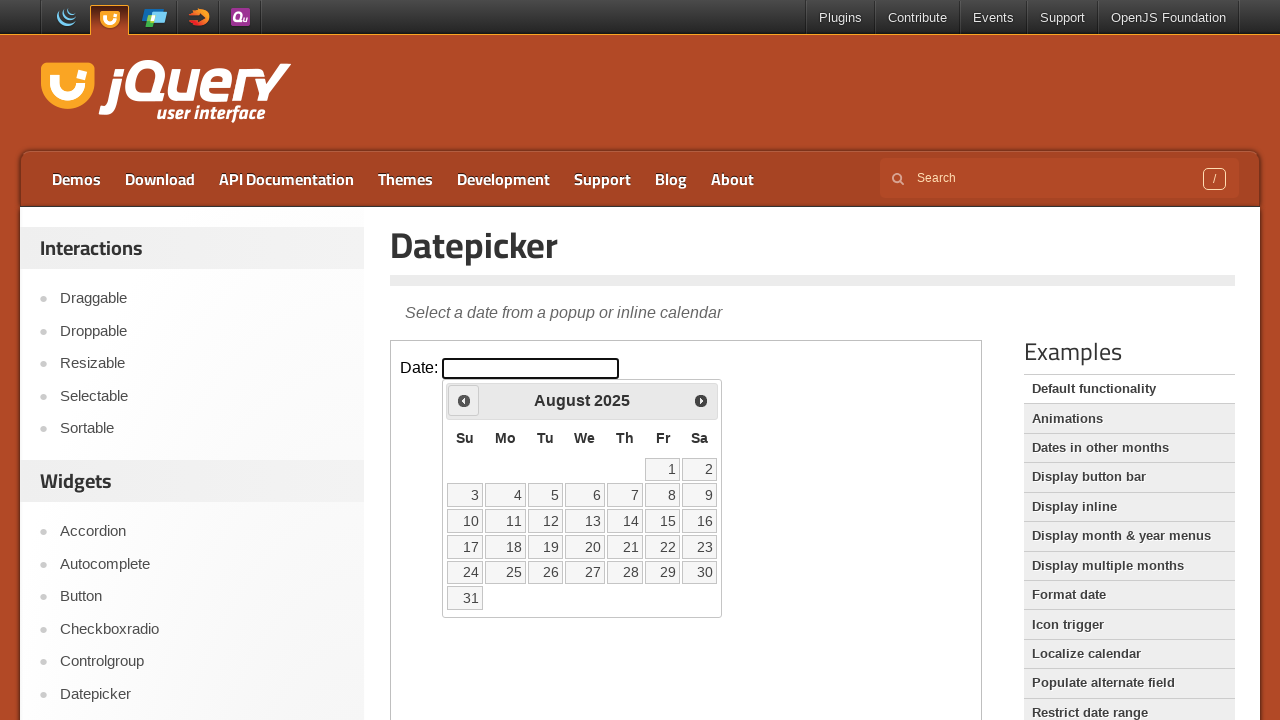

Clicked previous arrow to navigate to earlier months at (464, 400) on iframe >> nth=0 >> internal:control=enter-frame >> xpath=//div[@id='ui-datepicke
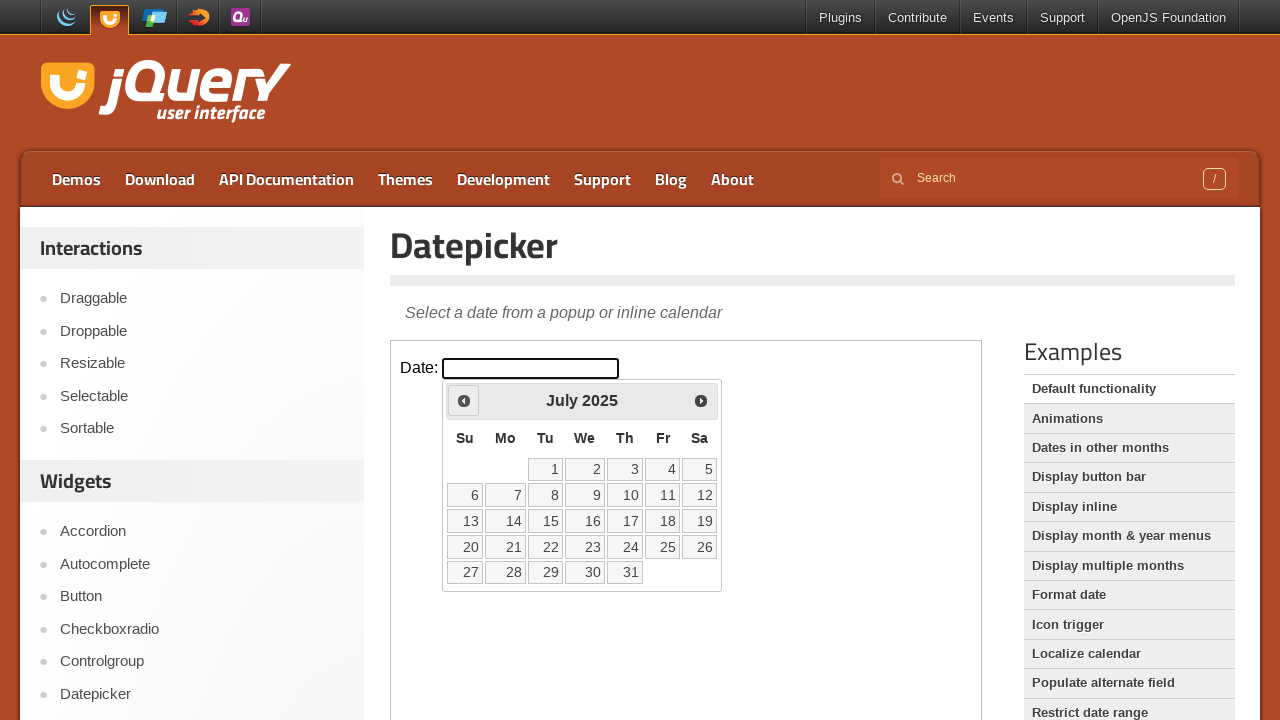

Retrieved current month: July
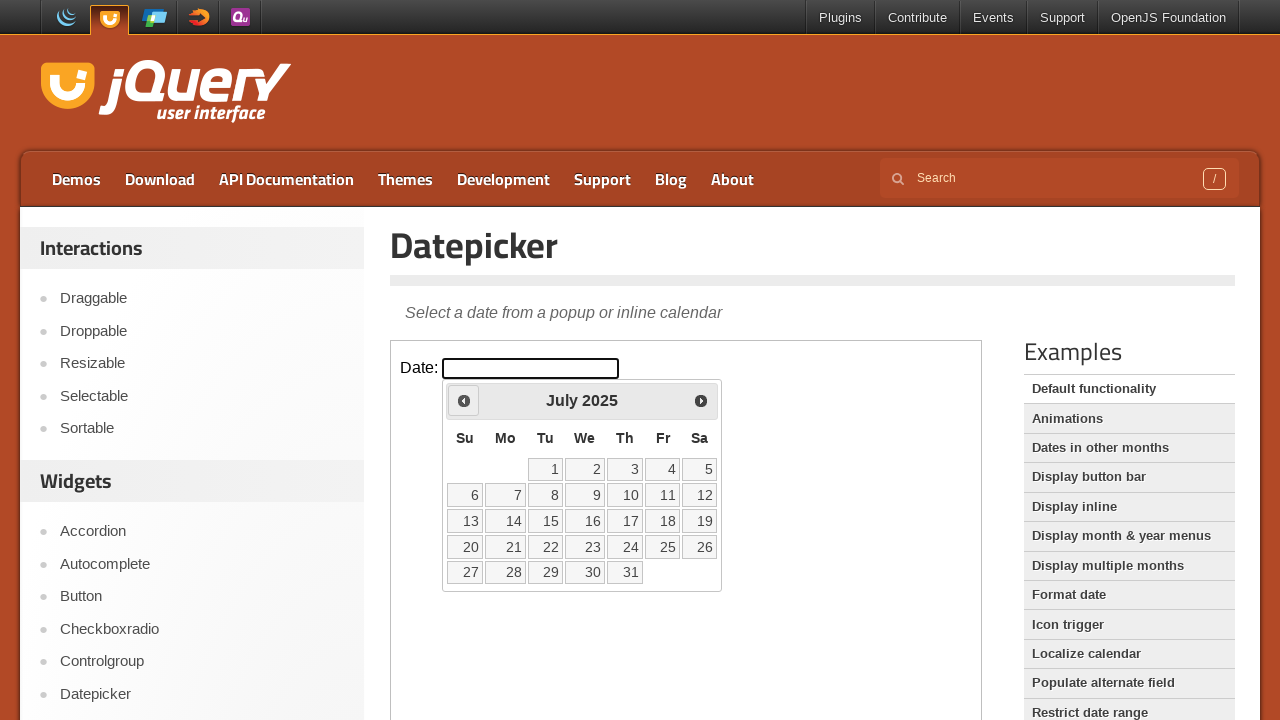

Retrieved current year: 2025
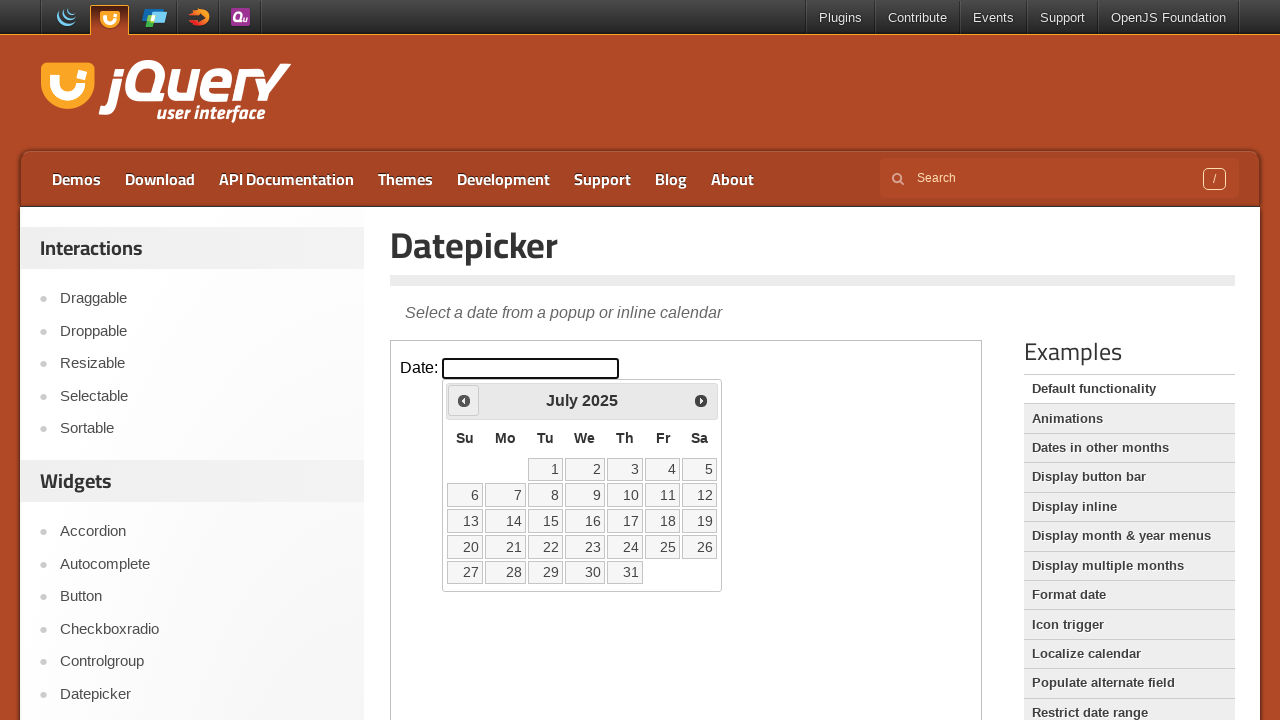

Clicked previous arrow to navigate to earlier months at (464, 400) on iframe >> nth=0 >> internal:control=enter-frame >> xpath=//div[@id='ui-datepicke
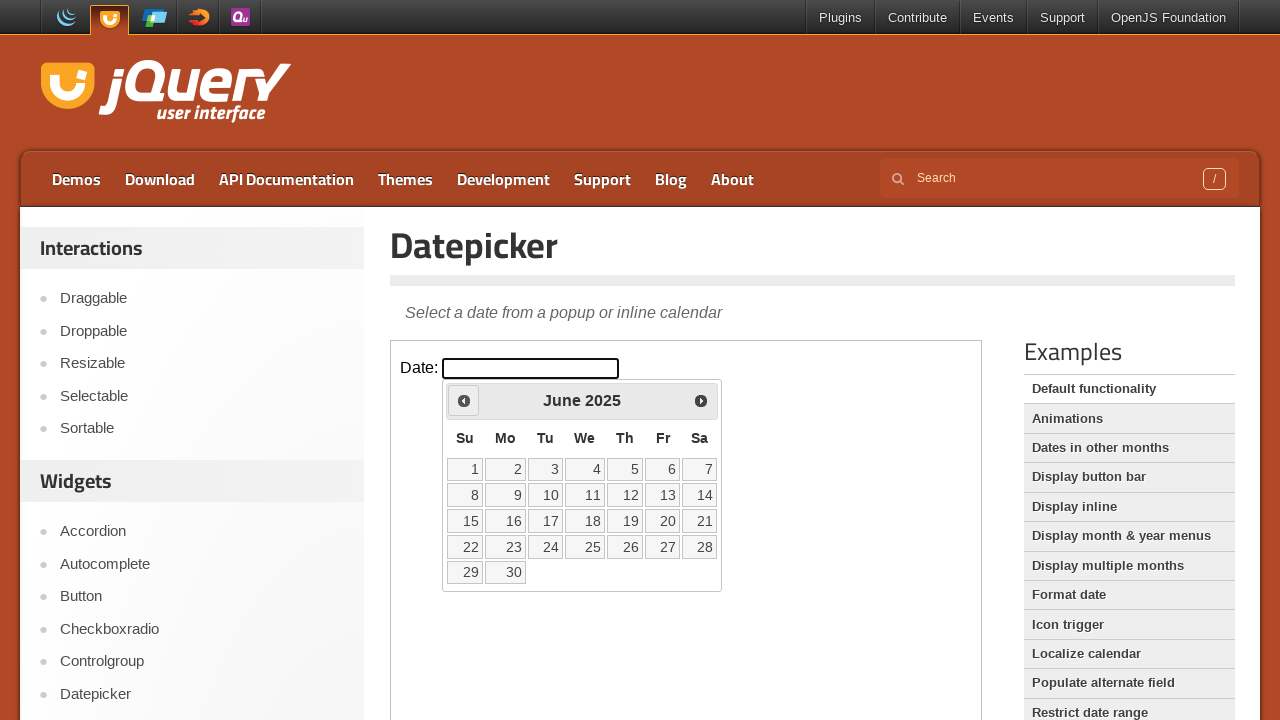

Retrieved current month: June
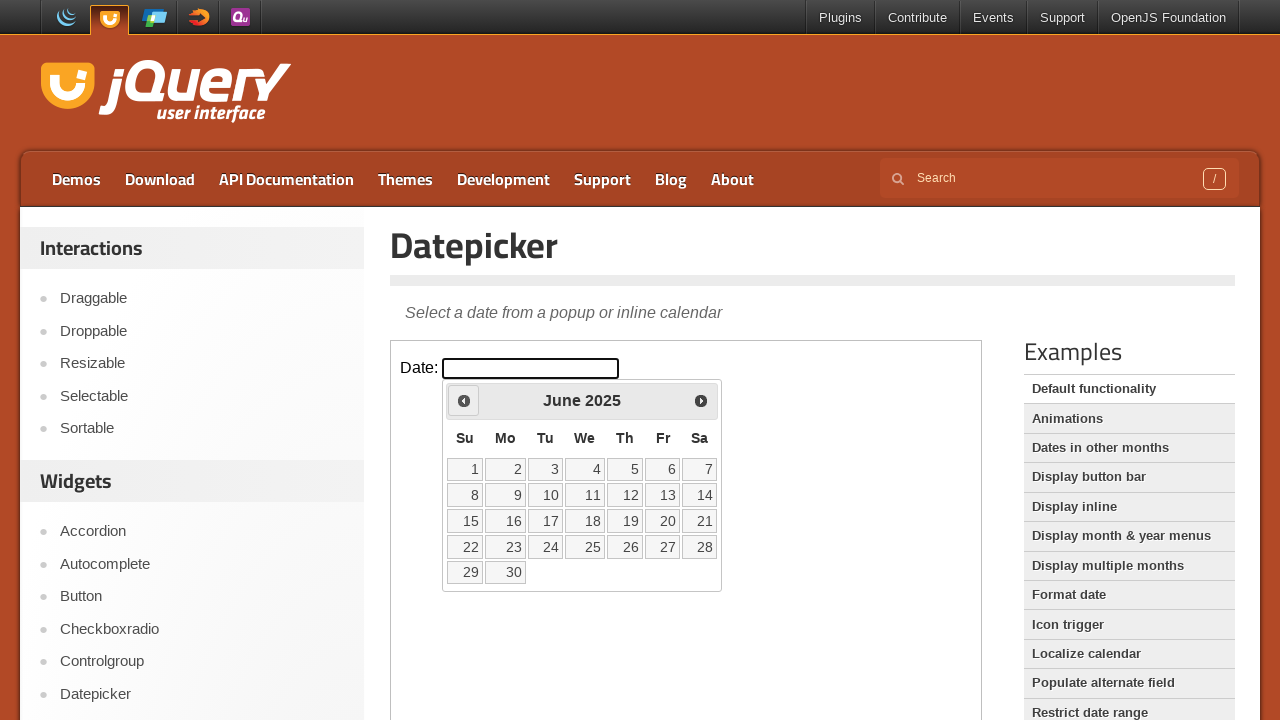

Retrieved current year: 2025
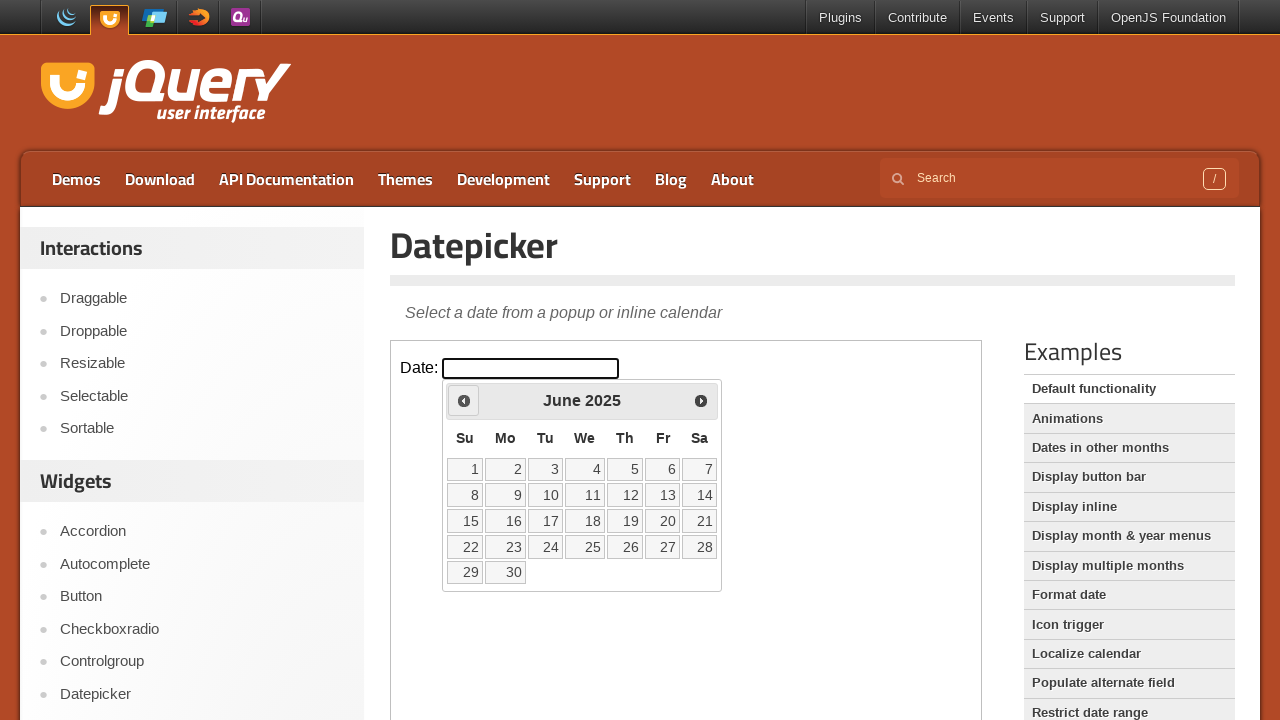

Clicked previous arrow to navigate to earlier months at (464, 400) on iframe >> nth=0 >> internal:control=enter-frame >> xpath=//div[@id='ui-datepicke
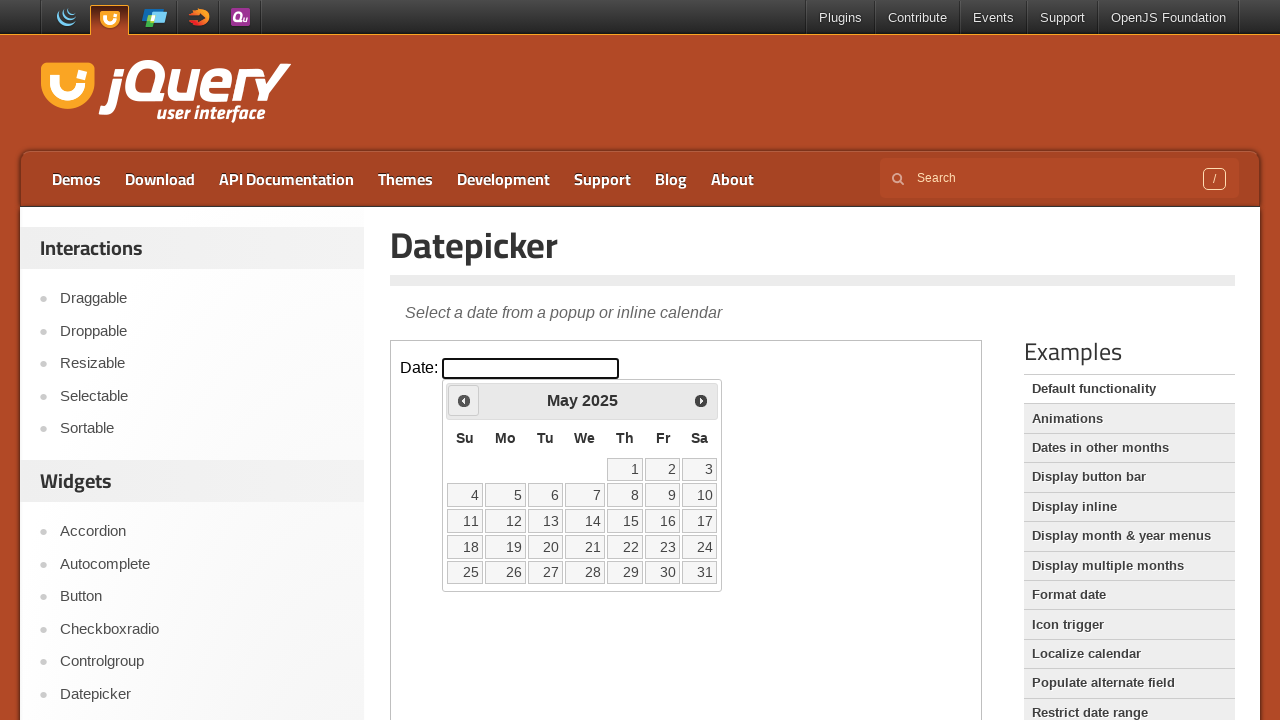

Retrieved current month: May
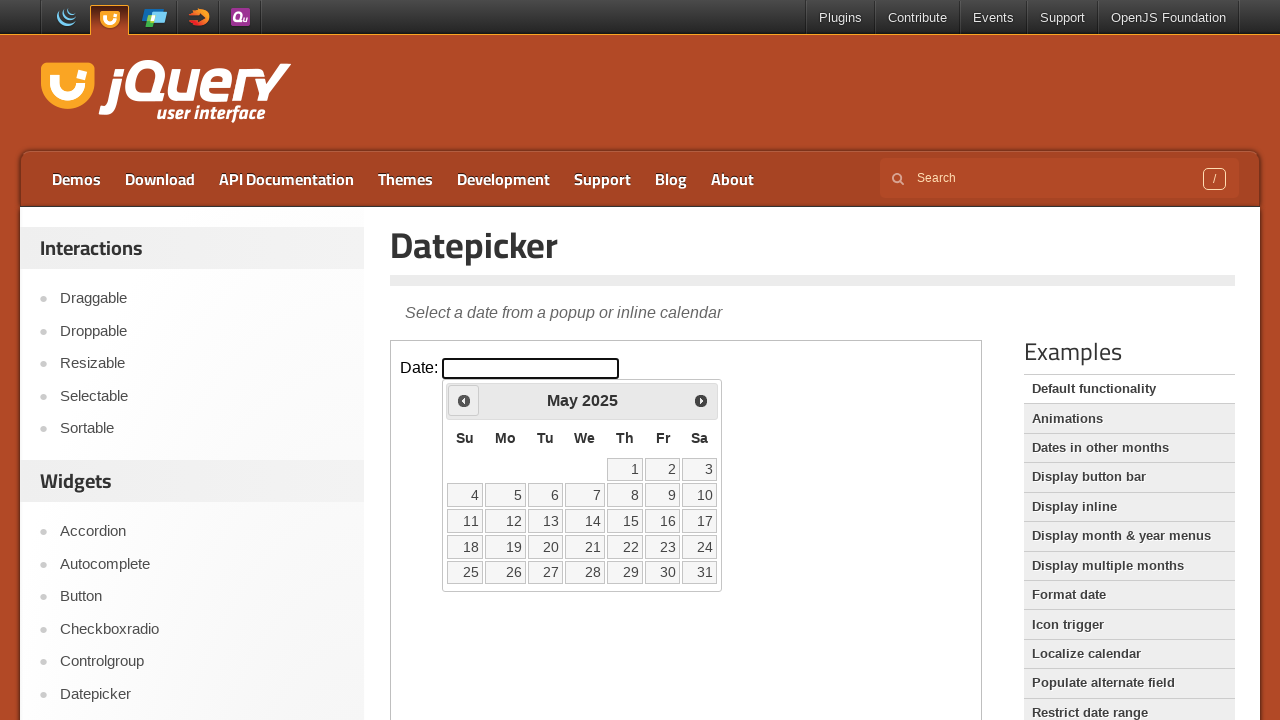

Retrieved current year: 2025
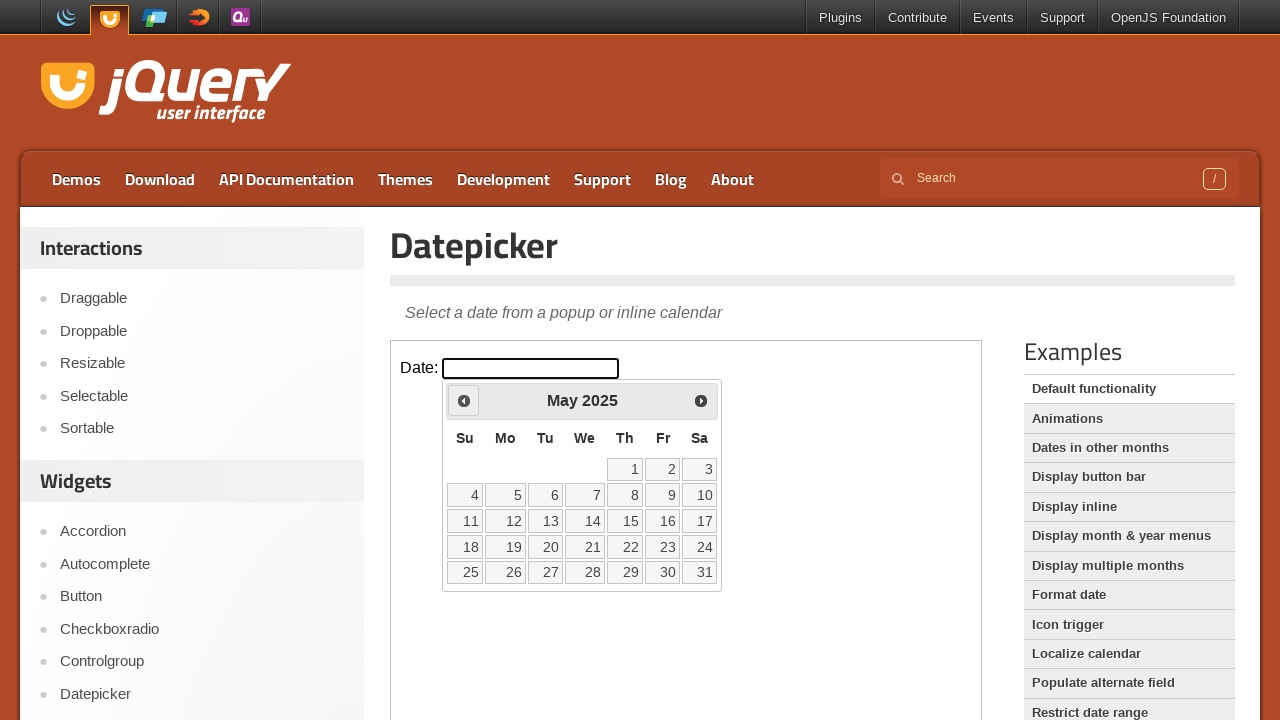

Clicked previous arrow to navigate to earlier months at (464, 400) on iframe >> nth=0 >> internal:control=enter-frame >> xpath=//div[@id='ui-datepicke
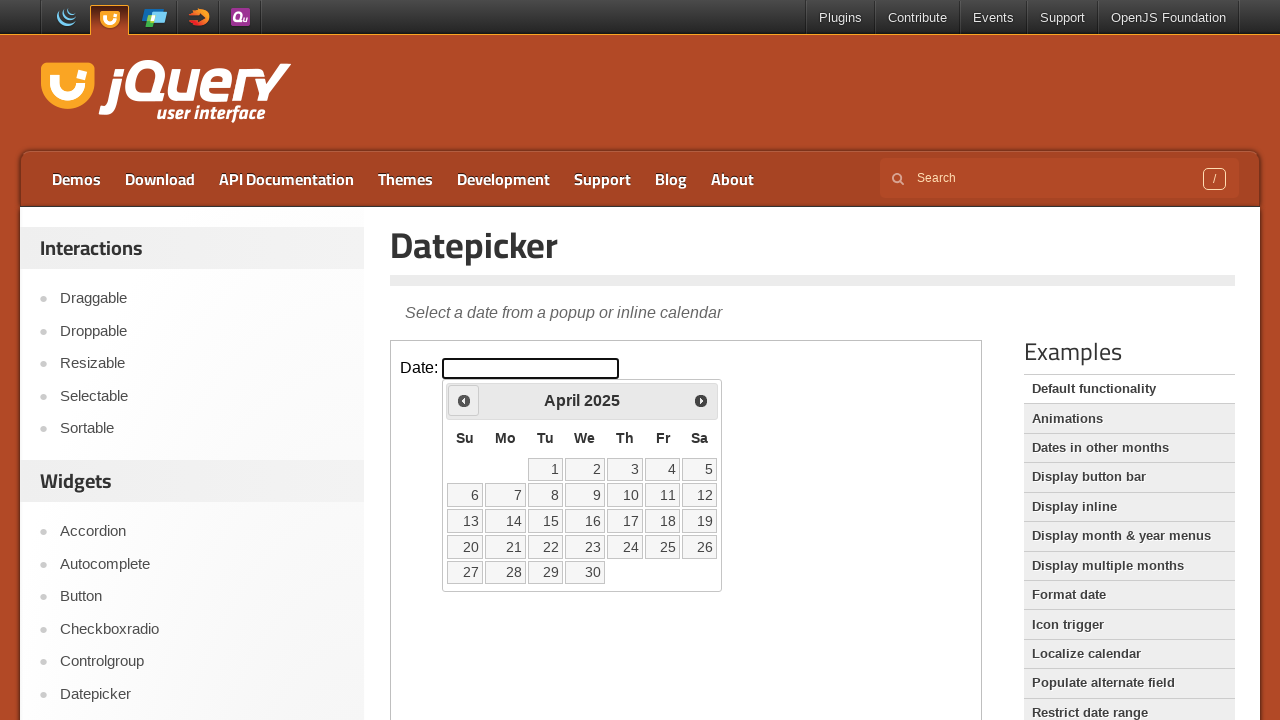

Retrieved current month: April
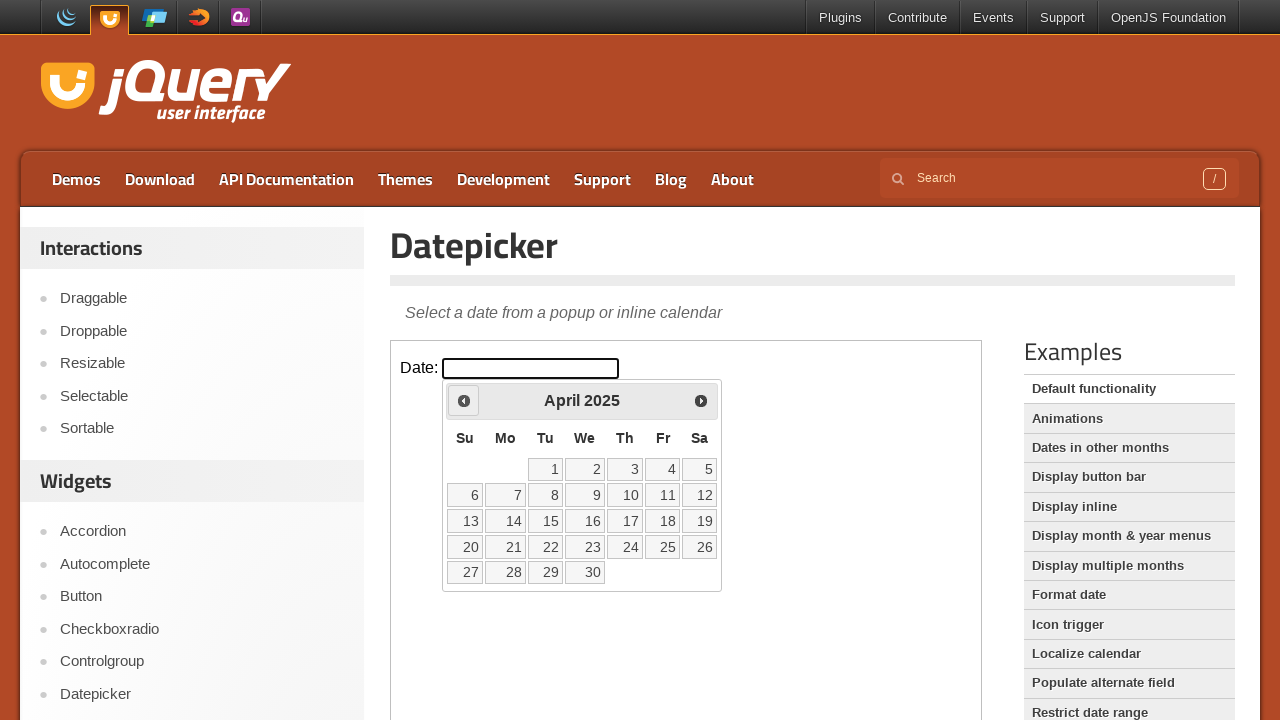

Retrieved current year: 2025
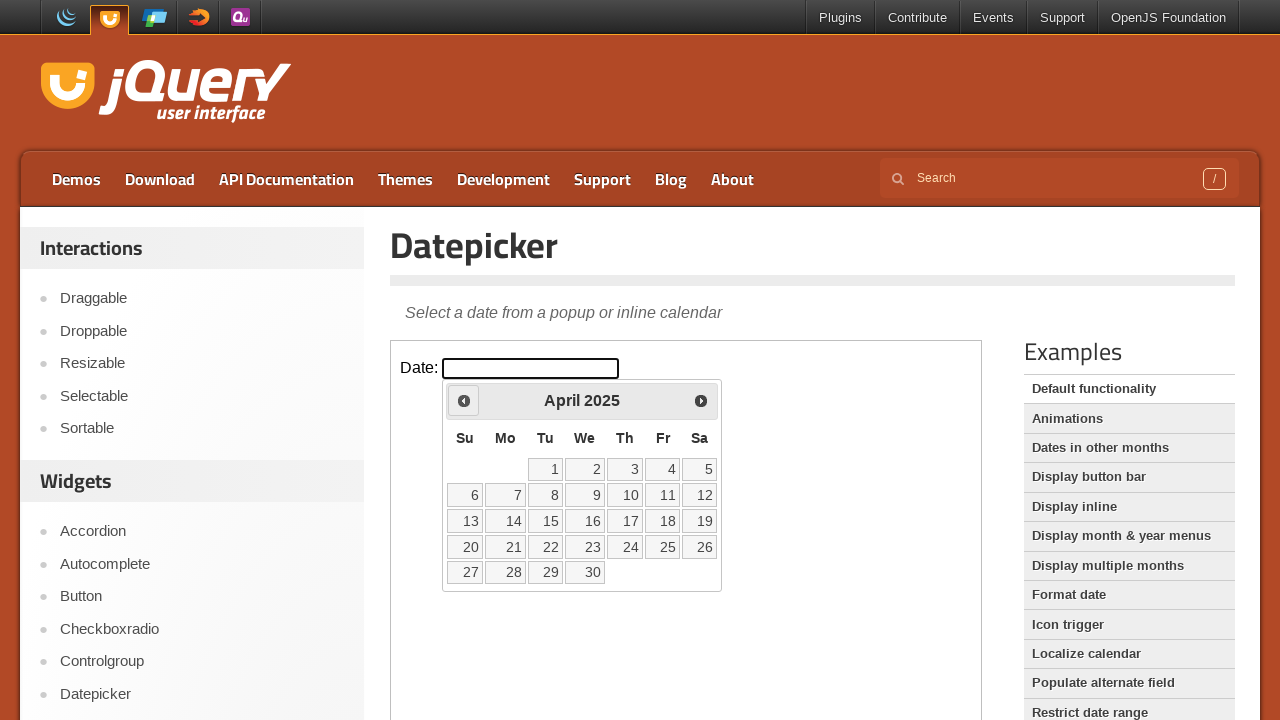

Clicked previous arrow to navigate to earlier months at (464, 400) on iframe >> nth=0 >> internal:control=enter-frame >> xpath=//div[@id='ui-datepicke
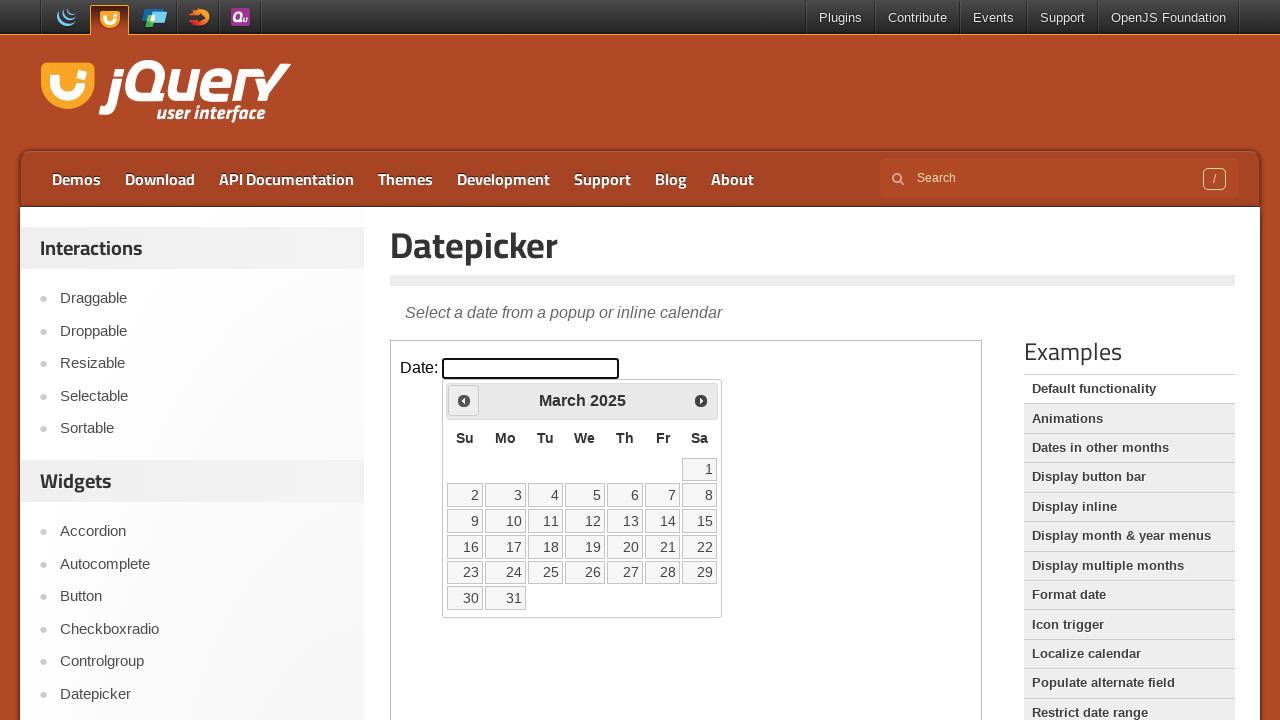

Retrieved current month: March
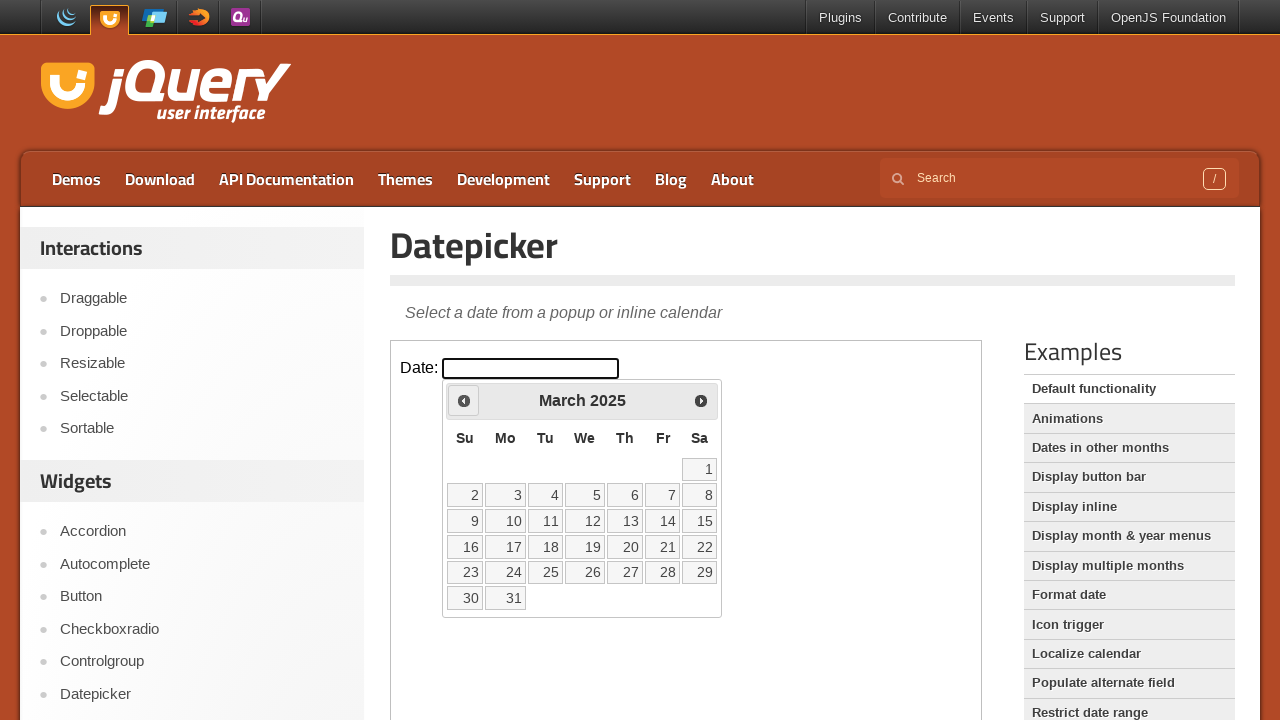

Retrieved current year: 2025
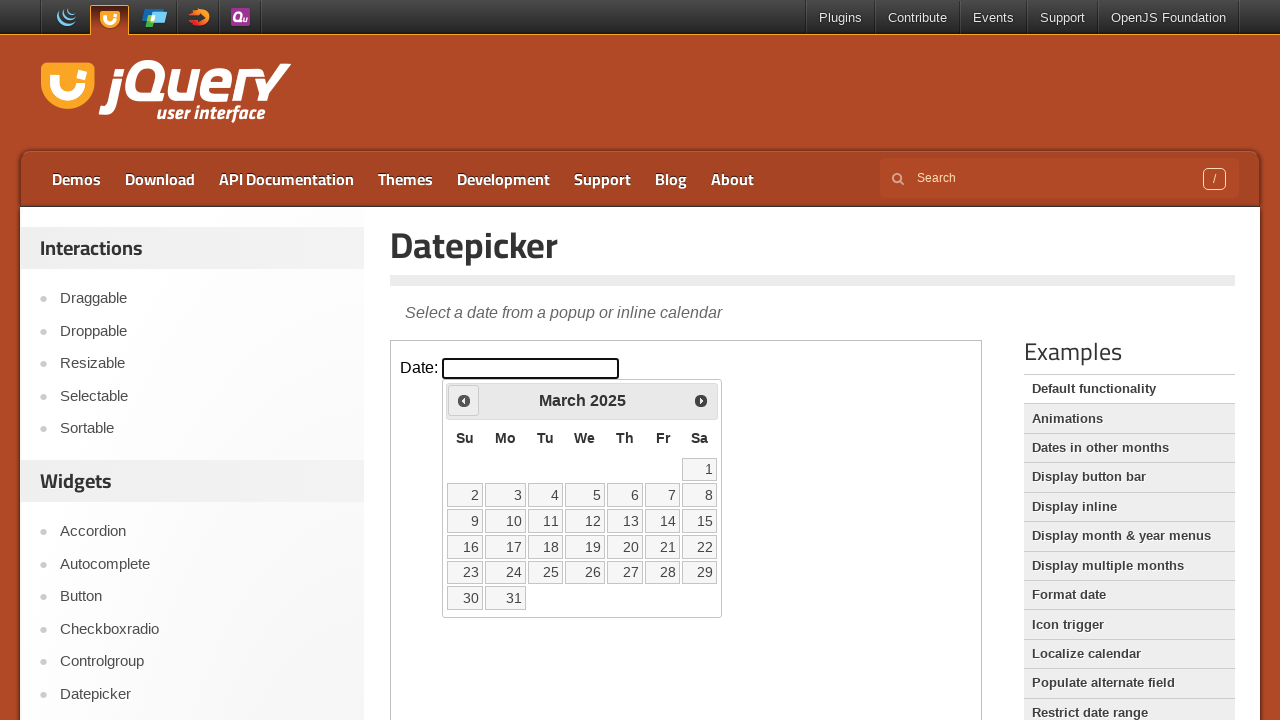

Clicked previous arrow to navigate to earlier months at (464, 400) on iframe >> nth=0 >> internal:control=enter-frame >> xpath=//div[@id='ui-datepicke
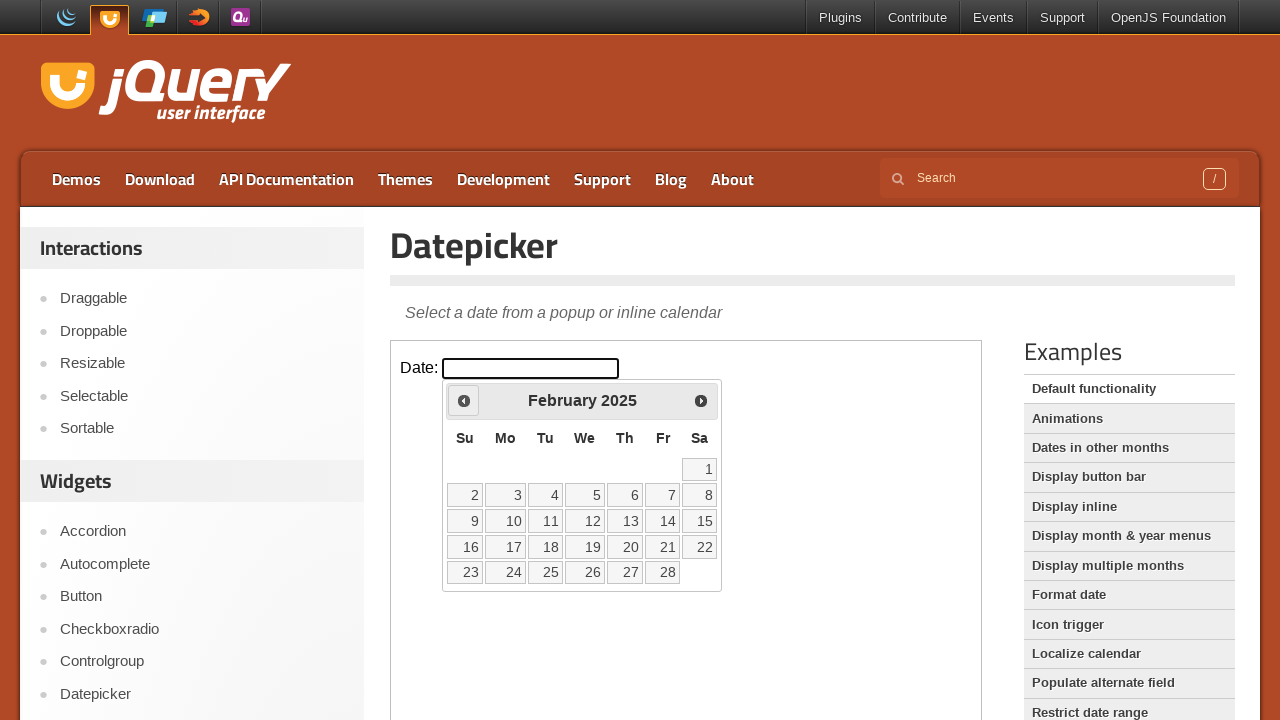

Retrieved current month: February
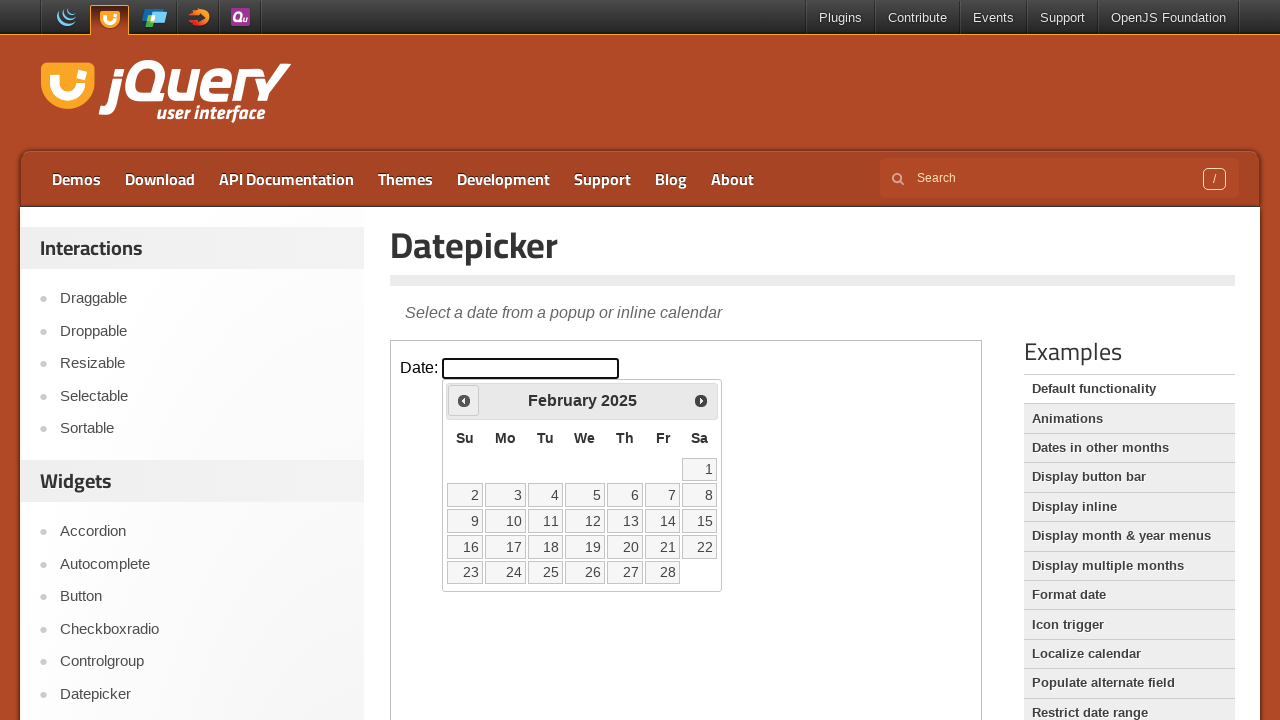

Retrieved current year: 2025
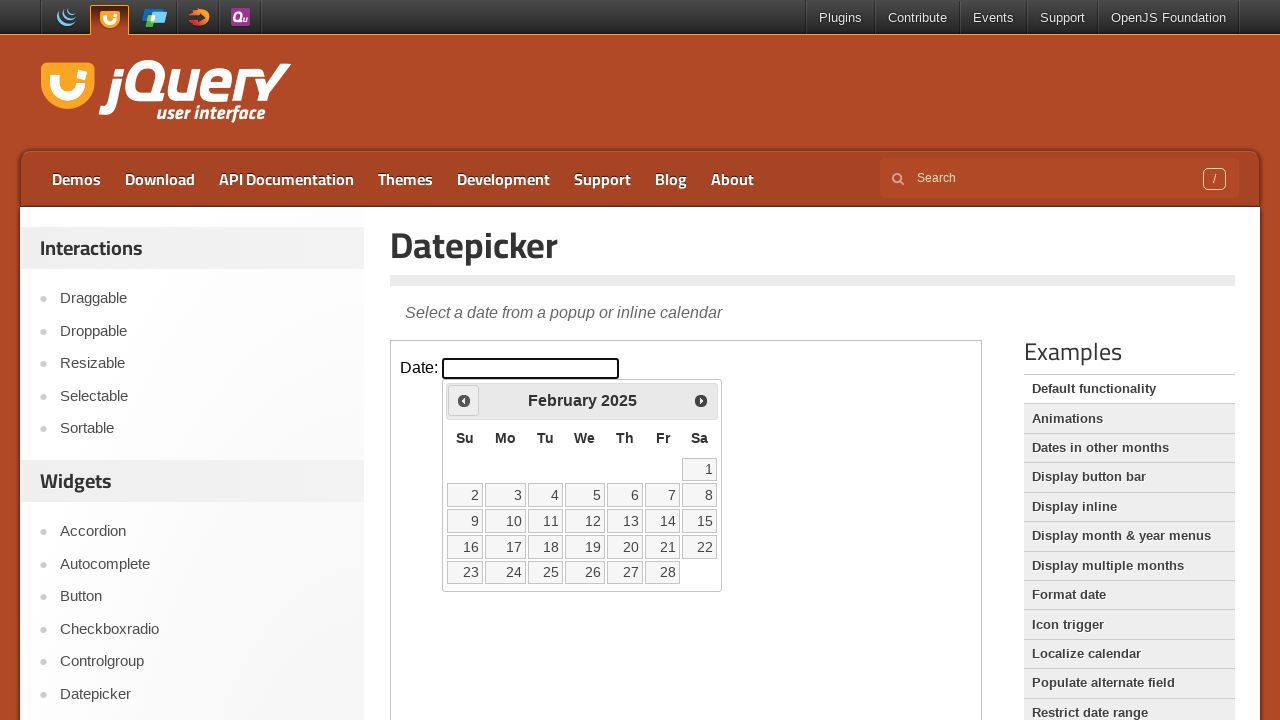

Clicked previous arrow to navigate to earlier months at (464, 400) on iframe >> nth=0 >> internal:control=enter-frame >> xpath=//div[@id='ui-datepicke
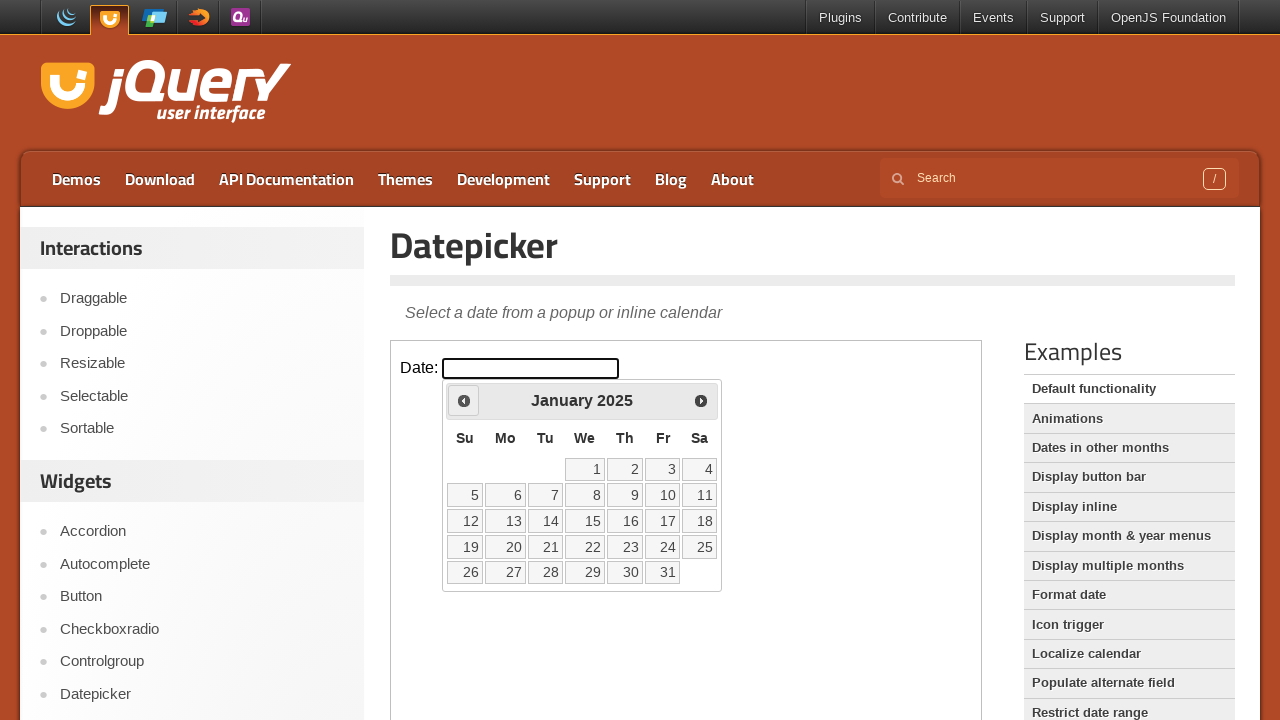

Retrieved current month: January
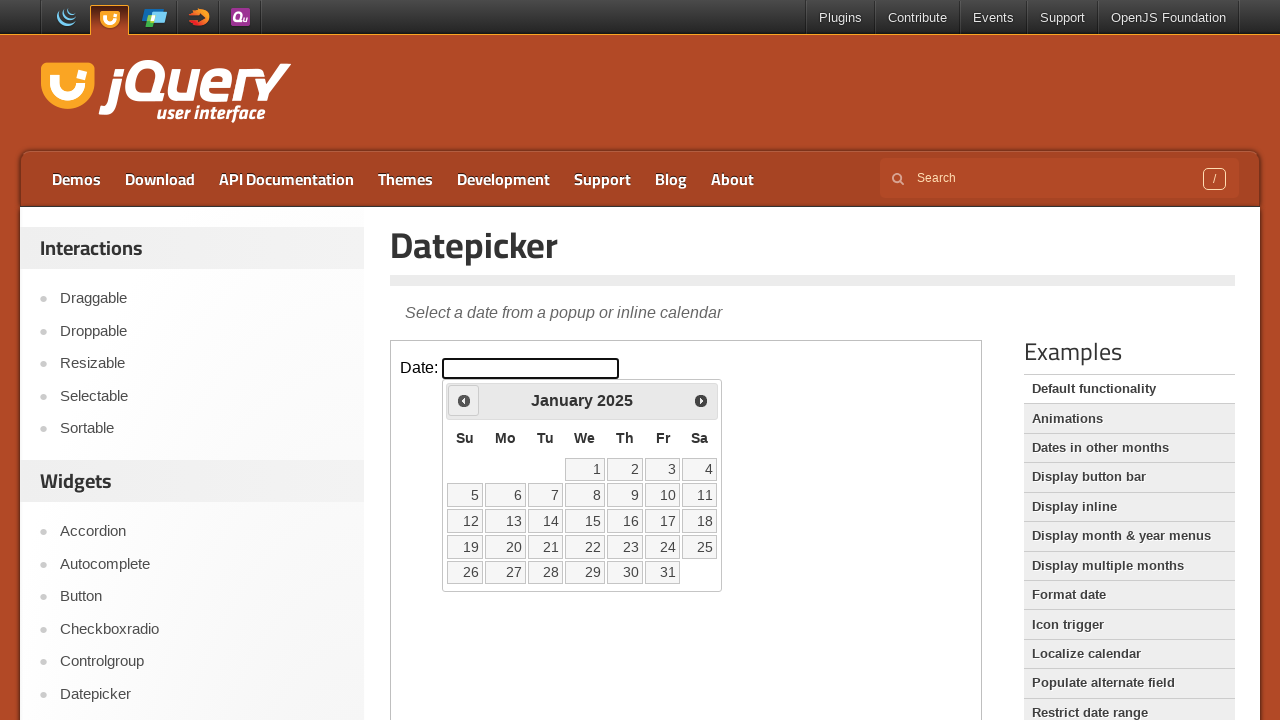

Retrieved current year: 2025
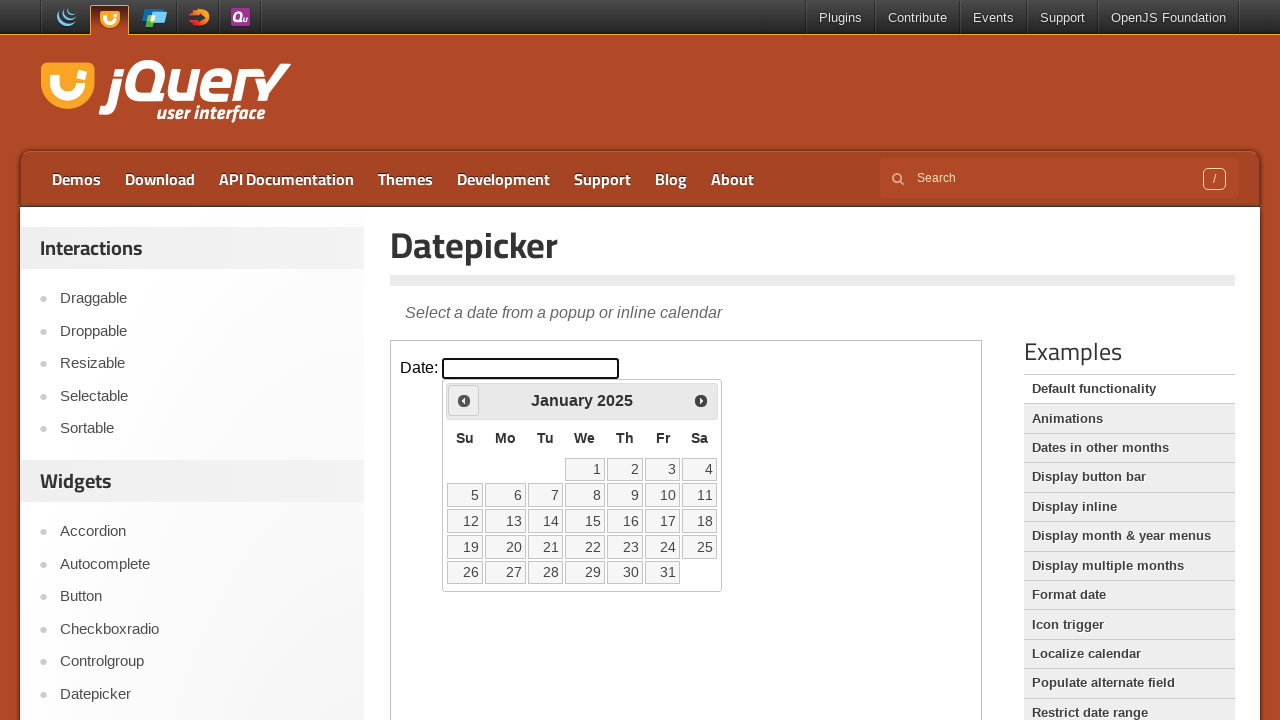

Clicked previous arrow to navigate to earlier months at (464, 400) on iframe >> nth=0 >> internal:control=enter-frame >> xpath=//div[@id='ui-datepicke
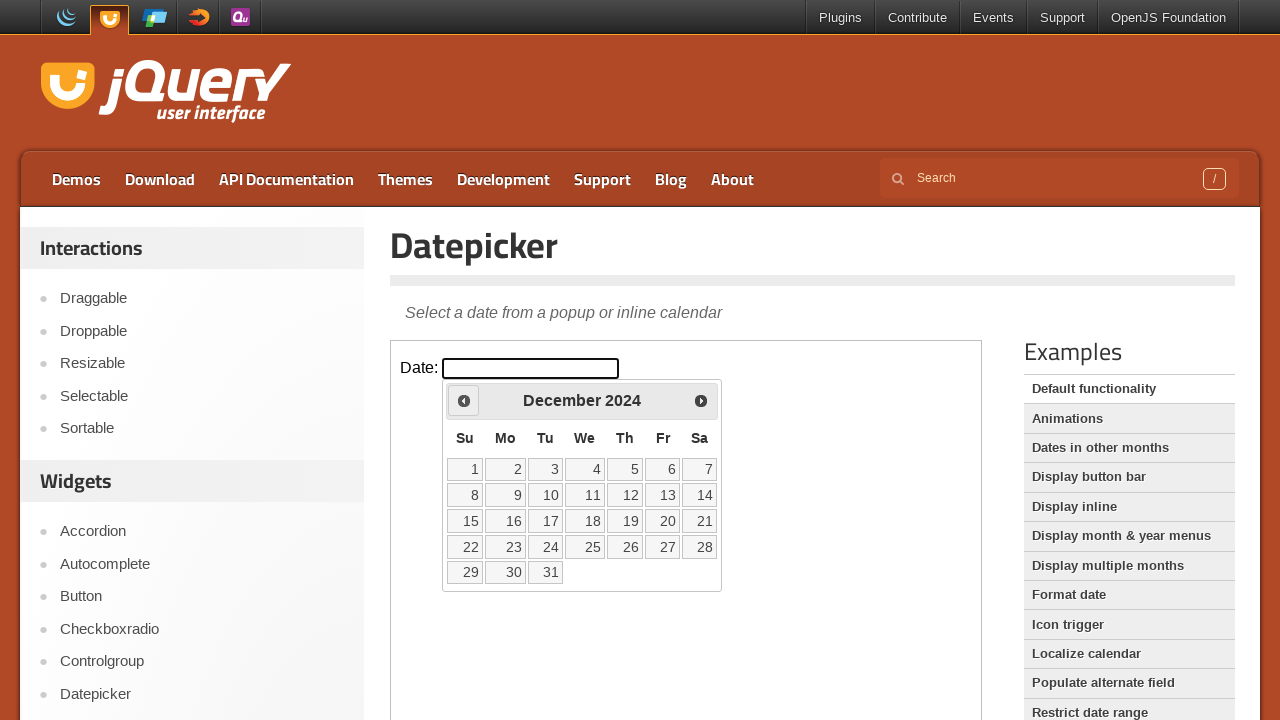

Retrieved current month: December
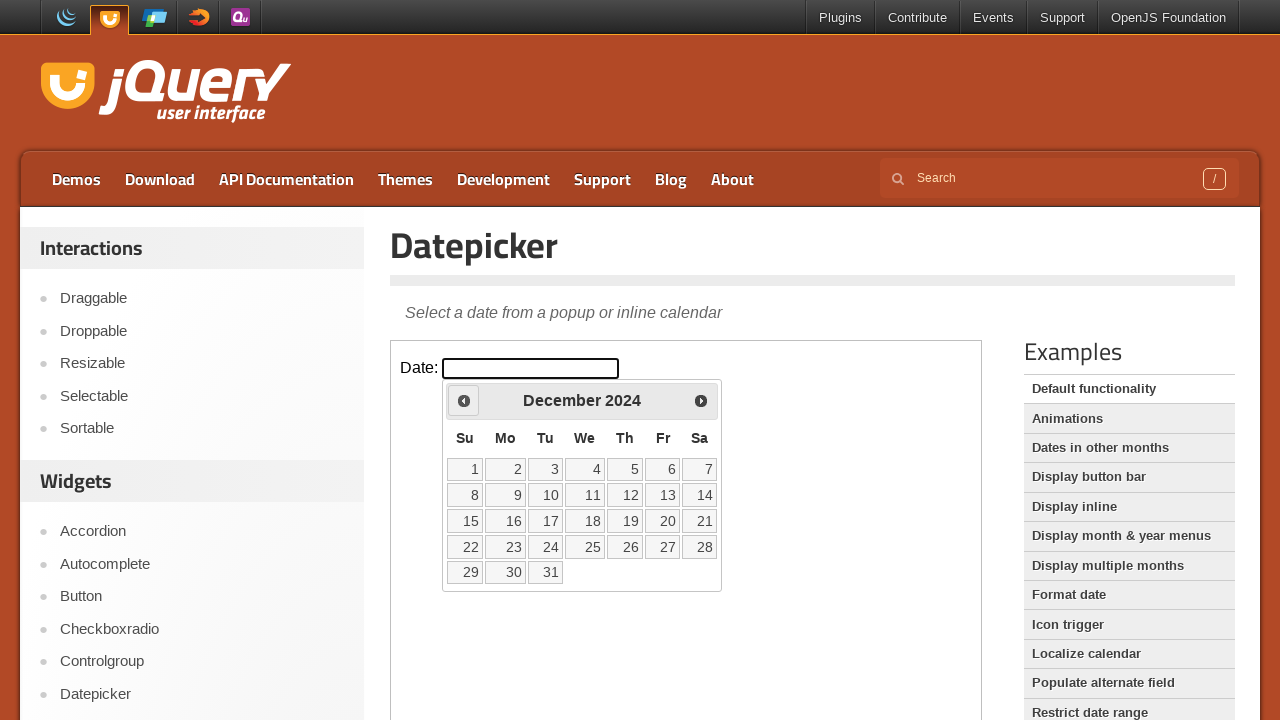

Retrieved current year: 2024
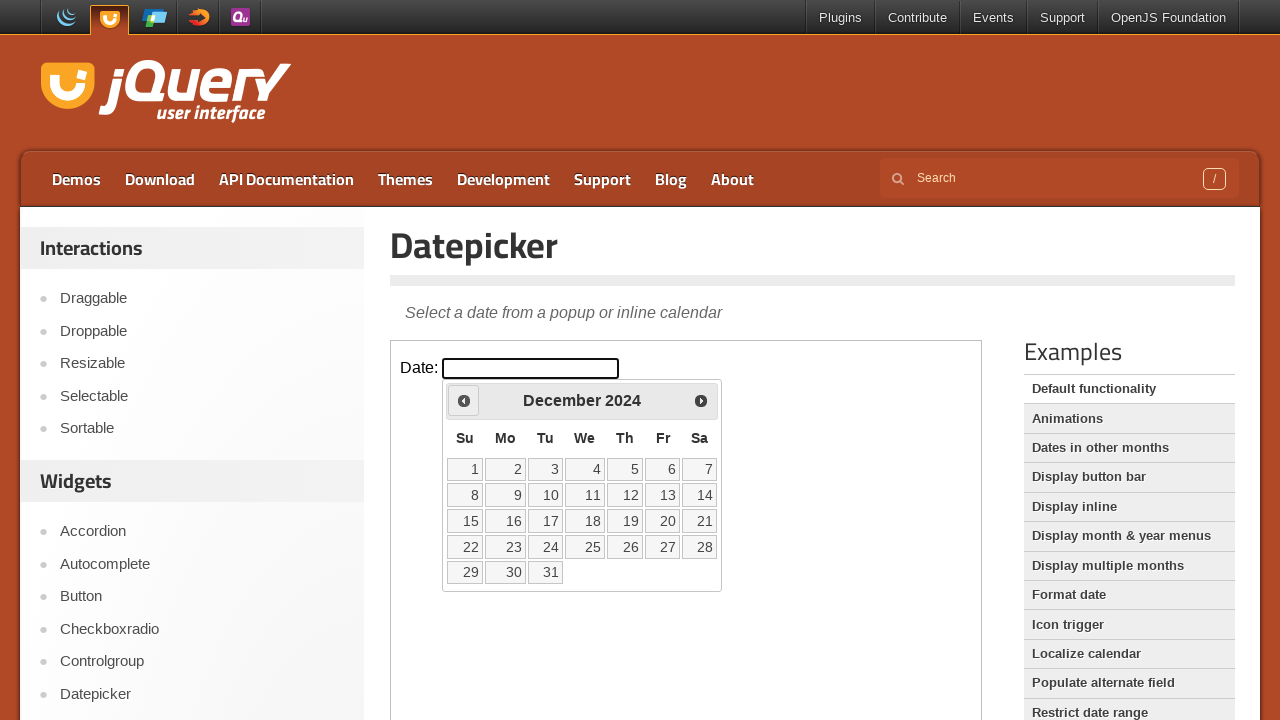

Clicked previous arrow to navigate to earlier months at (464, 400) on iframe >> nth=0 >> internal:control=enter-frame >> xpath=//div[@id='ui-datepicke
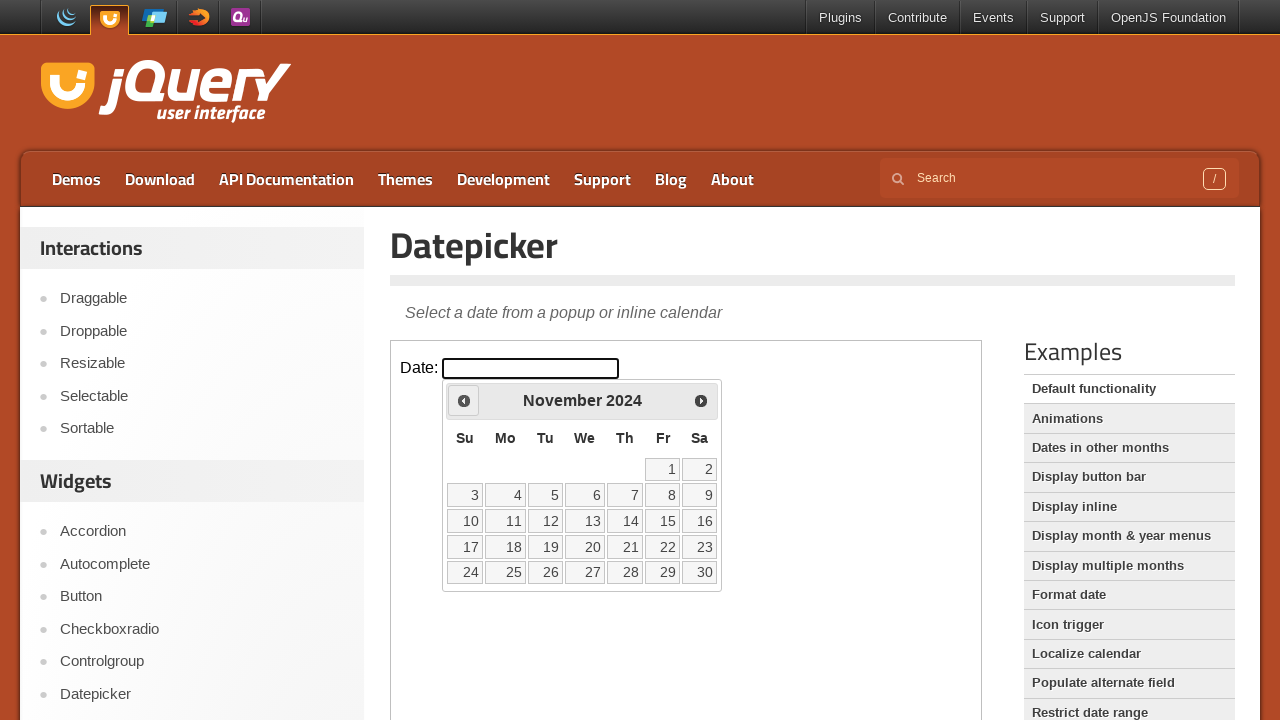

Retrieved current month: November
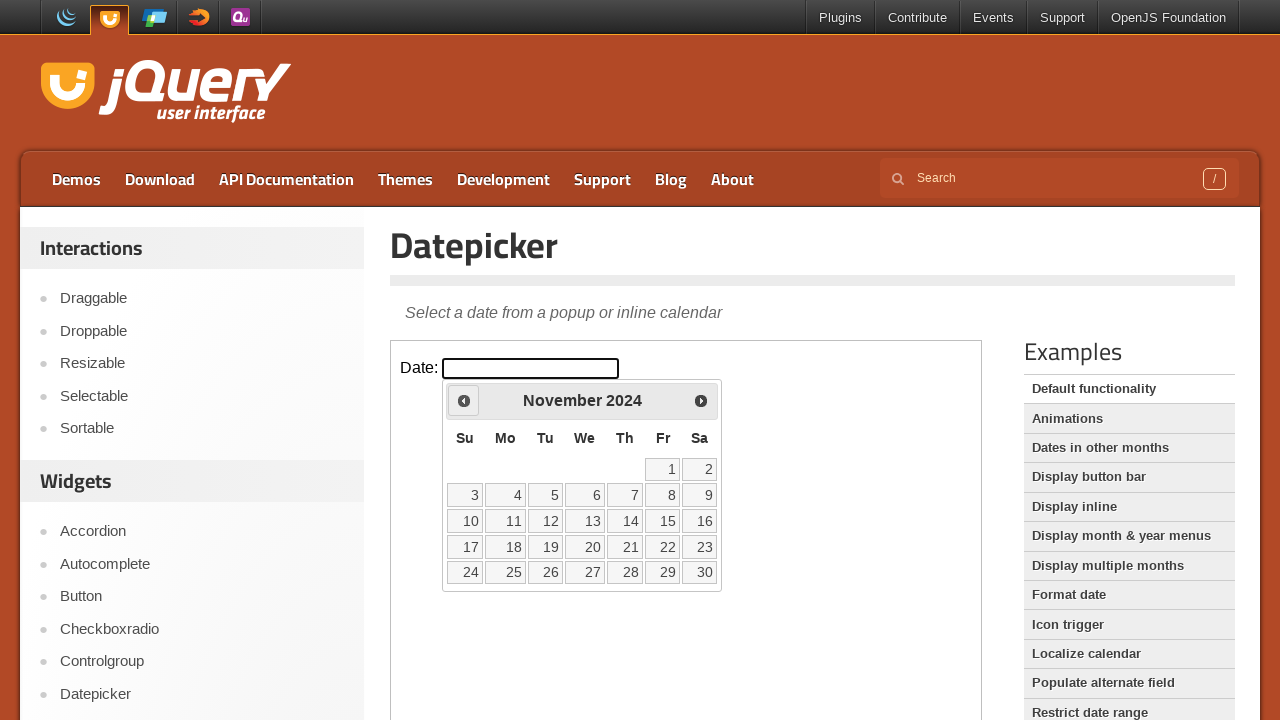

Retrieved current year: 2024
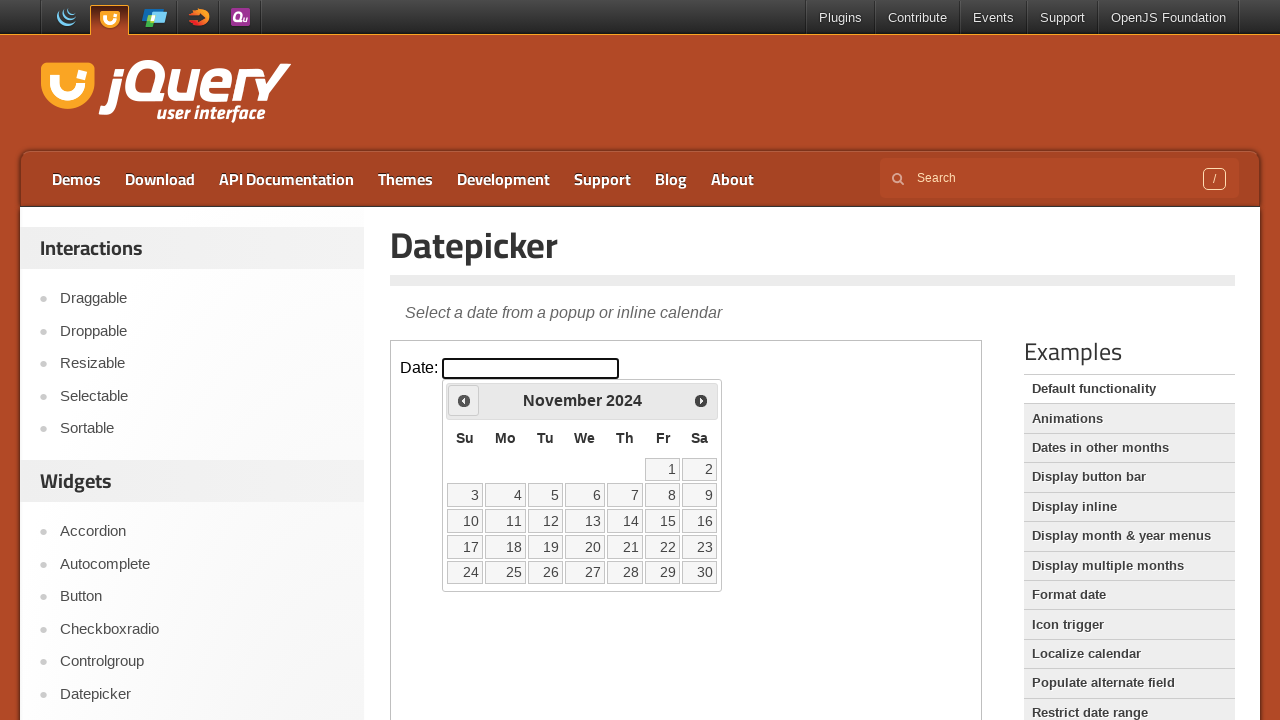

Clicked previous arrow to navigate to earlier months at (464, 400) on iframe >> nth=0 >> internal:control=enter-frame >> xpath=//div[@id='ui-datepicke
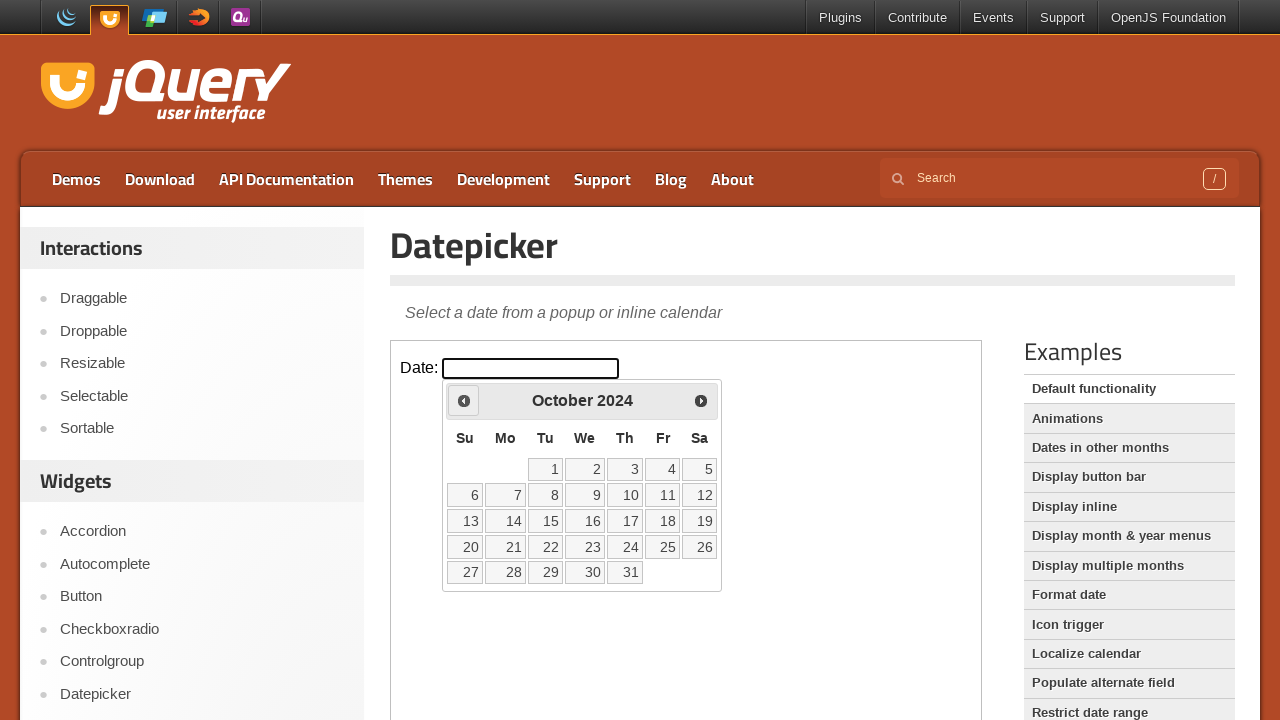

Retrieved current month: October
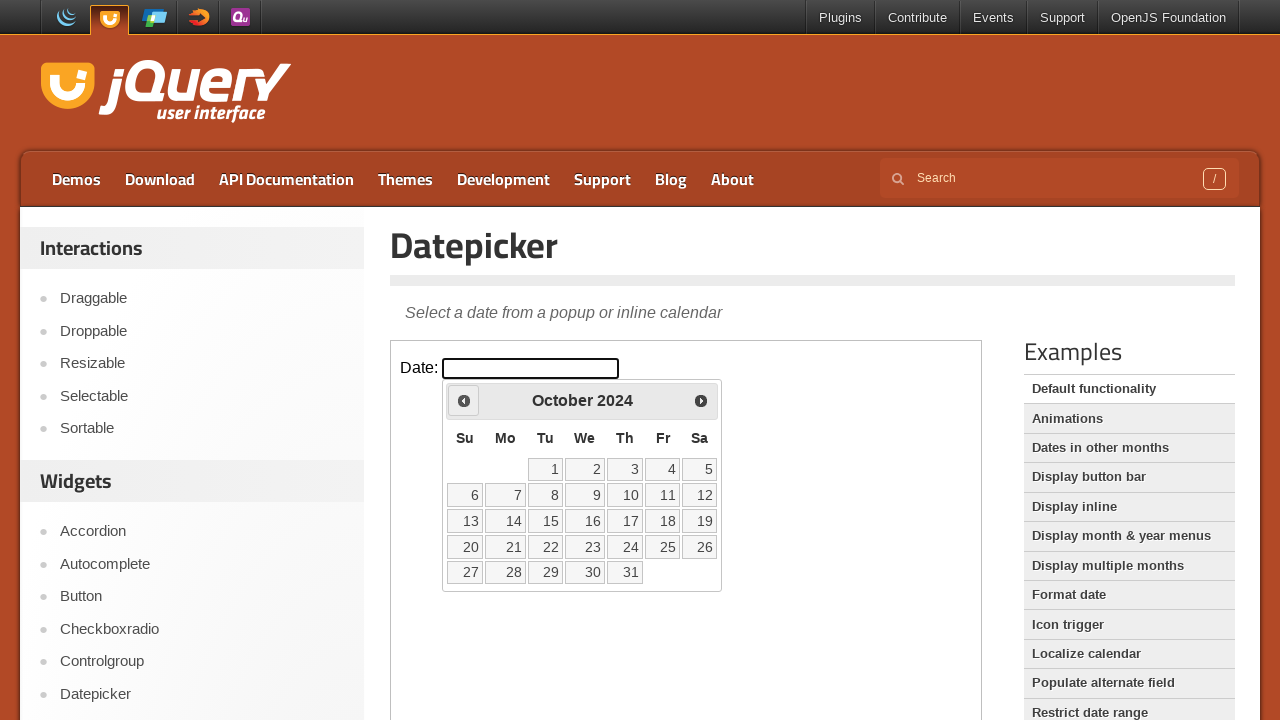

Retrieved current year: 2024
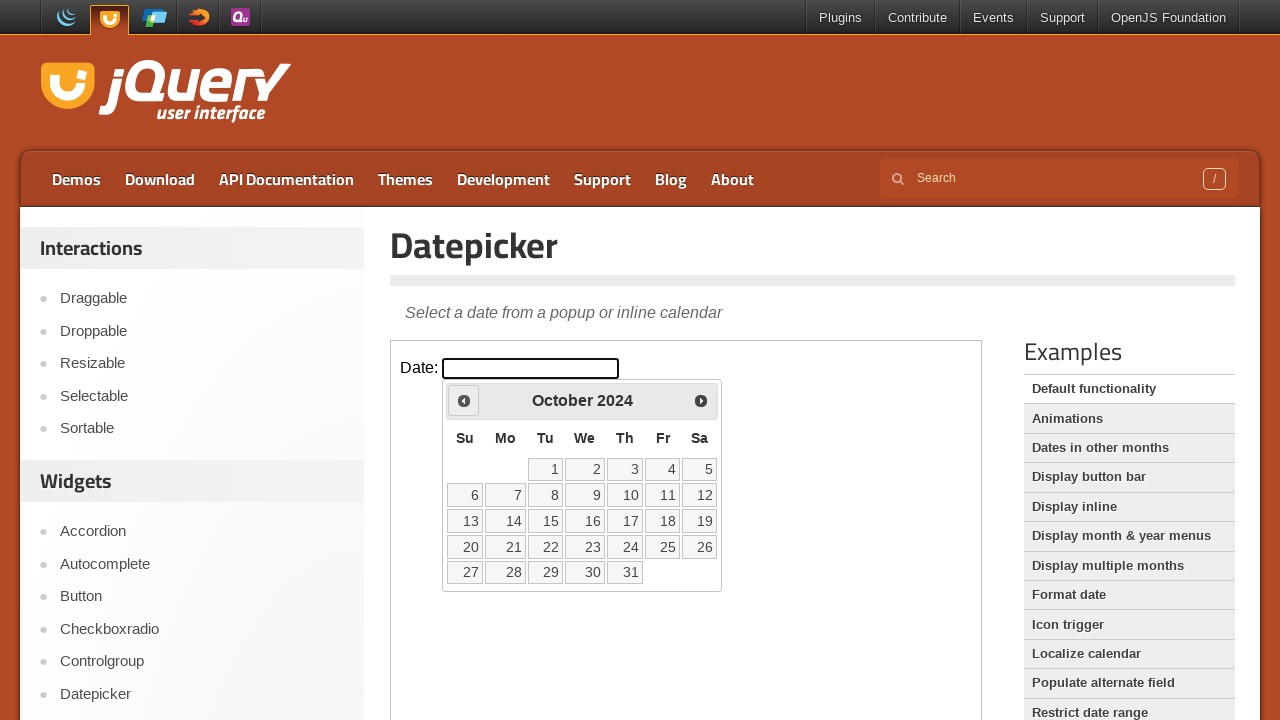

Clicked previous arrow to navigate to earlier months at (464, 400) on iframe >> nth=0 >> internal:control=enter-frame >> xpath=//div[@id='ui-datepicke
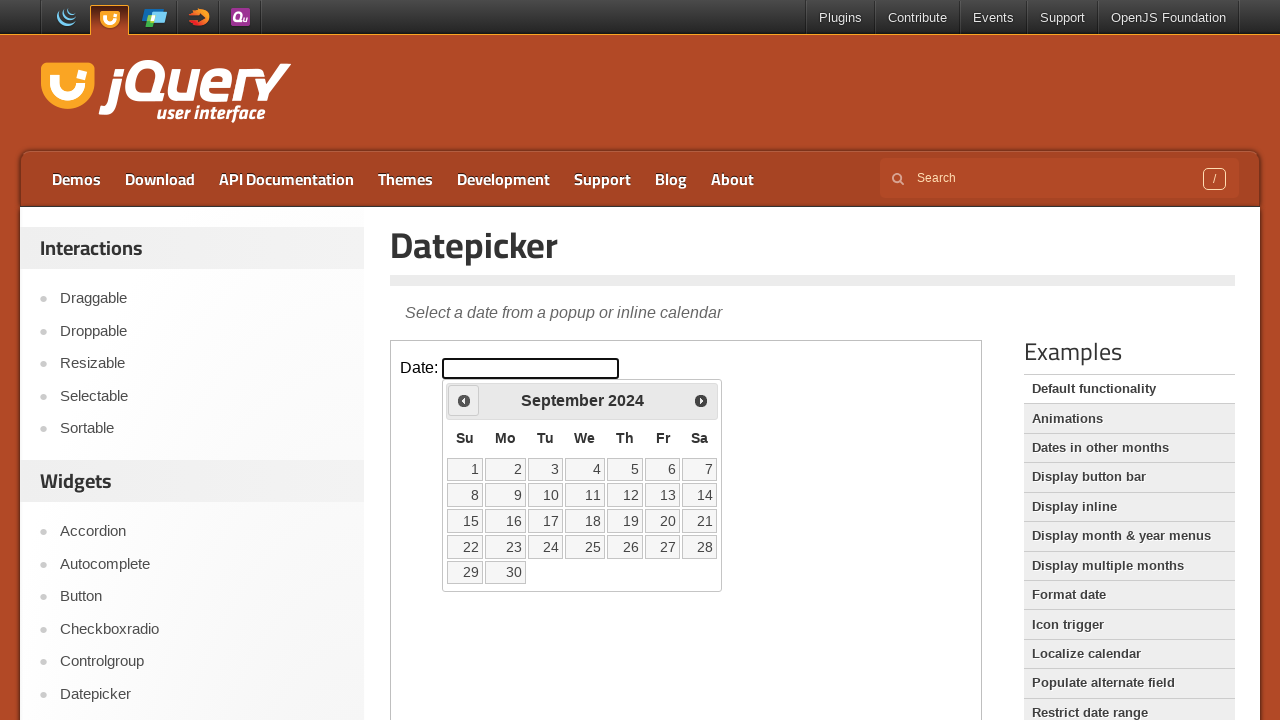

Retrieved current month: September
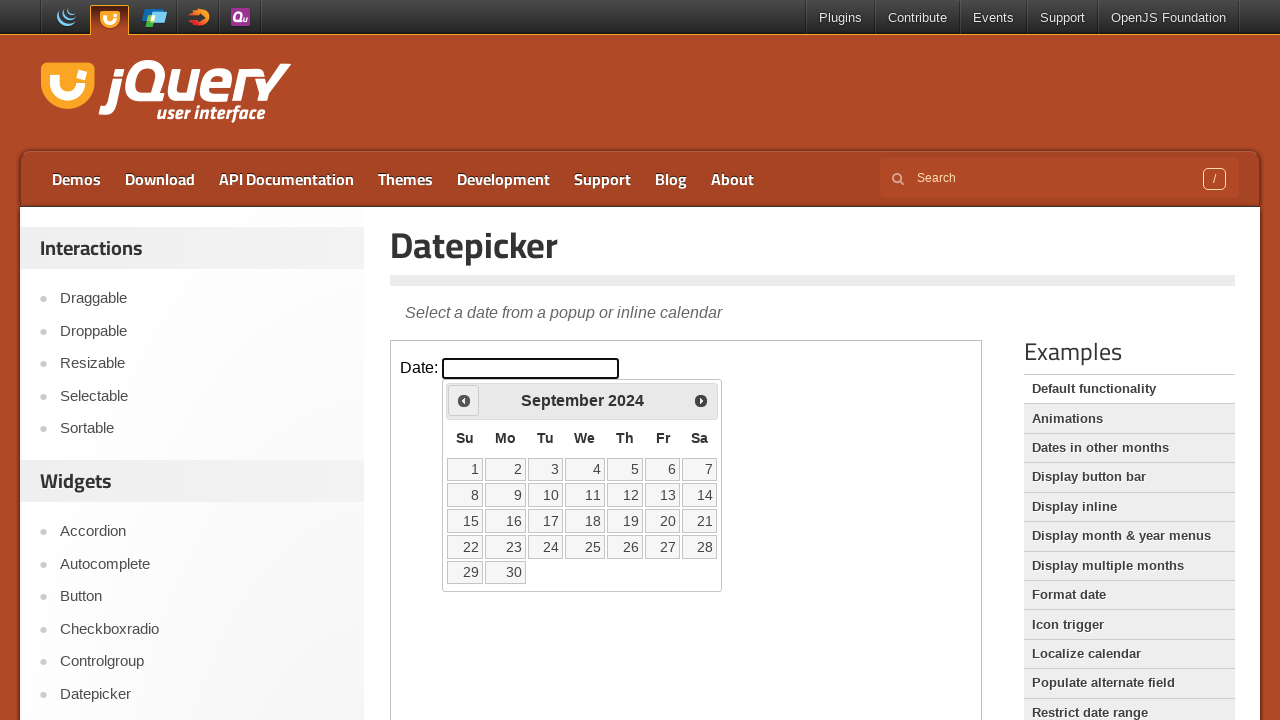

Retrieved current year: 2024
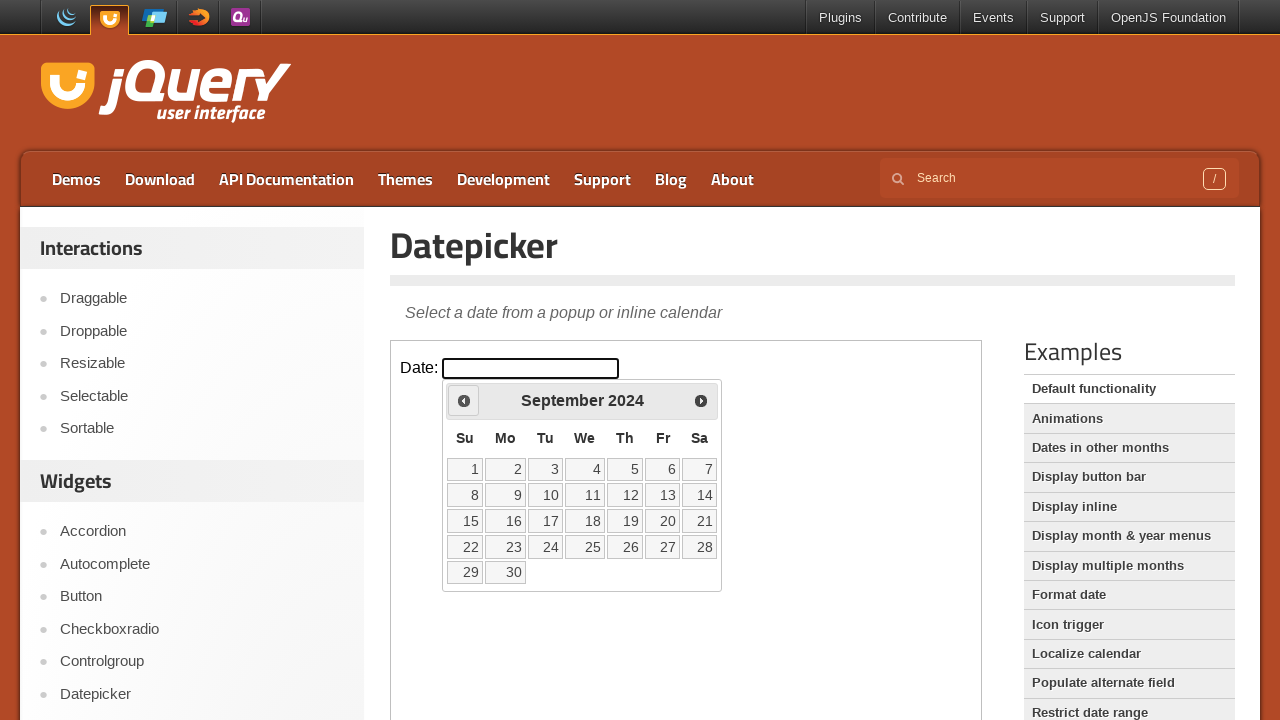

Clicked previous arrow to navigate to earlier months at (464, 400) on iframe >> nth=0 >> internal:control=enter-frame >> xpath=//div[@id='ui-datepicke
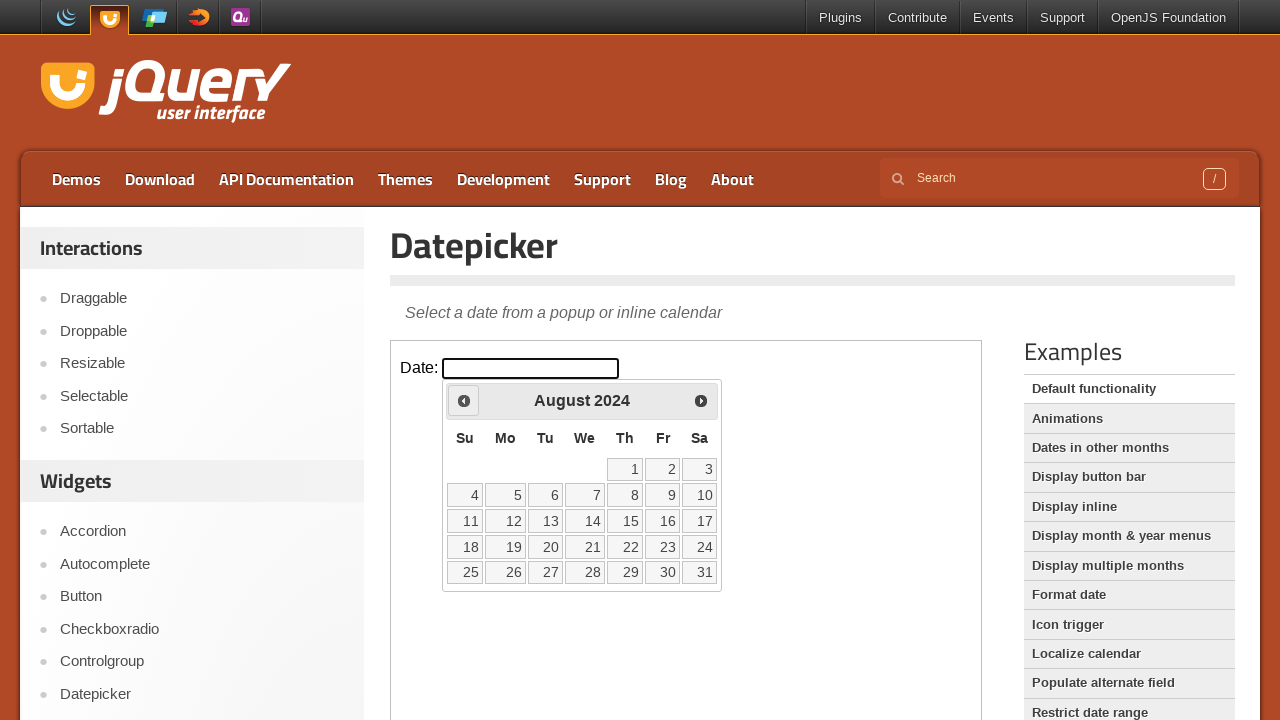

Retrieved current month: August
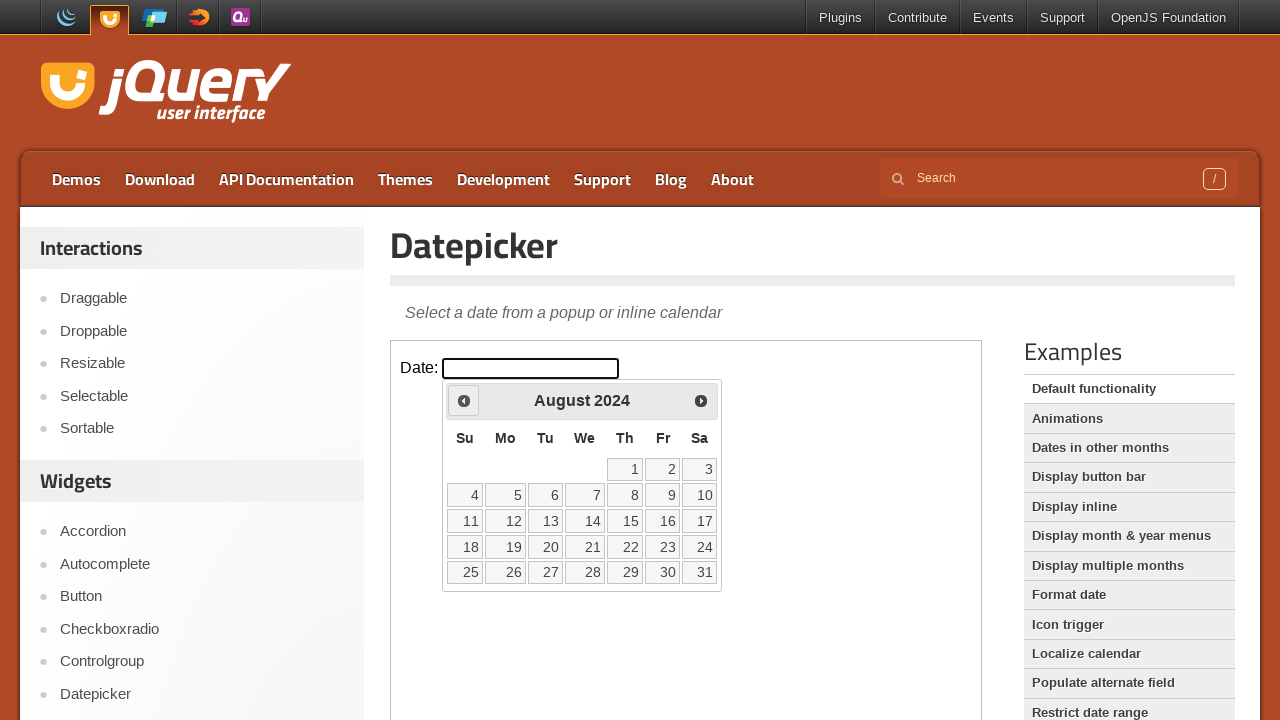

Retrieved current year: 2024
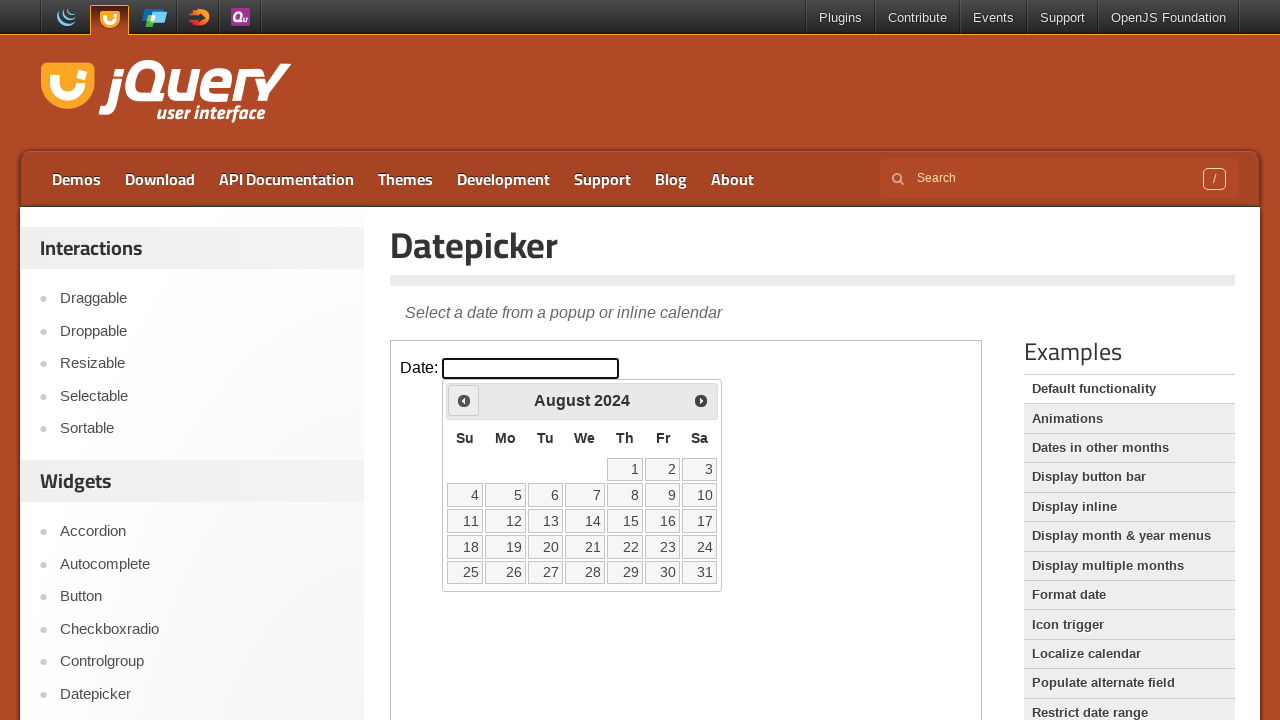

Clicked previous arrow to navigate to earlier months at (464, 400) on iframe >> nth=0 >> internal:control=enter-frame >> xpath=//div[@id='ui-datepicke
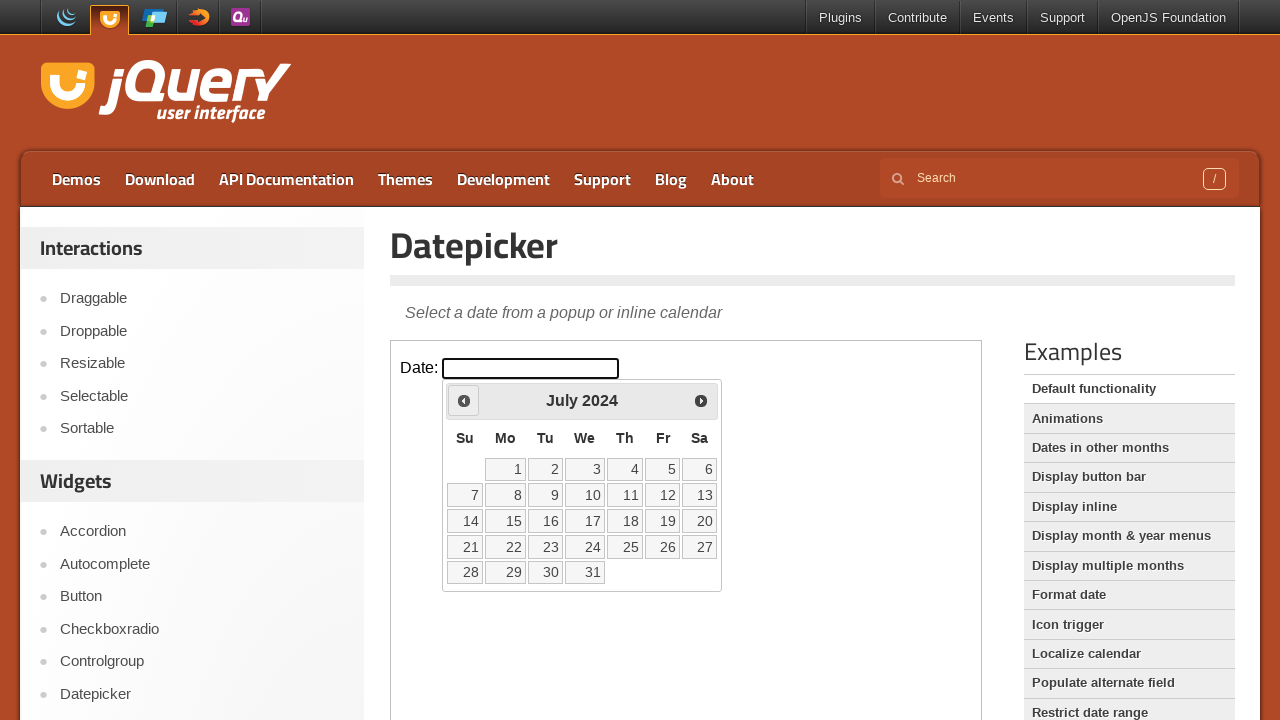

Retrieved current month: July
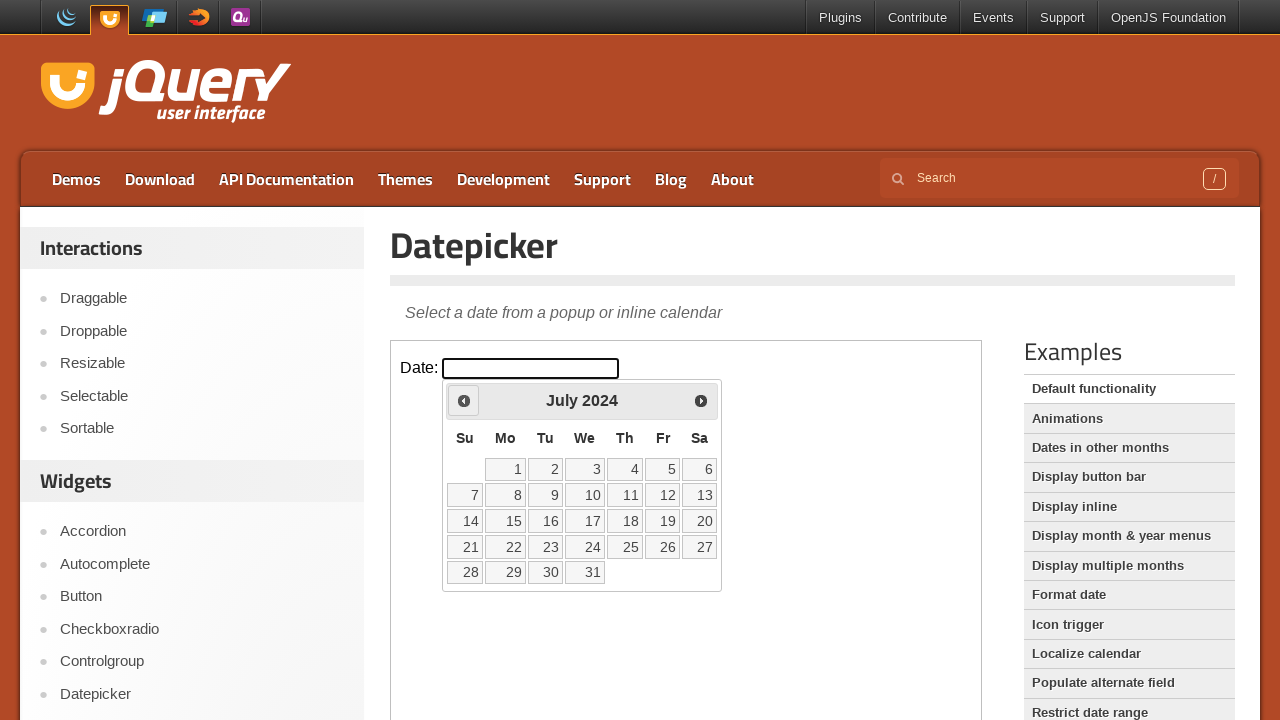

Retrieved current year: 2024
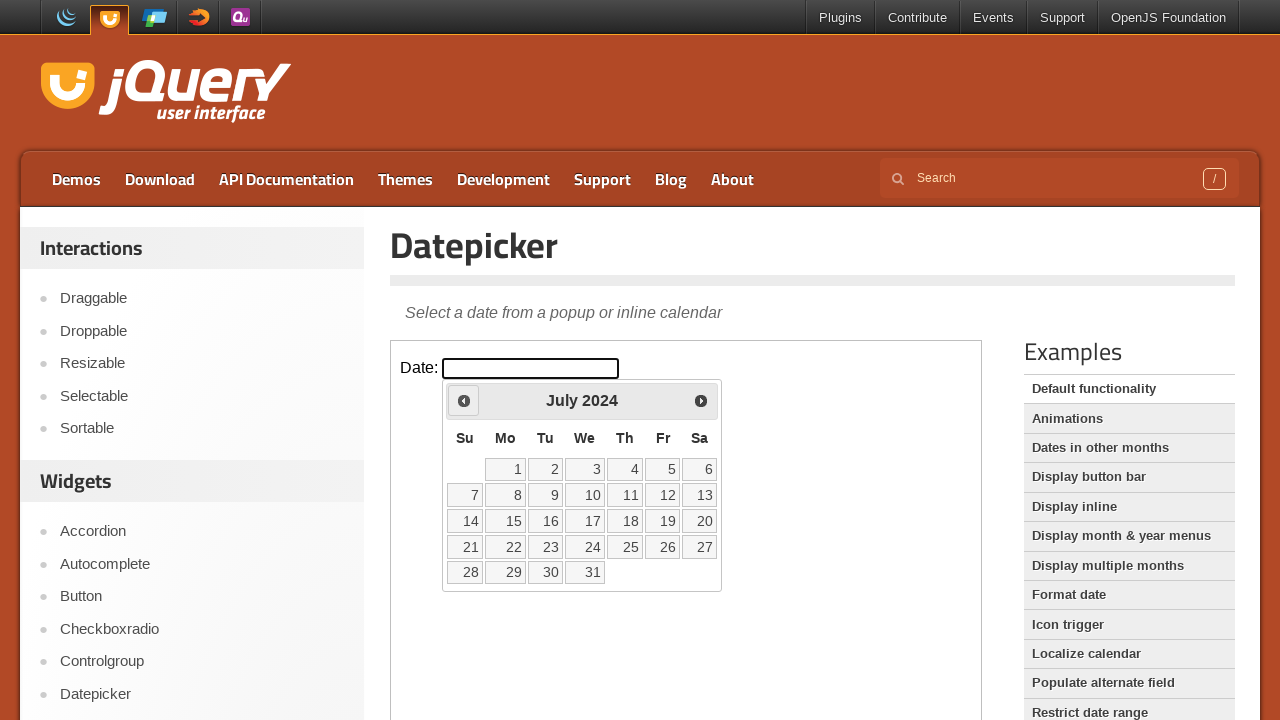

Clicked previous arrow to navigate to earlier months at (464, 400) on iframe >> nth=0 >> internal:control=enter-frame >> xpath=//div[@id='ui-datepicke
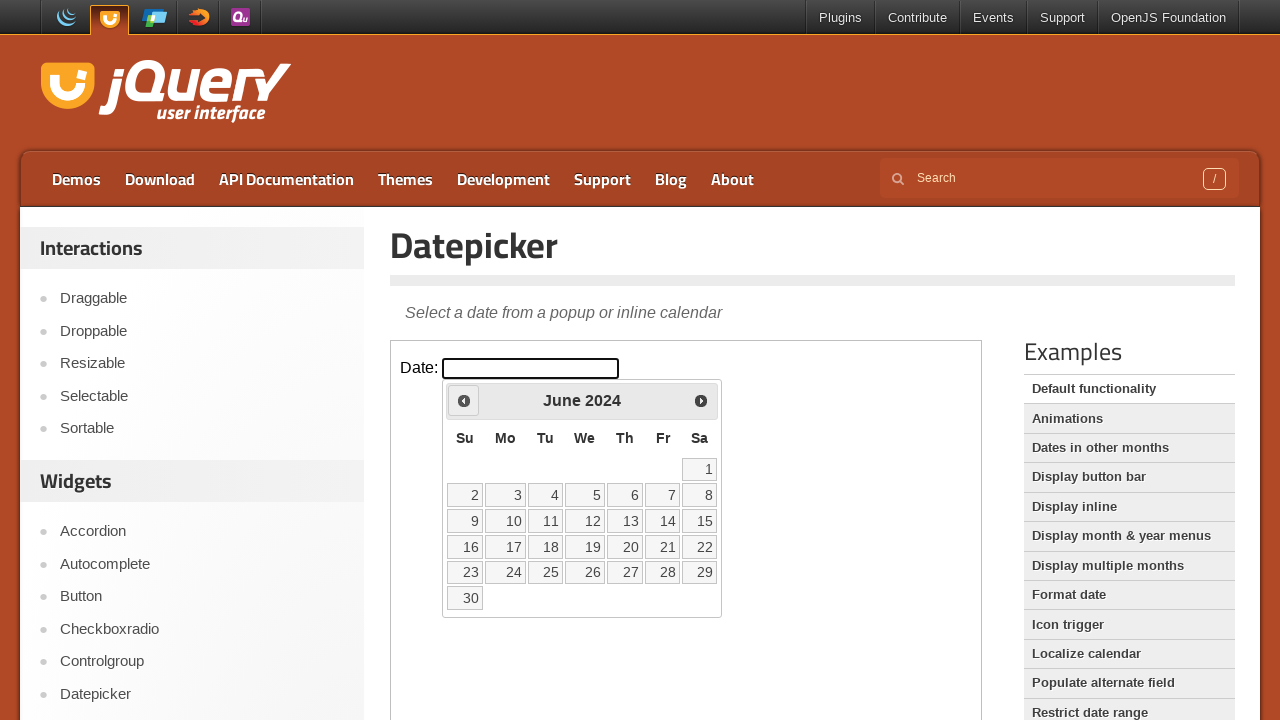

Retrieved current month: June
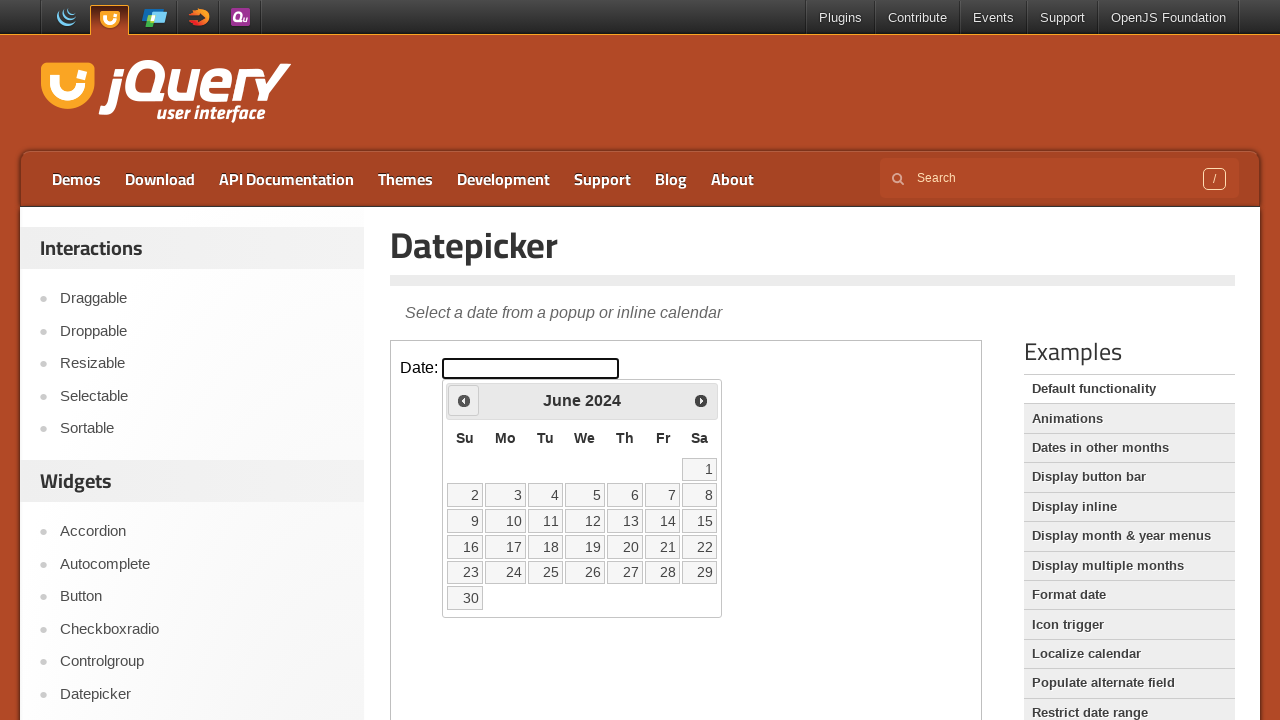

Retrieved current year: 2024
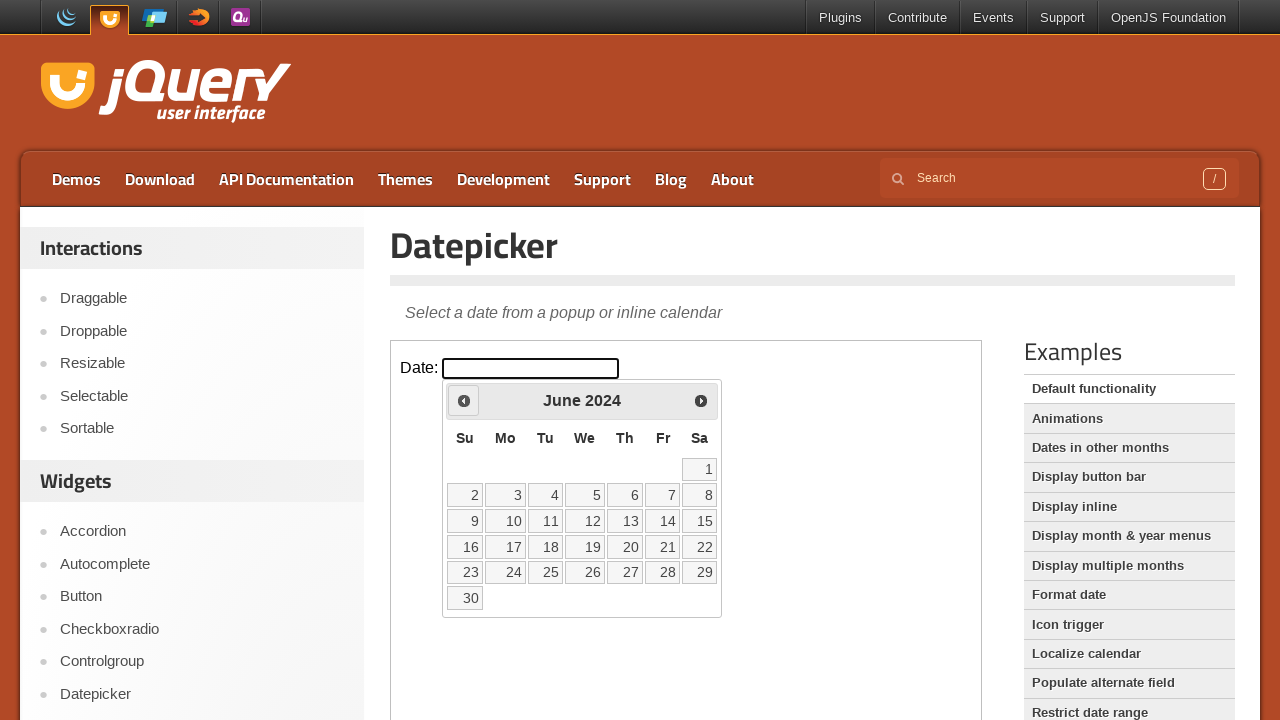

Clicked previous arrow to navigate to earlier months at (464, 400) on iframe >> nth=0 >> internal:control=enter-frame >> xpath=//div[@id='ui-datepicke
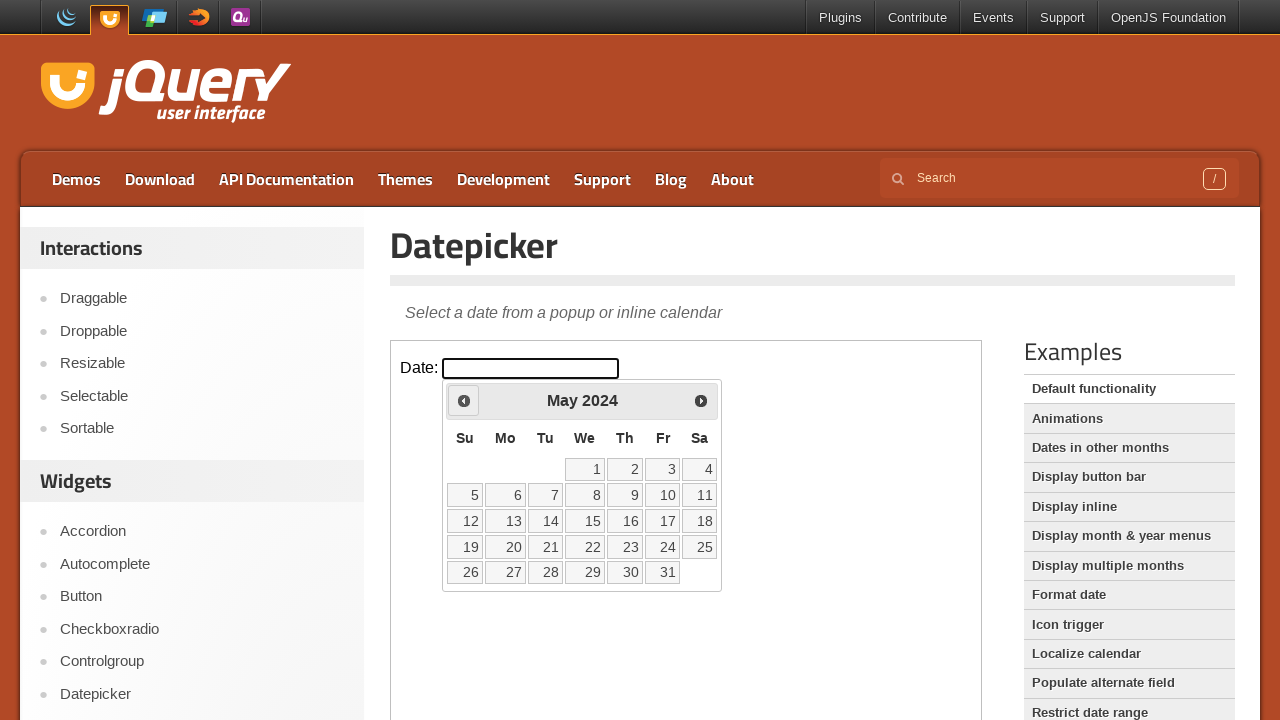

Retrieved current month: May
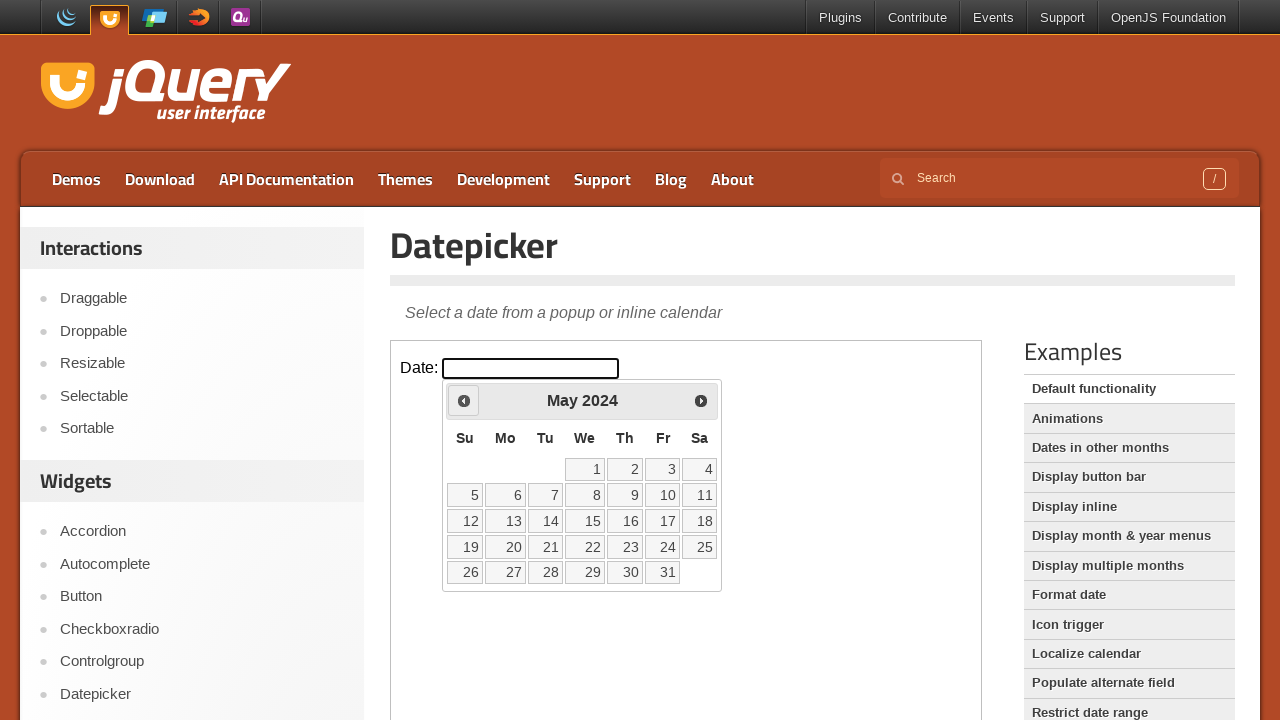

Retrieved current year: 2024
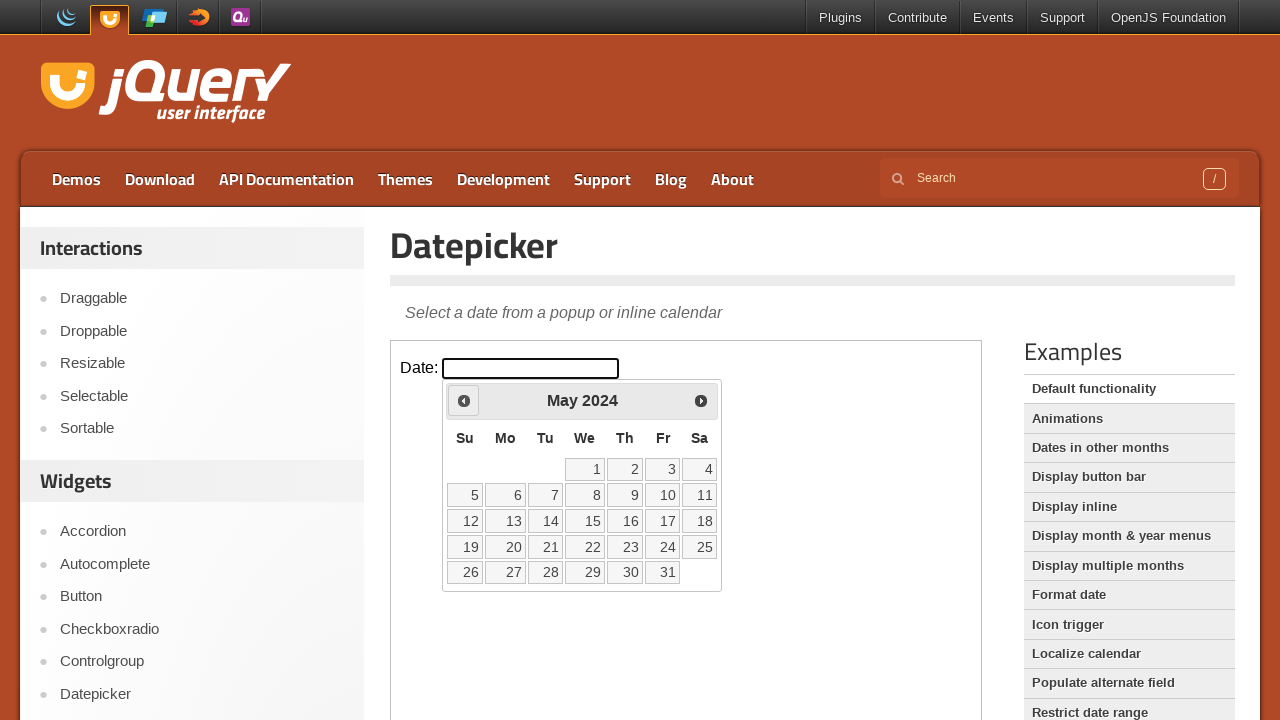

Clicked previous arrow to navigate to earlier months at (464, 400) on iframe >> nth=0 >> internal:control=enter-frame >> xpath=//div[@id='ui-datepicke
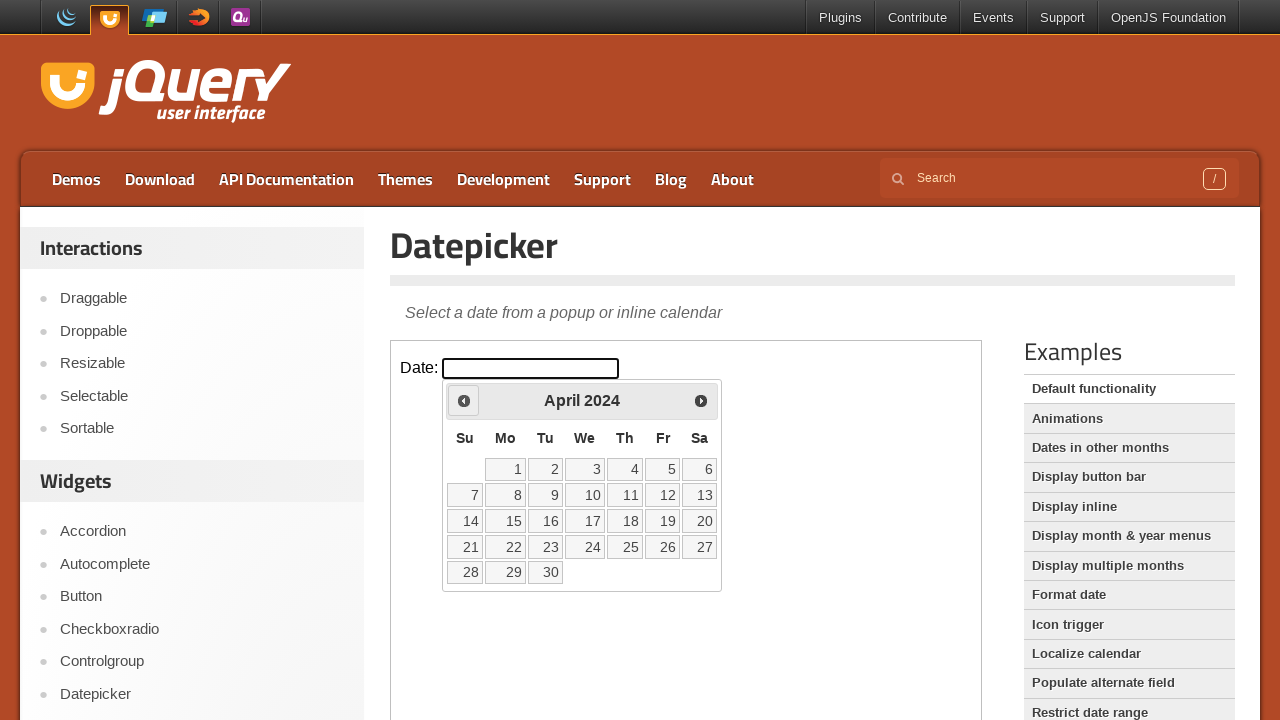

Retrieved current month: April
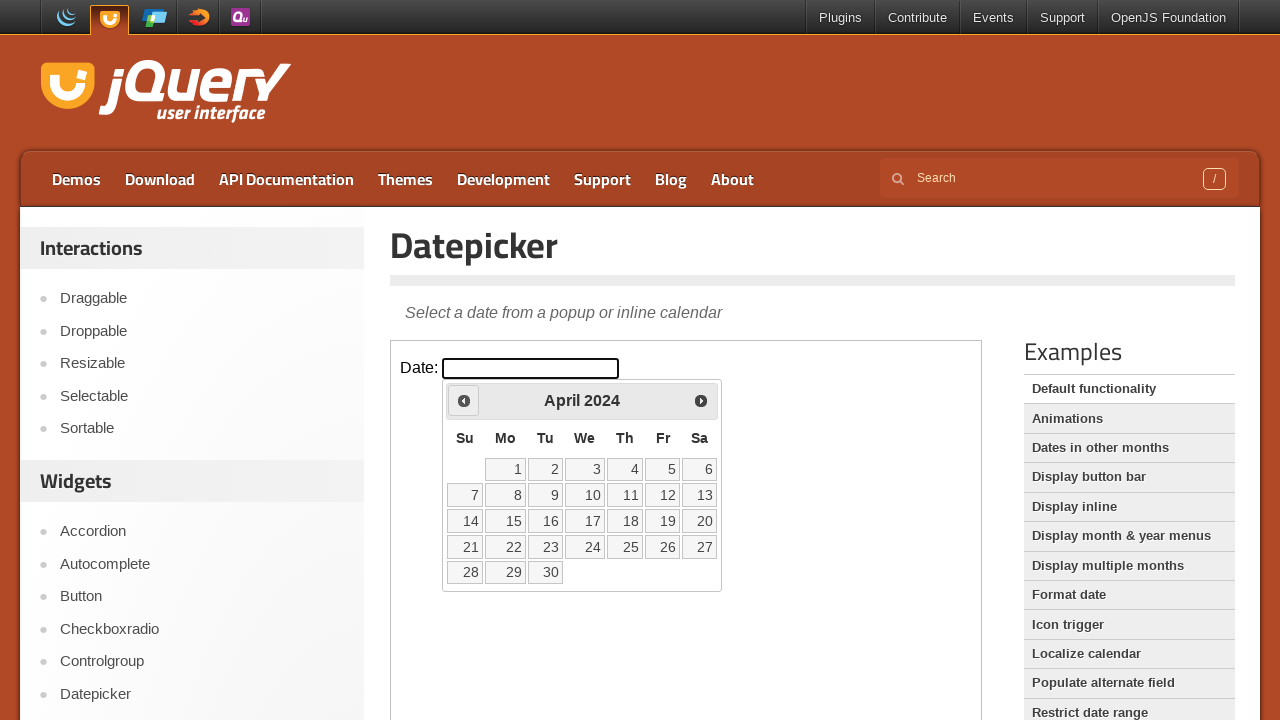

Retrieved current year: 2024
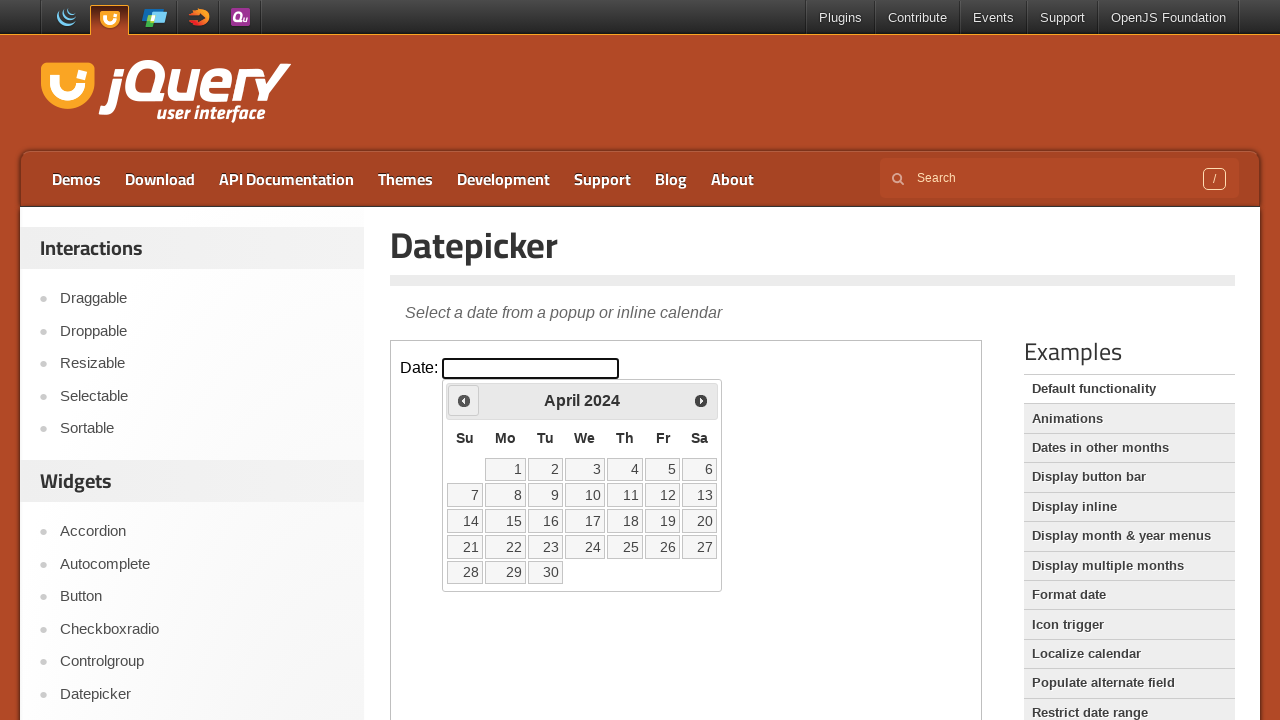

Clicked previous arrow to navigate to earlier months at (464, 400) on iframe >> nth=0 >> internal:control=enter-frame >> xpath=//div[@id='ui-datepicke
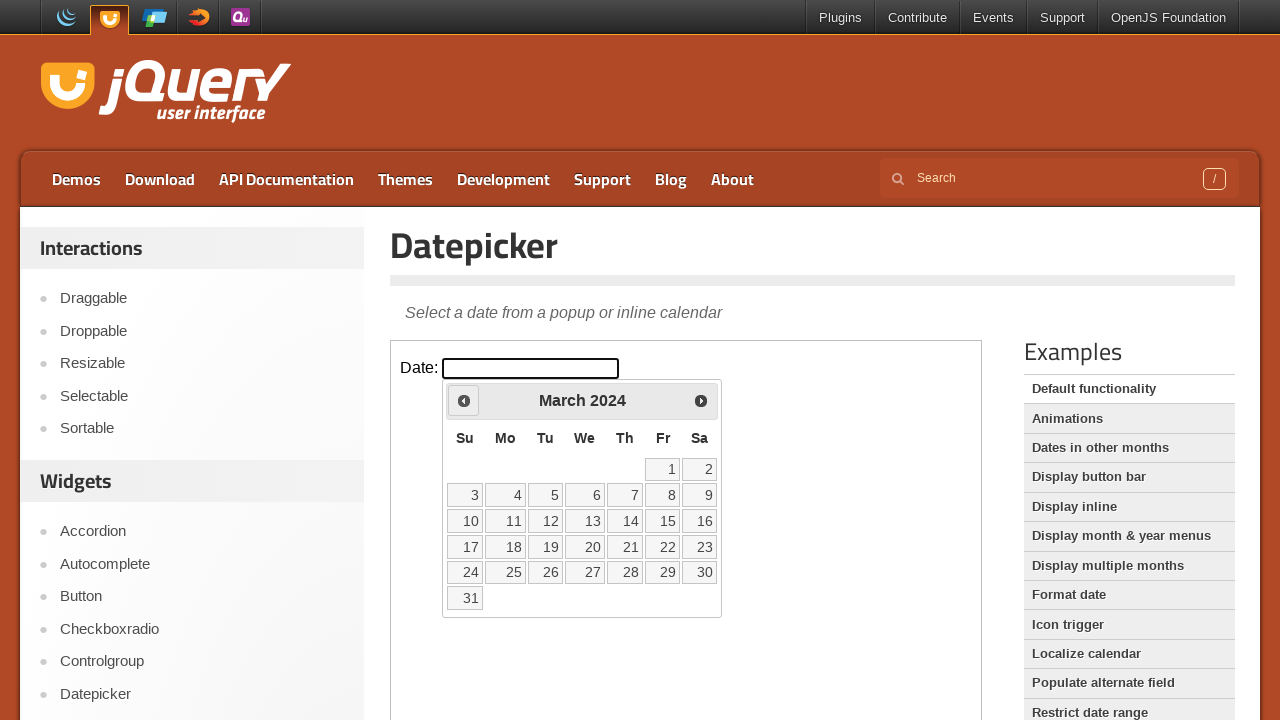

Retrieved current month: March
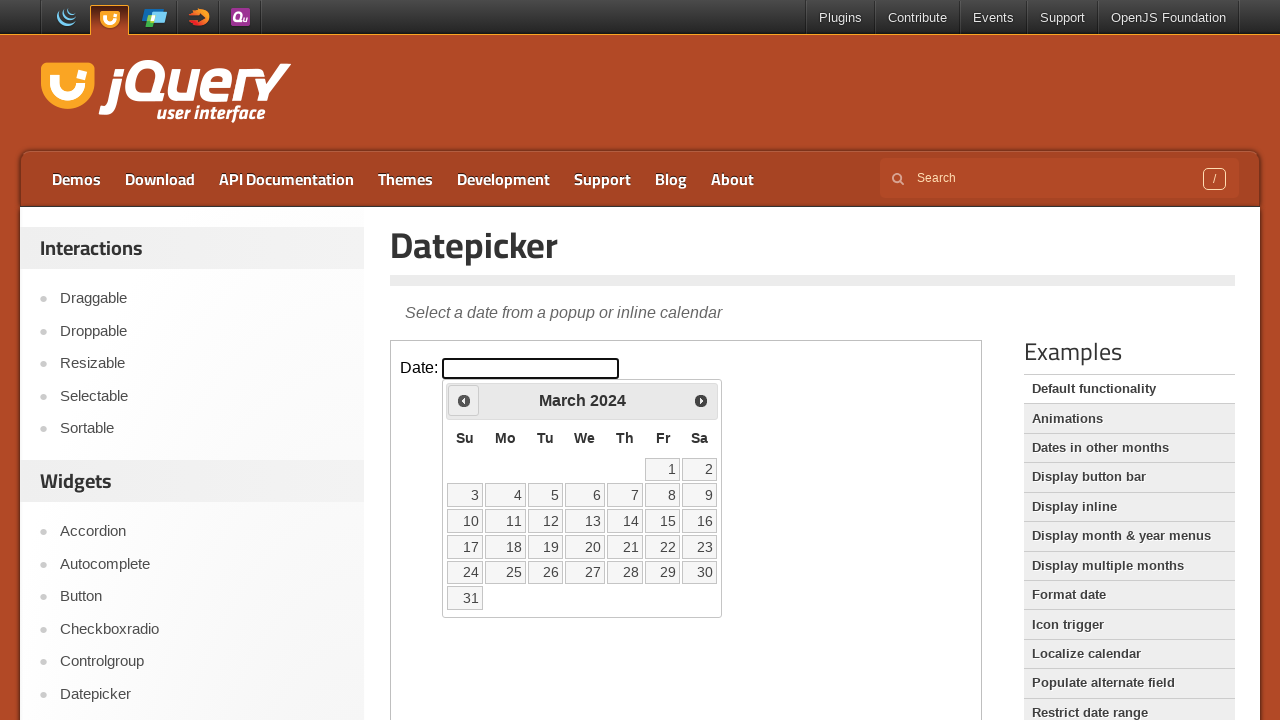

Retrieved current year: 2024
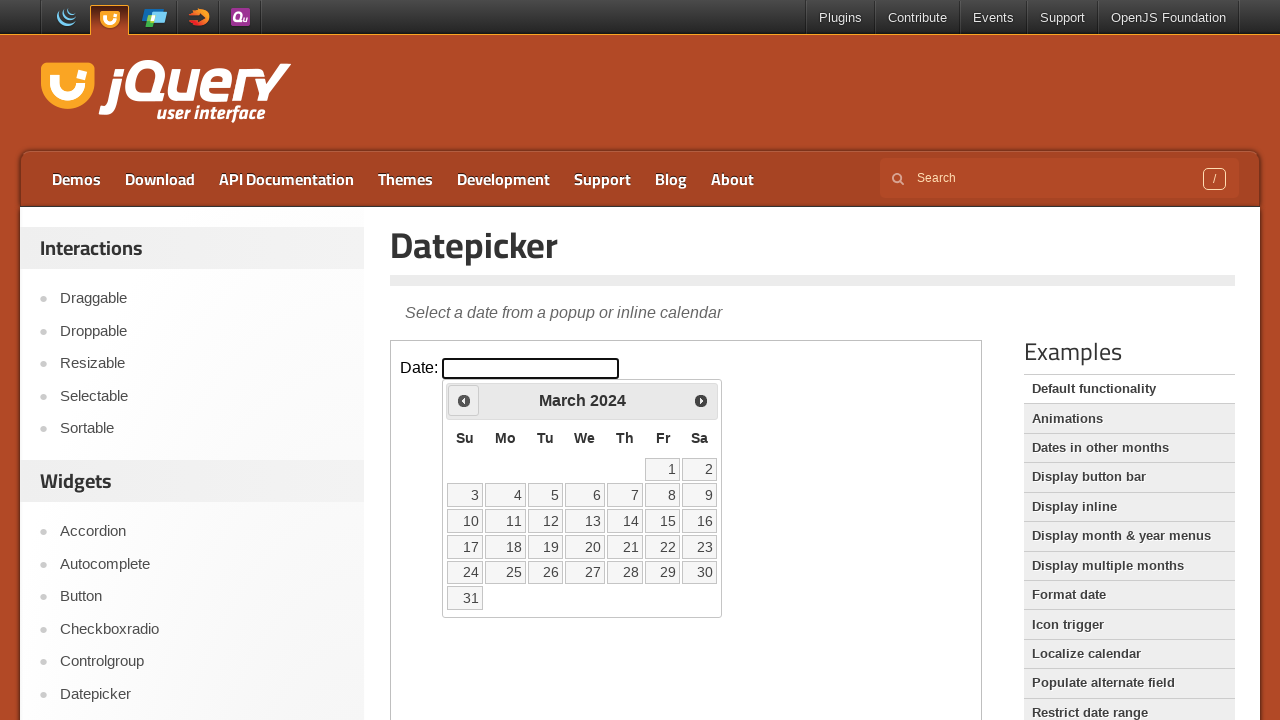

Clicked previous arrow to navigate to earlier months at (464, 400) on iframe >> nth=0 >> internal:control=enter-frame >> xpath=//div[@id='ui-datepicke
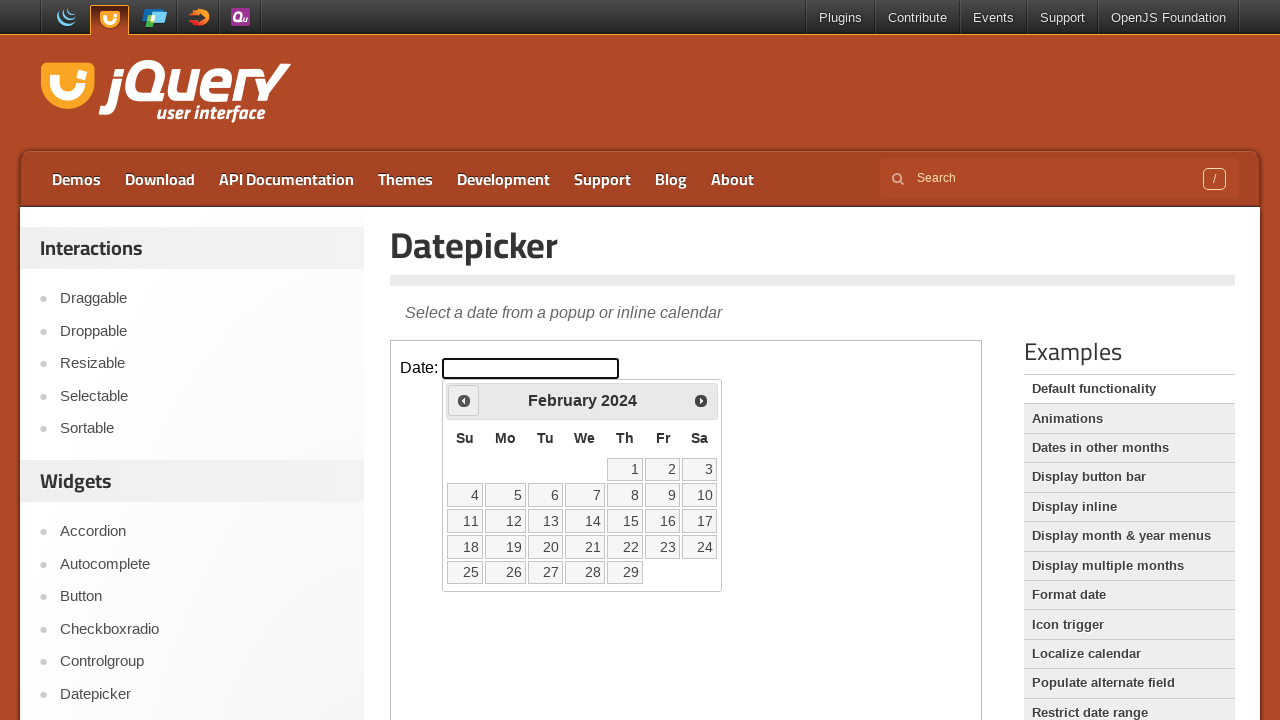

Retrieved current month: February
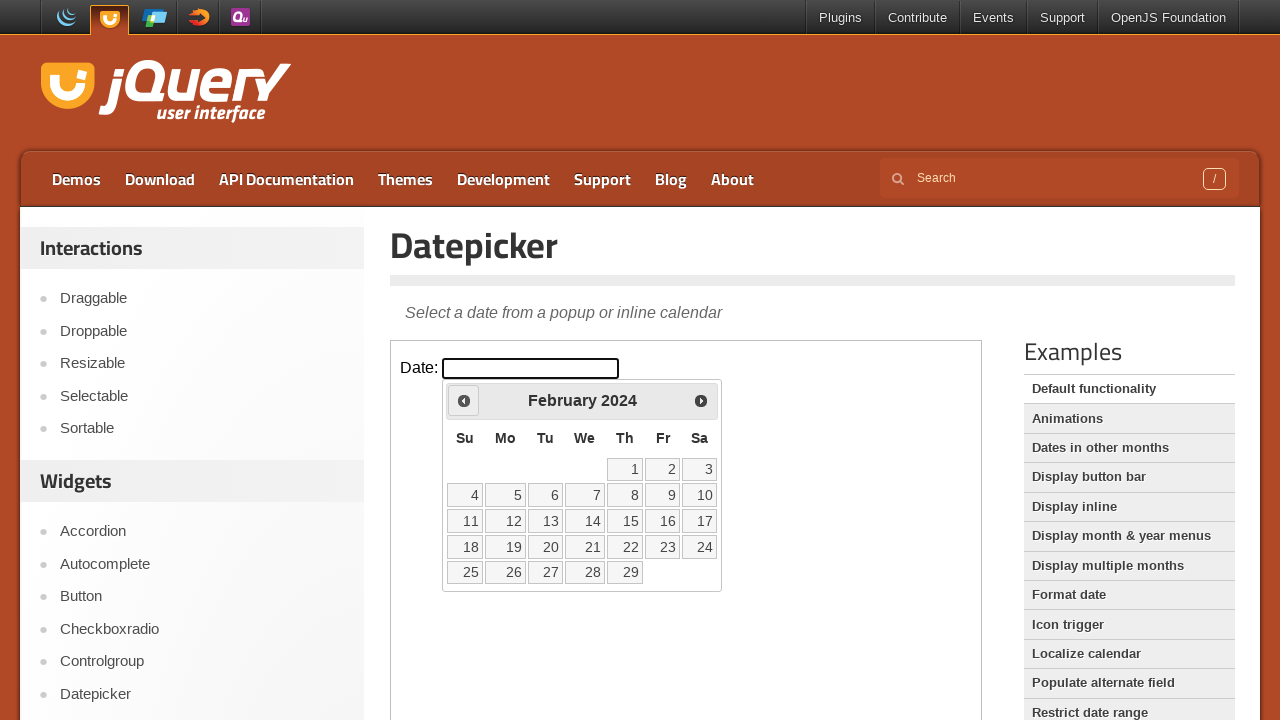

Retrieved current year: 2024
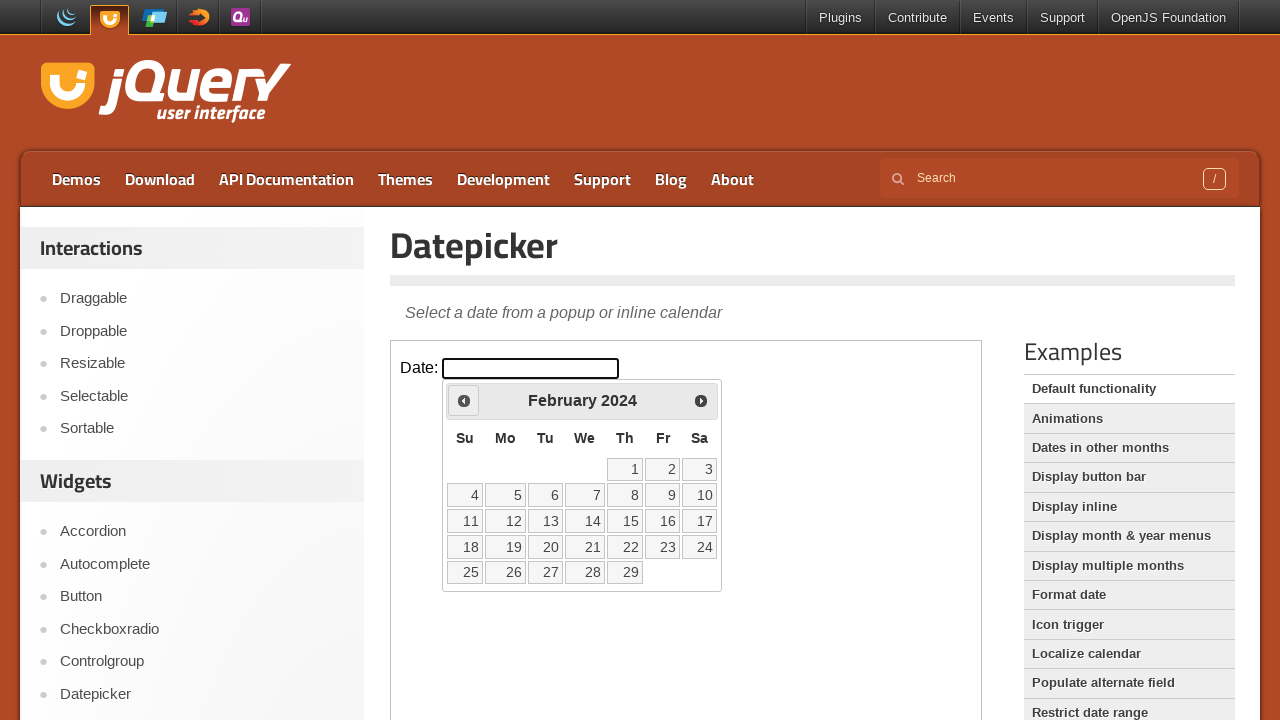

Clicked previous arrow to navigate to earlier months at (464, 400) on iframe >> nth=0 >> internal:control=enter-frame >> xpath=//div[@id='ui-datepicke
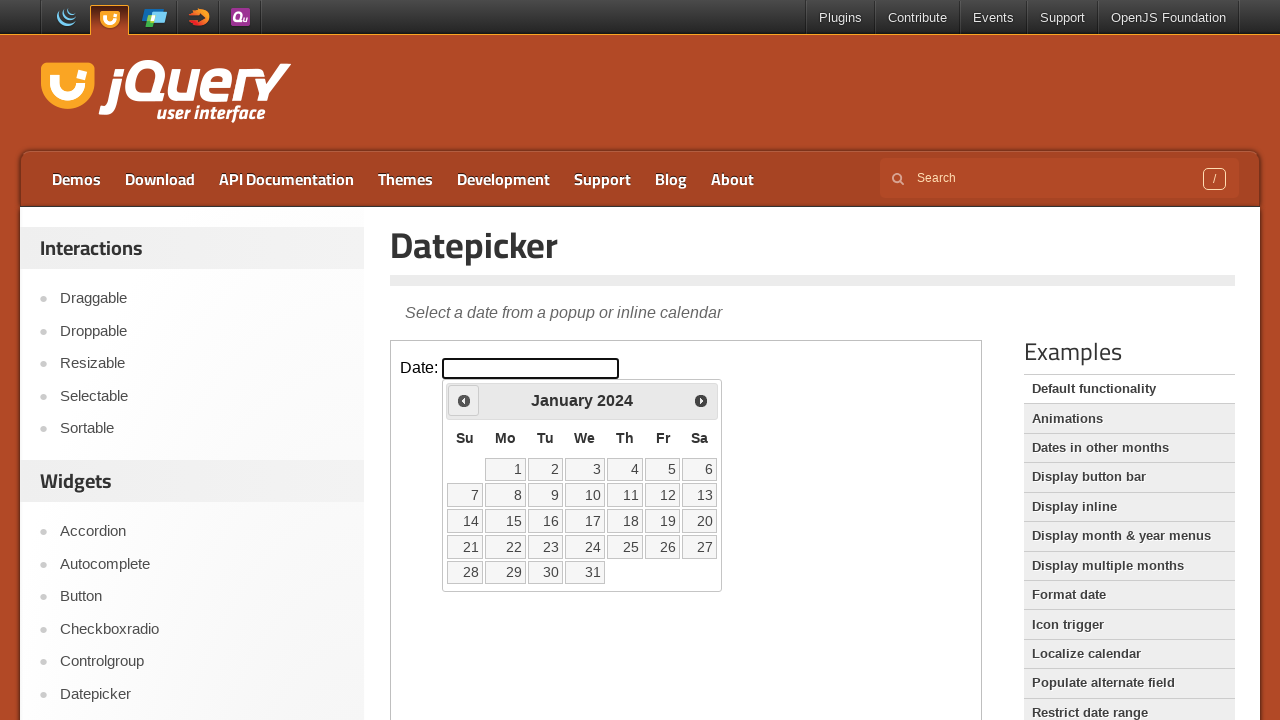

Retrieved current month: January
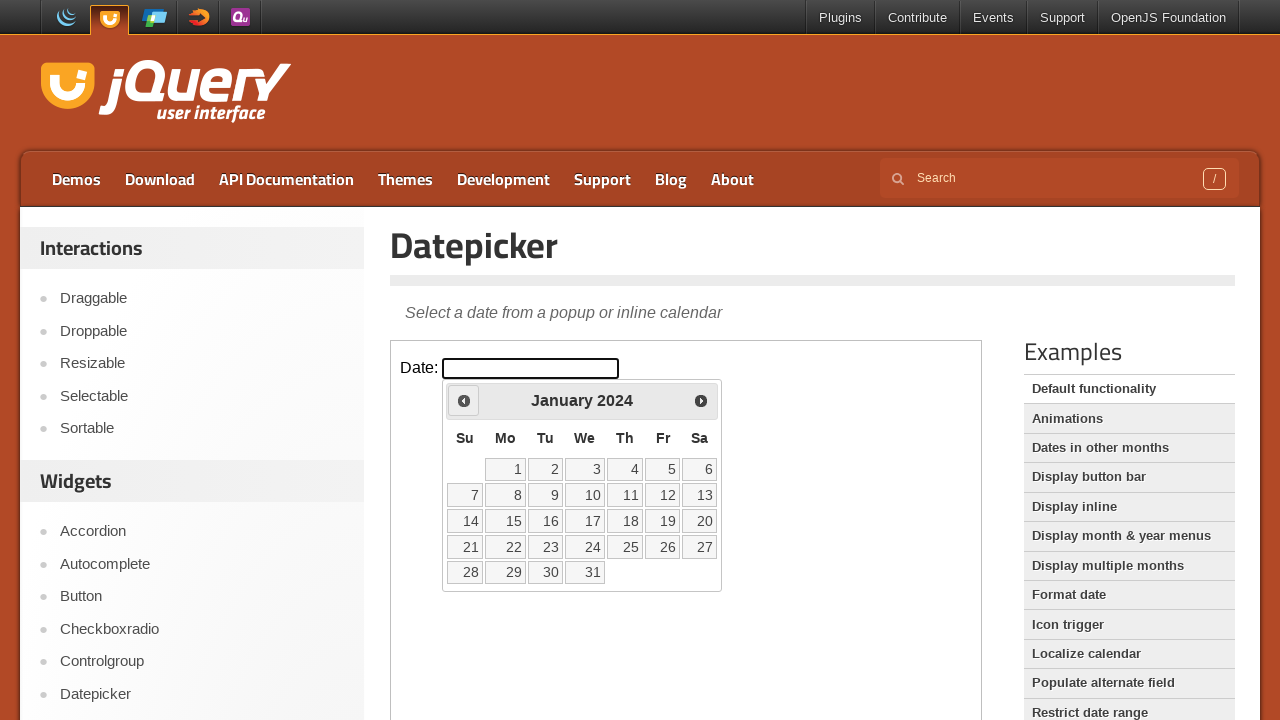

Retrieved current year: 2024
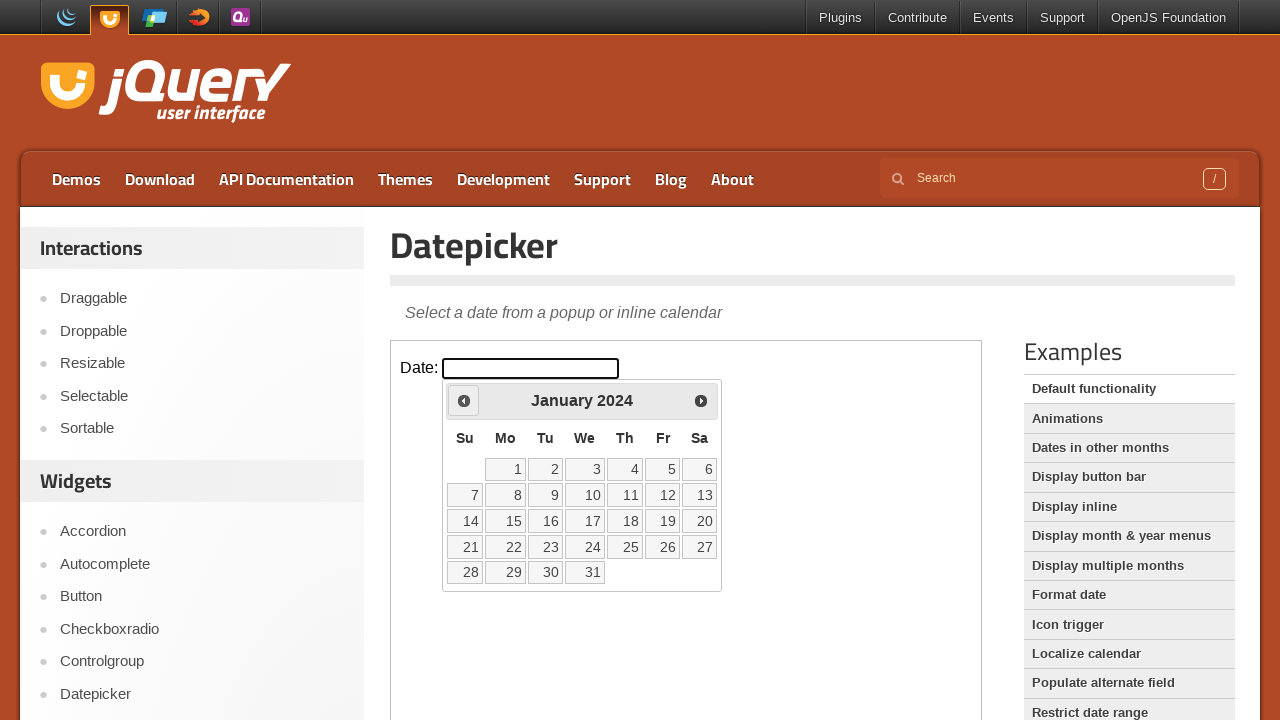

Clicked previous arrow to navigate to earlier months at (464, 400) on iframe >> nth=0 >> internal:control=enter-frame >> xpath=//div[@id='ui-datepicke
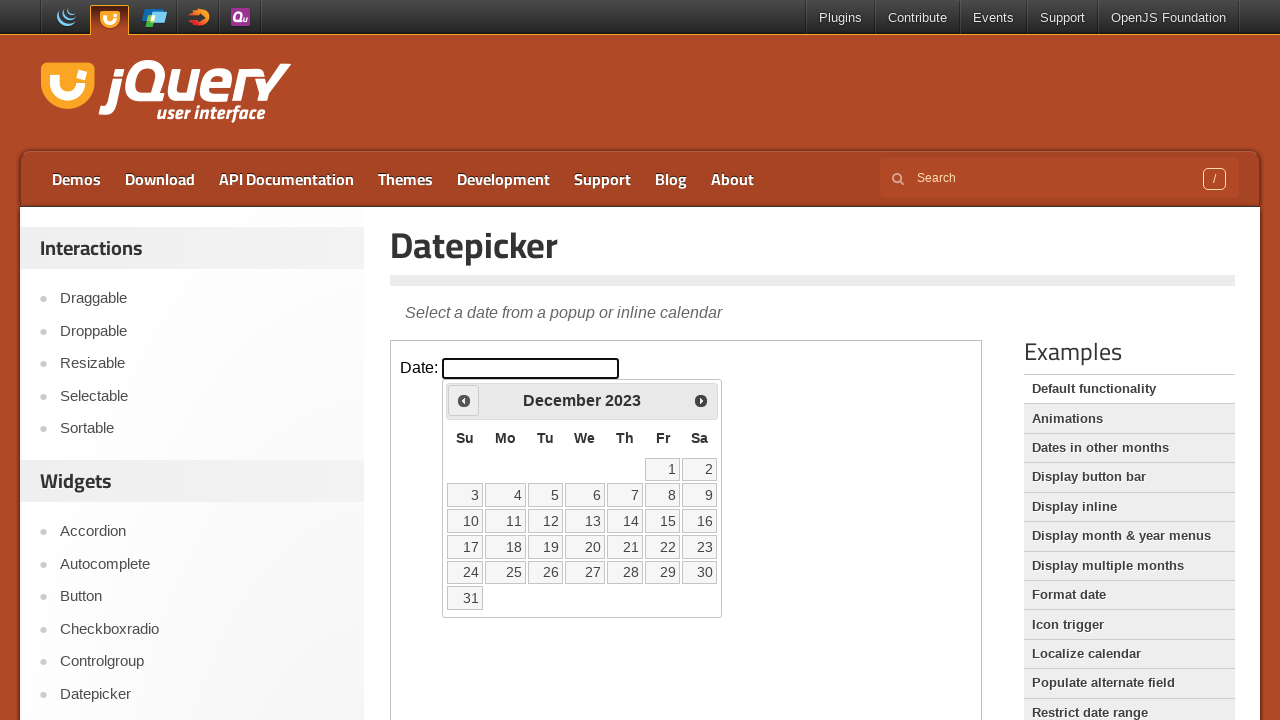

Retrieved current month: December
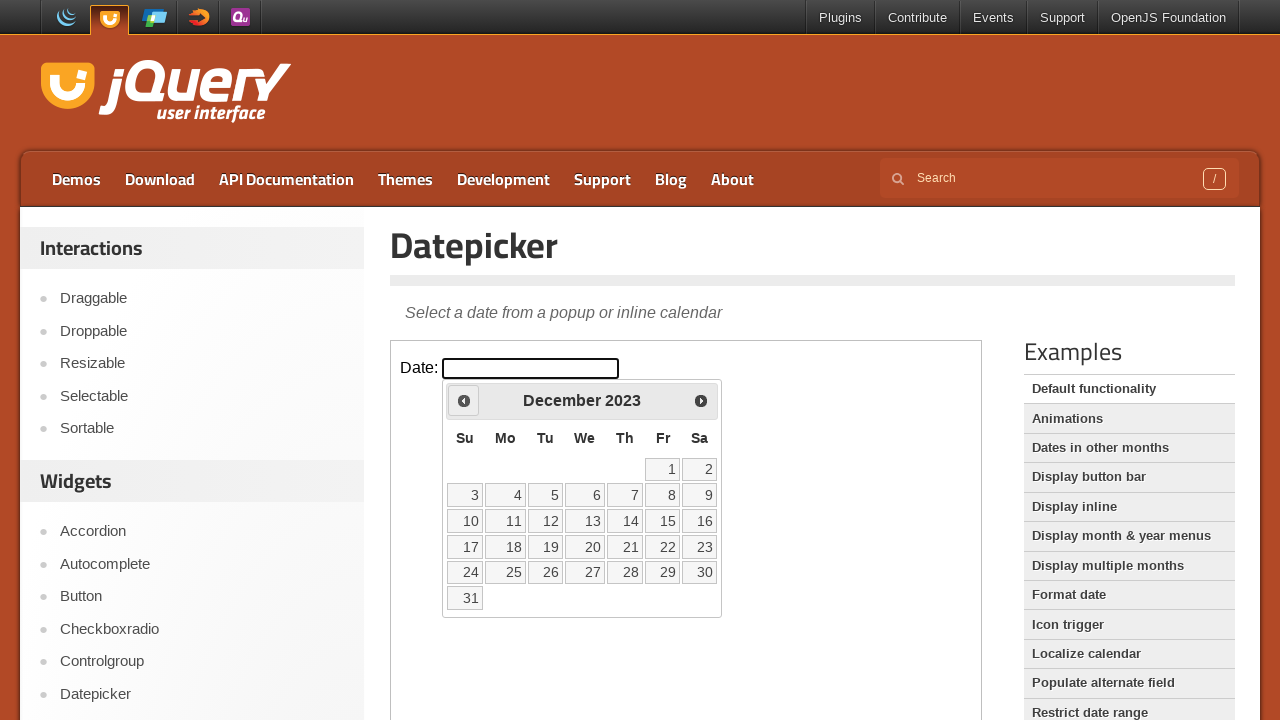

Retrieved current year: 2023
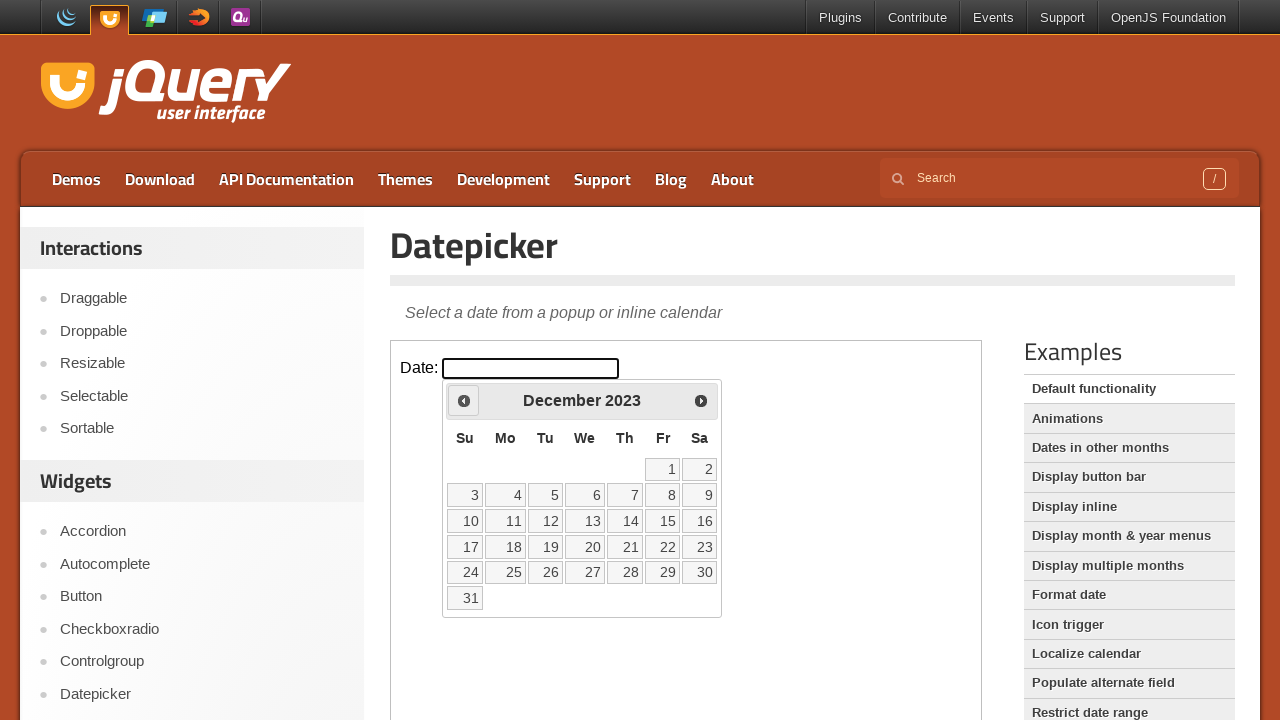

Clicked previous arrow to navigate to earlier months at (464, 400) on iframe >> nth=0 >> internal:control=enter-frame >> xpath=//div[@id='ui-datepicke
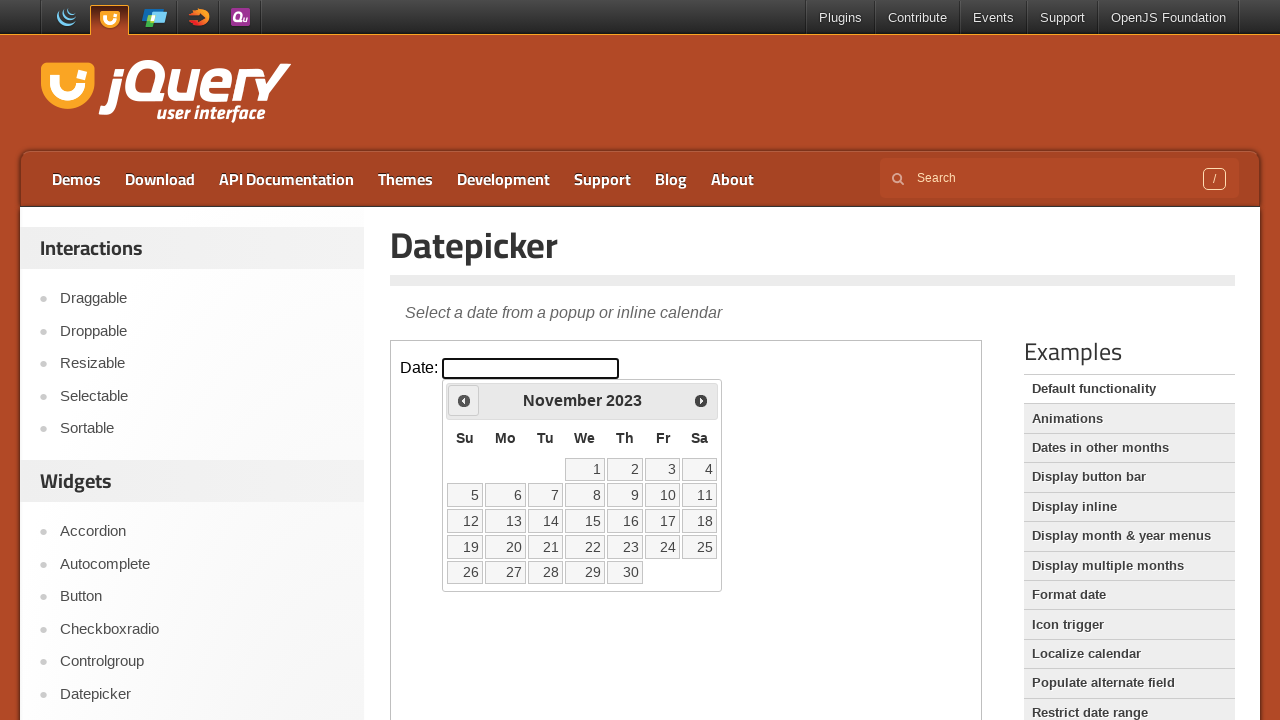

Retrieved current month: November
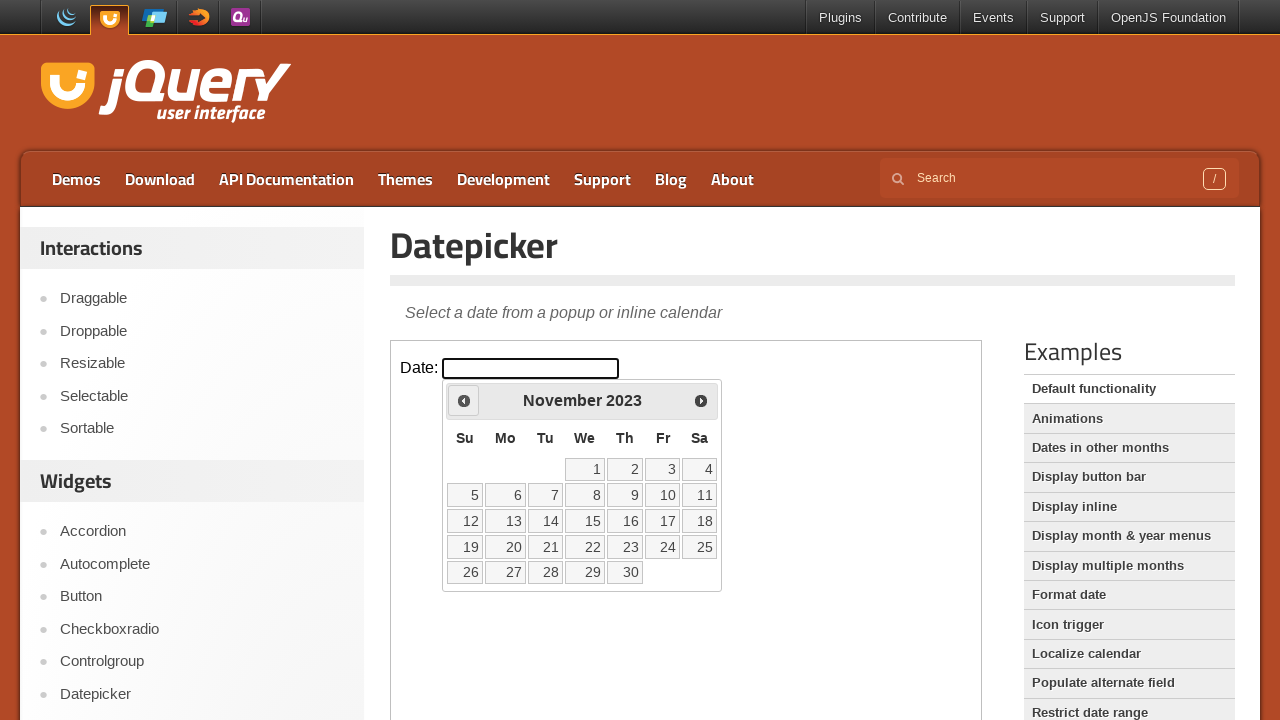

Retrieved current year: 2023
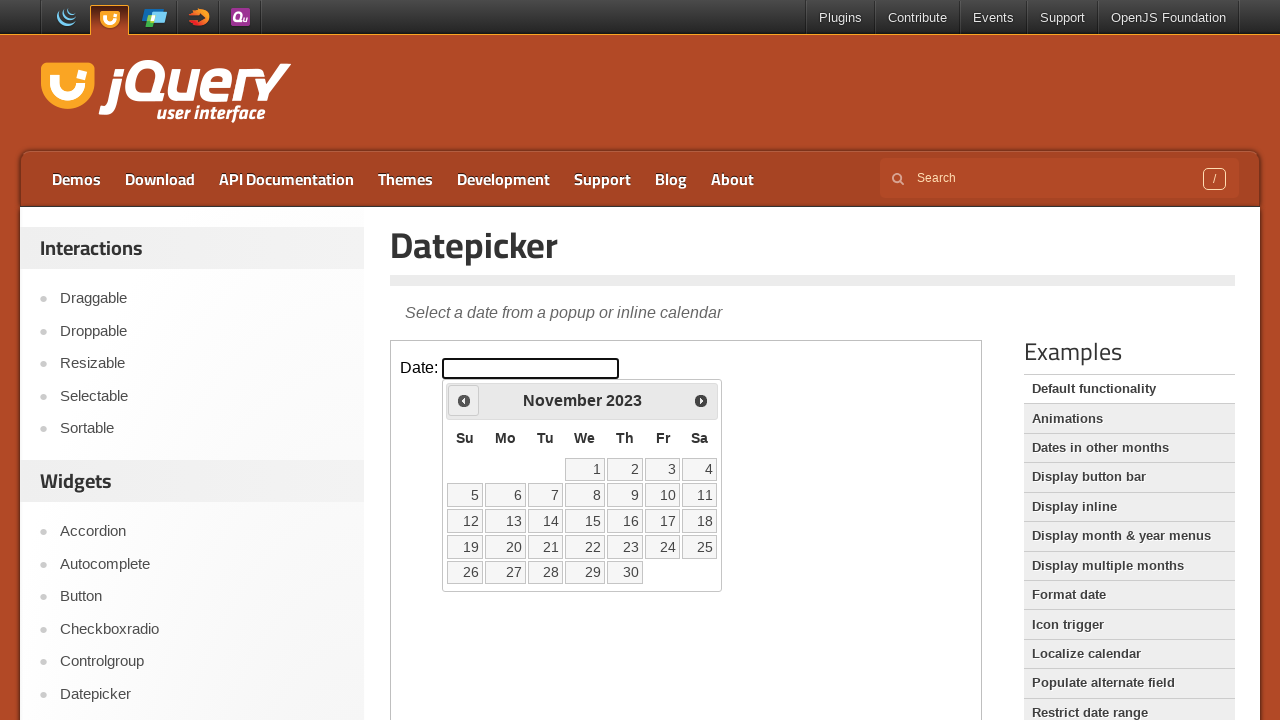

Clicked previous arrow to navigate to earlier months at (464, 400) on iframe >> nth=0 >> internal:control=enter-frame >> xpath=//div[@id='ui-datepicke
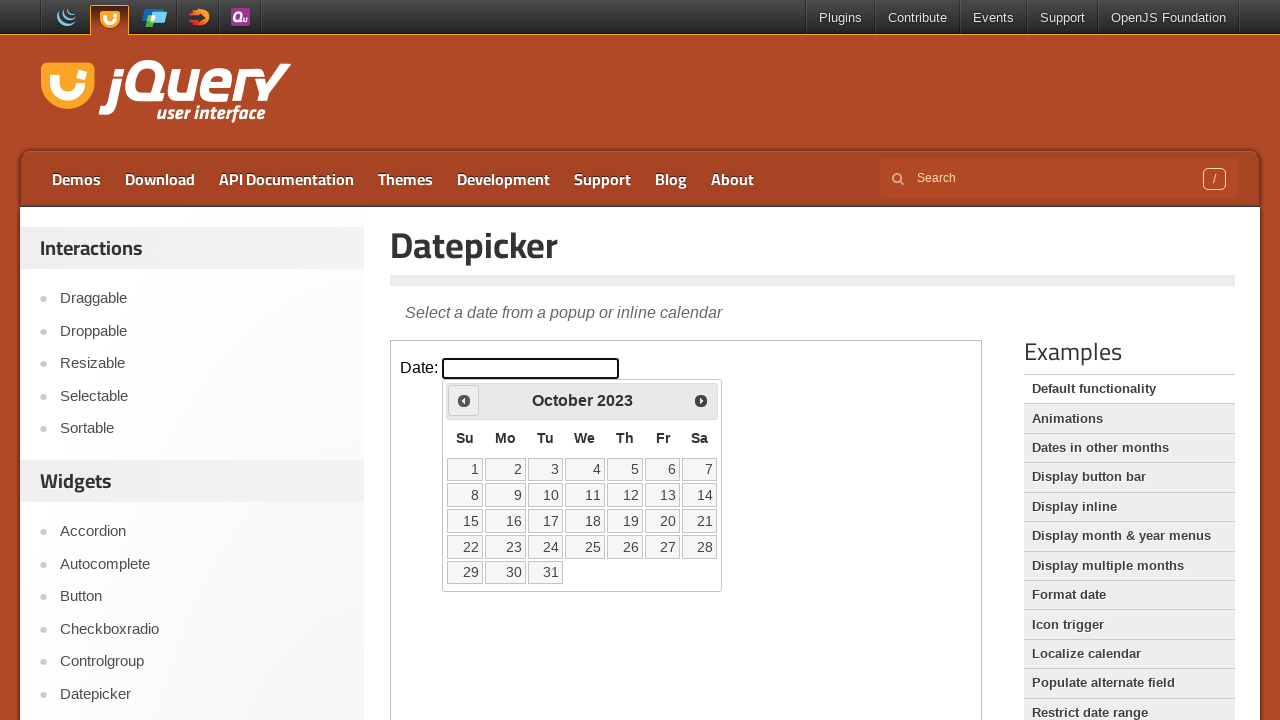

Retrieved current month: October
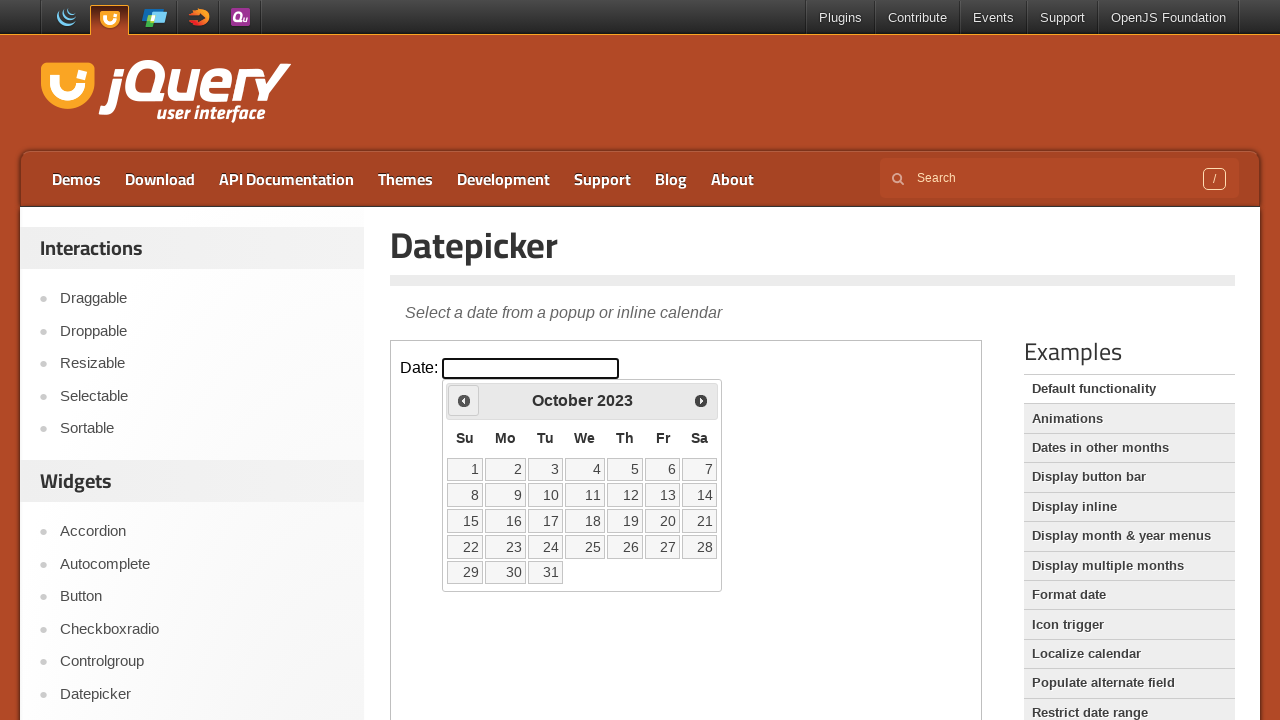

Retrieved current year: 2023
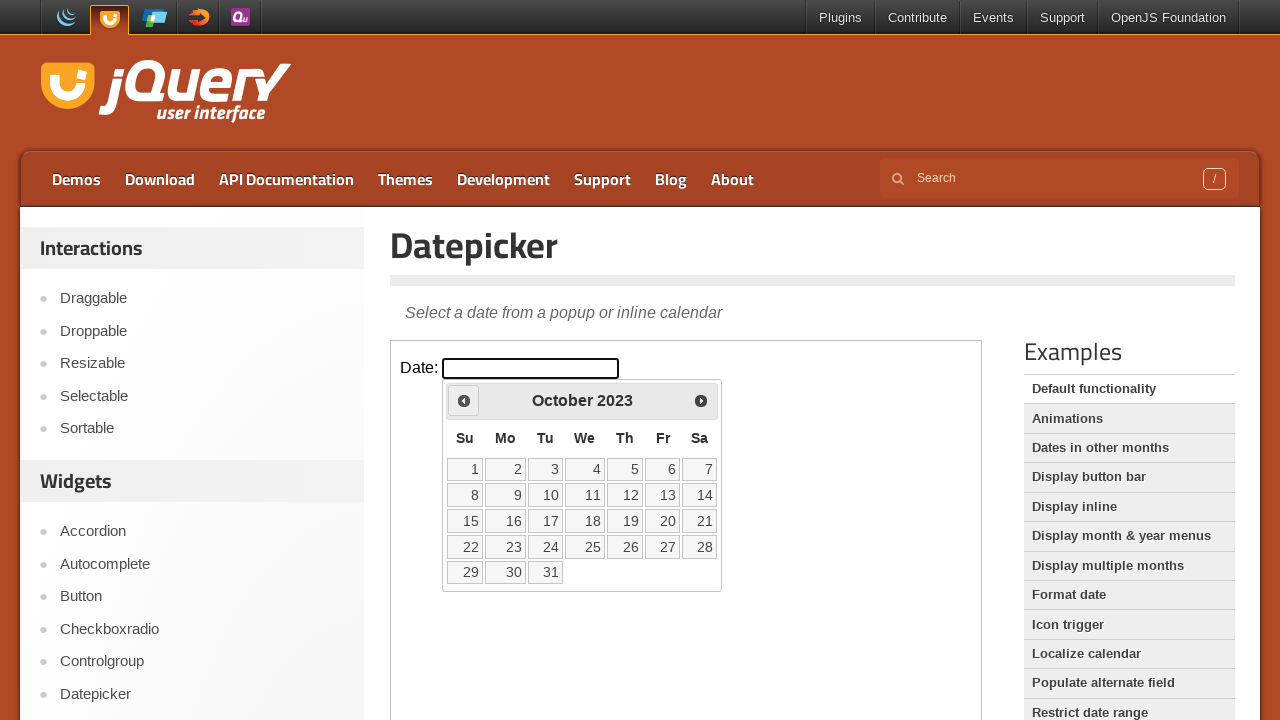

Clicked previous arrow to navigate to earlier months at (464, 400) on iframe >> nth=0 >> internal:control=enter-frame >> xpath=//div[@id='ui-datepicke
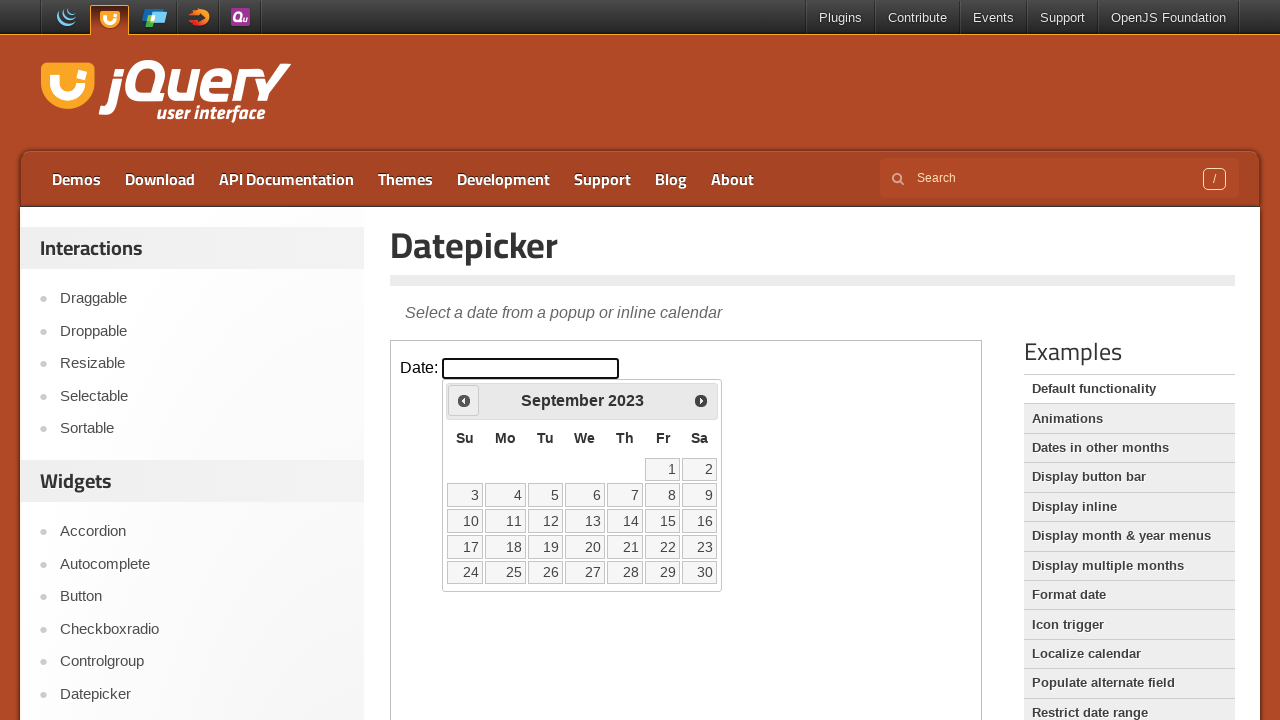

Retrieved current month: September
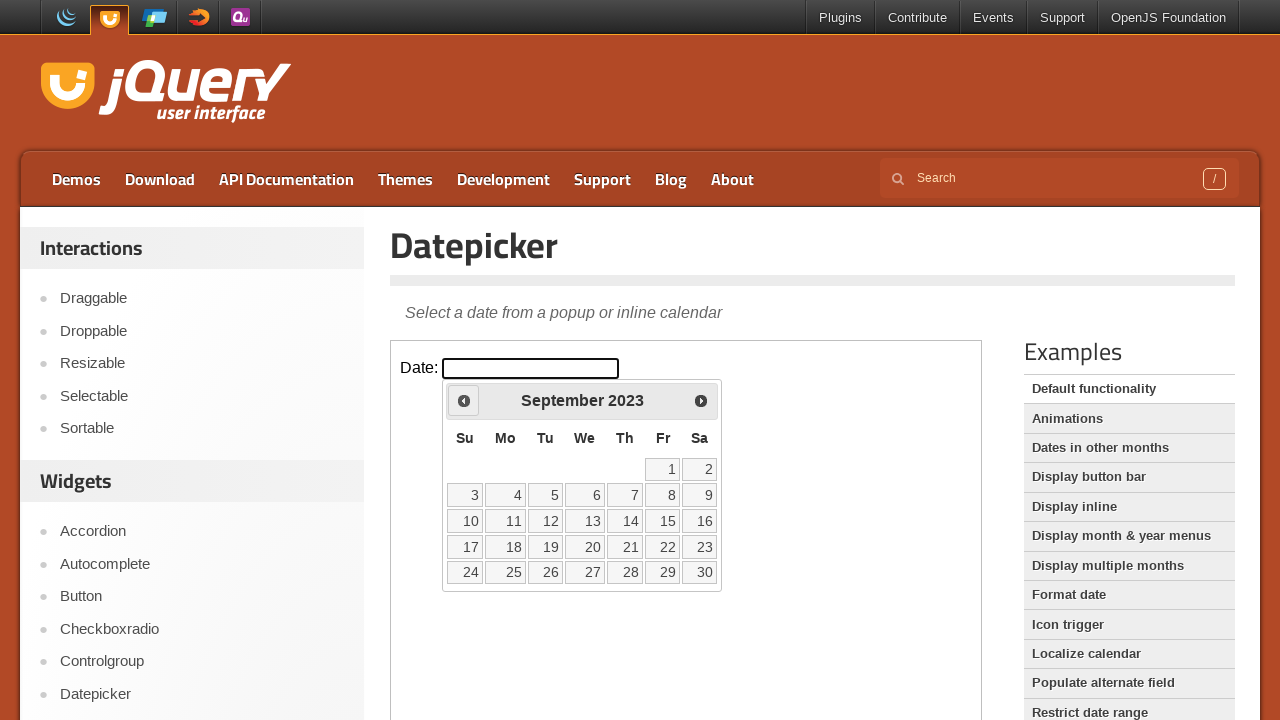

Retrieved current year: 2023
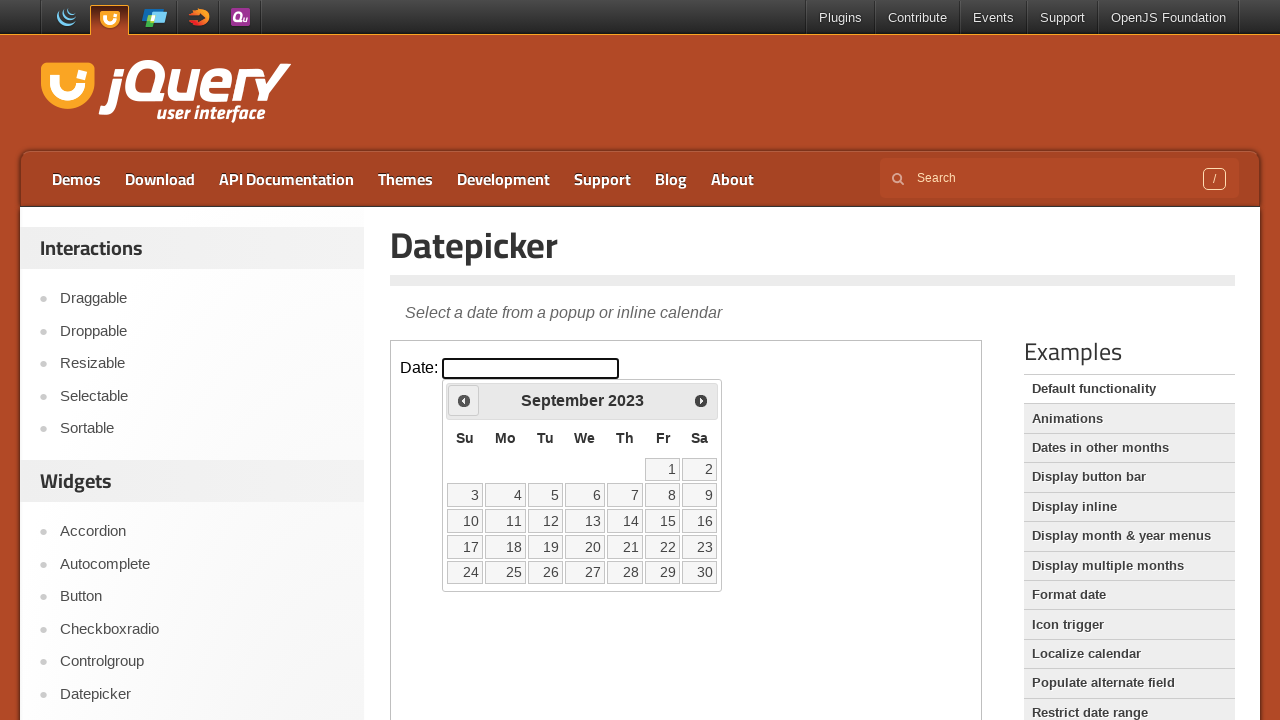

Clicked previous arrow to navigate to earlier months at (464, 400) on iframe >> nth=0 >> internal:control=enter-frame >> xpath=//div[@id='ui-datepicke
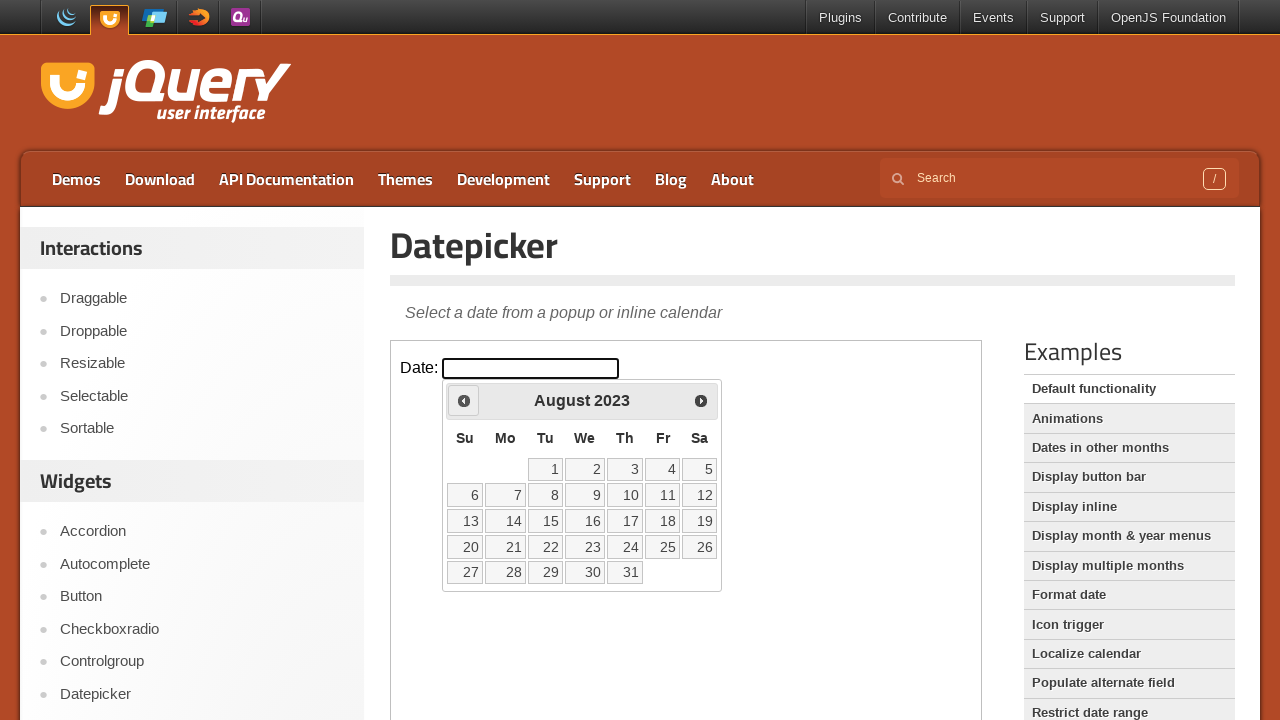

Retrieved current month: August
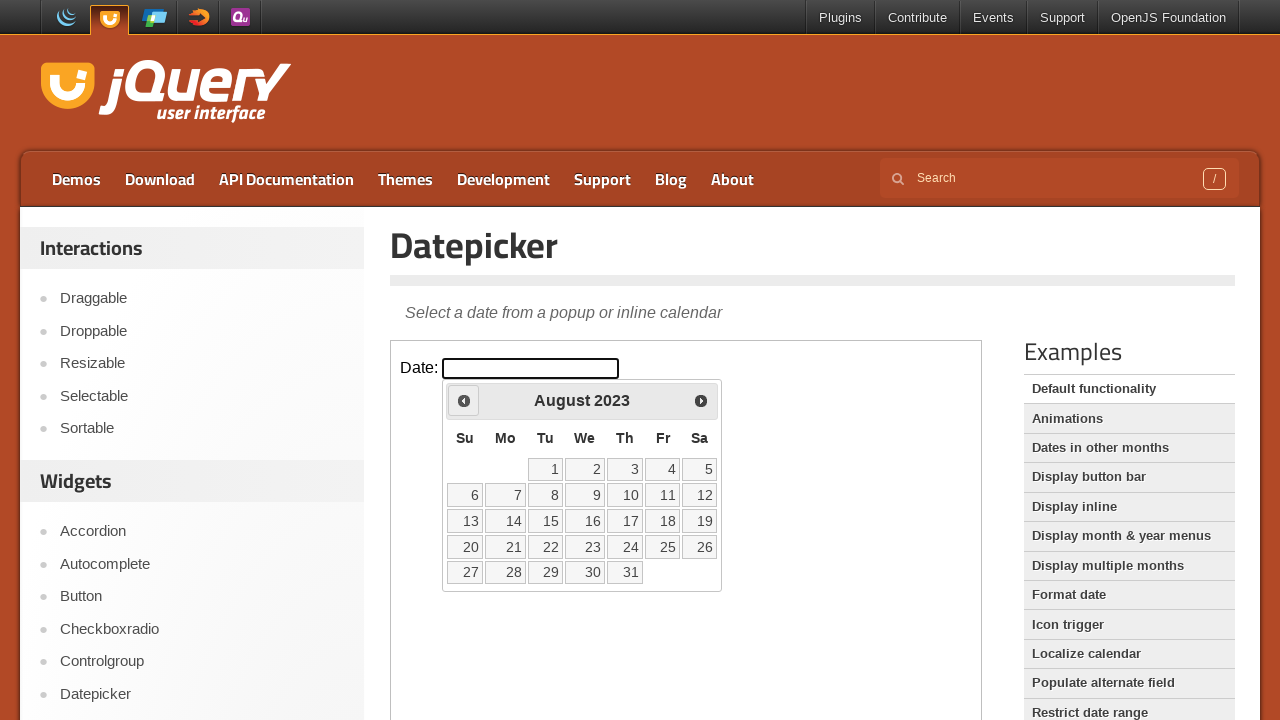

Retrieved current year: 2023
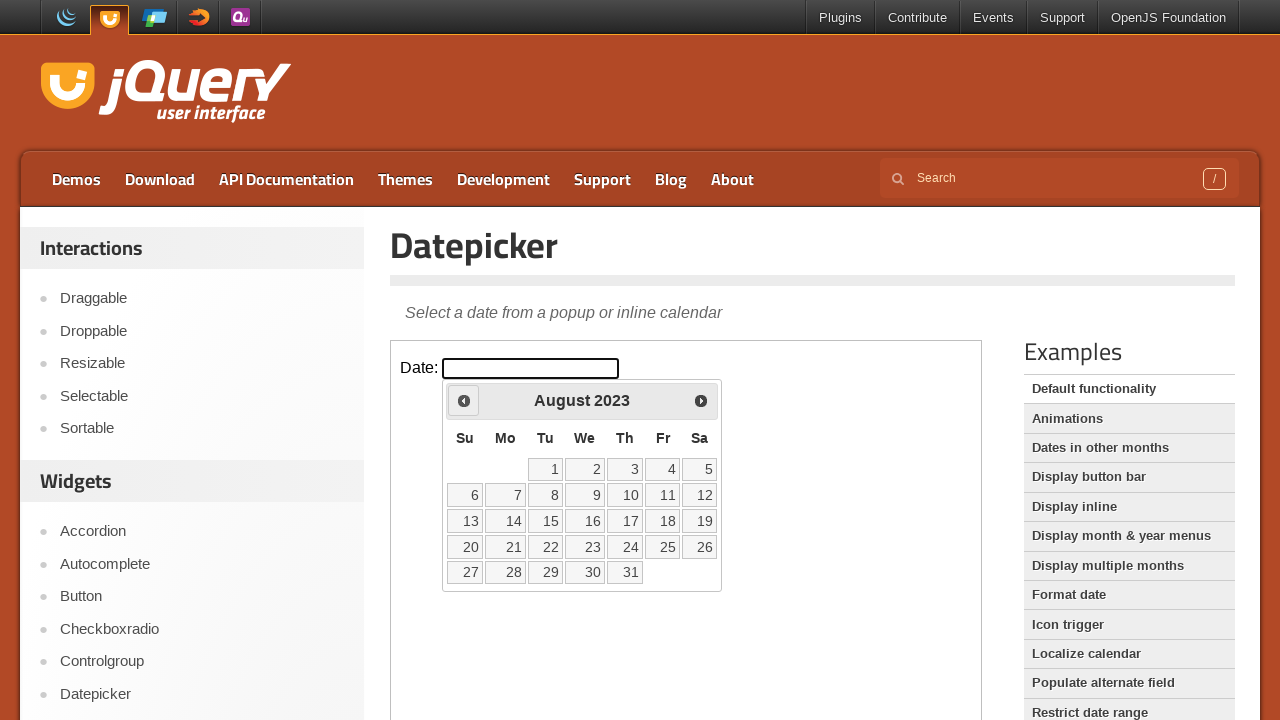

Clicked previous arrow to navigate to earlier months at (464, 400) on iframe >> nth=0 >> internal:control=enter-frame >> xpath=//div[@id='ui-datepicke
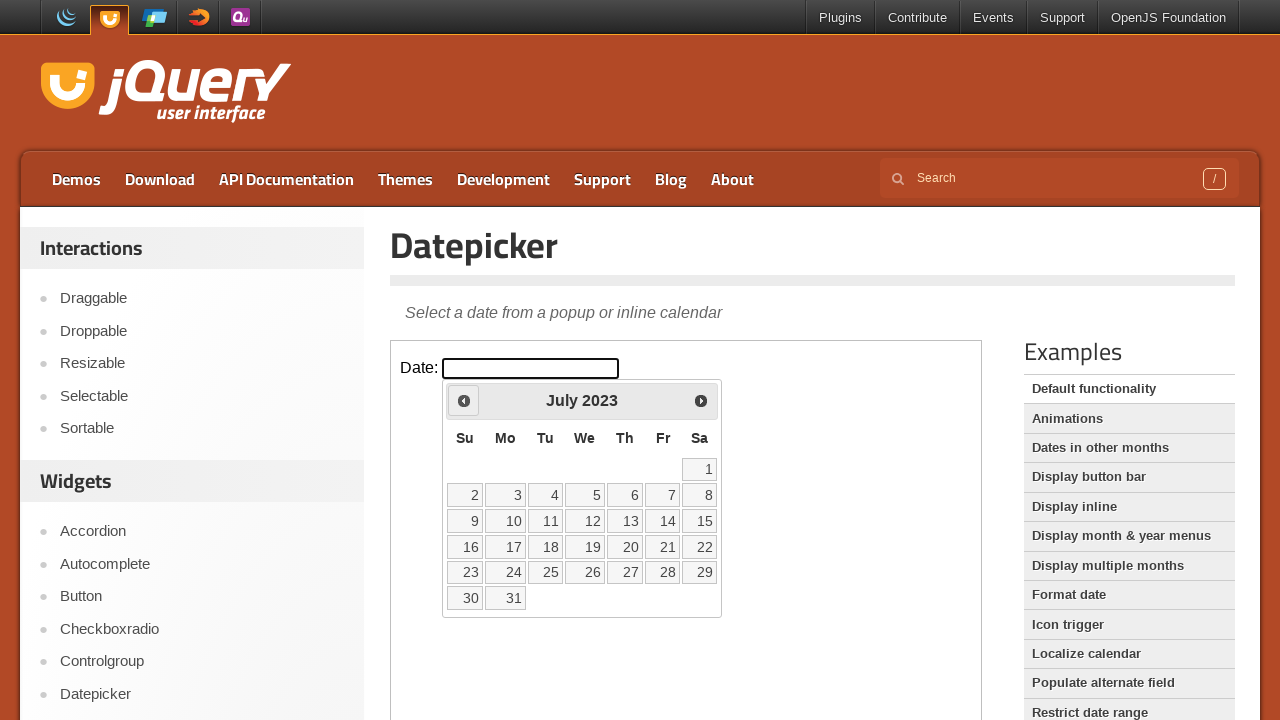

Retrieved current month: July
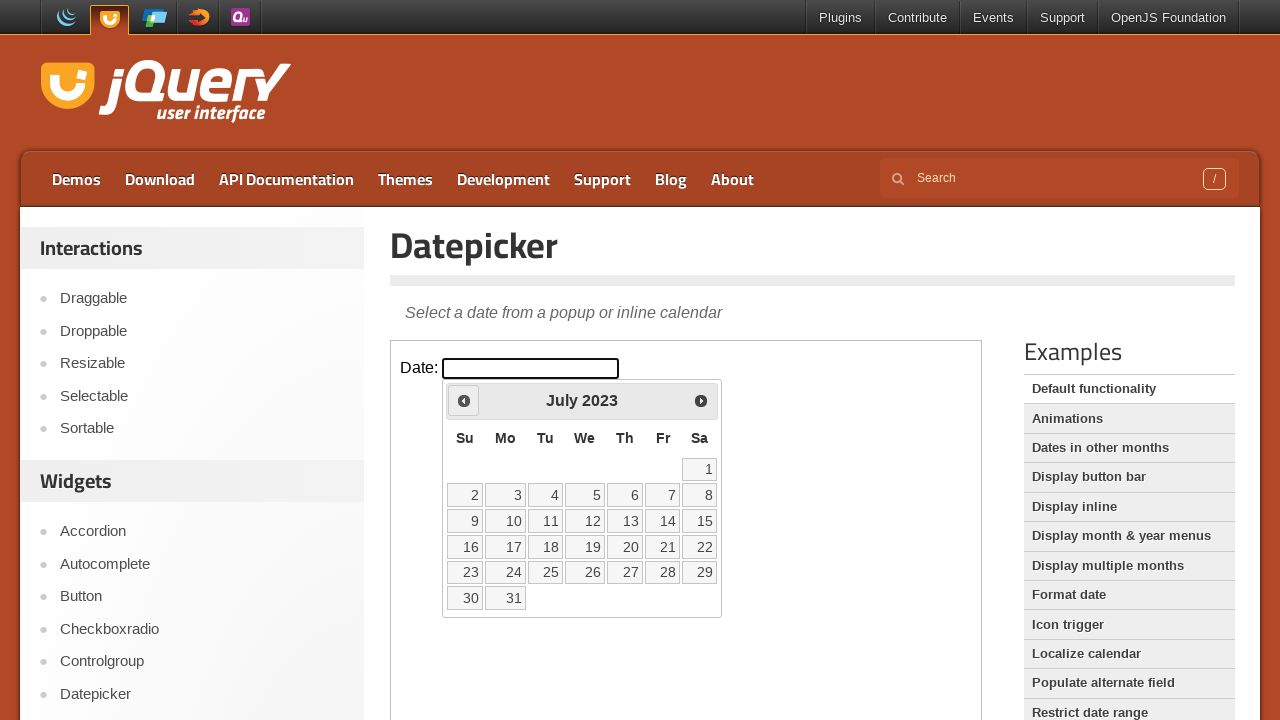

Retrieved current year: 2023
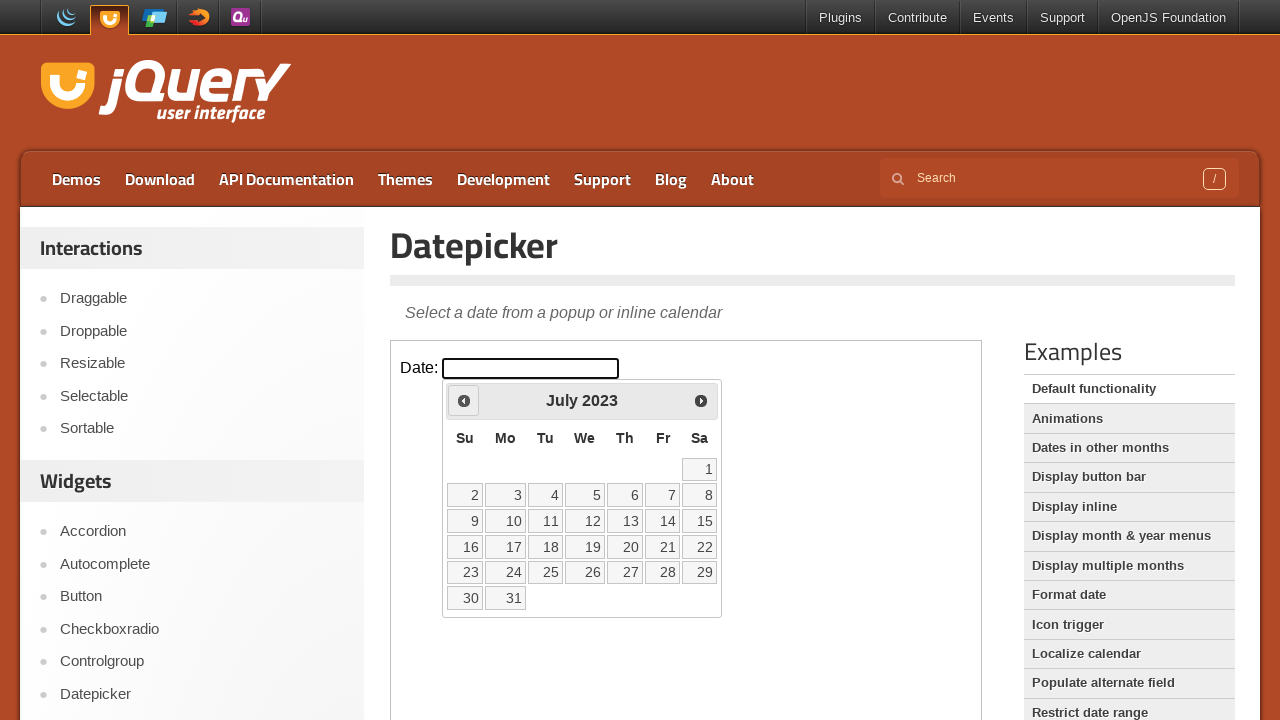

Clicked previous arrow to navigate to earlier months at (464, 400) on iframe >> nth=0 >> internal:control=enter-frame >> xpath=//div[@id='ui-datepicke
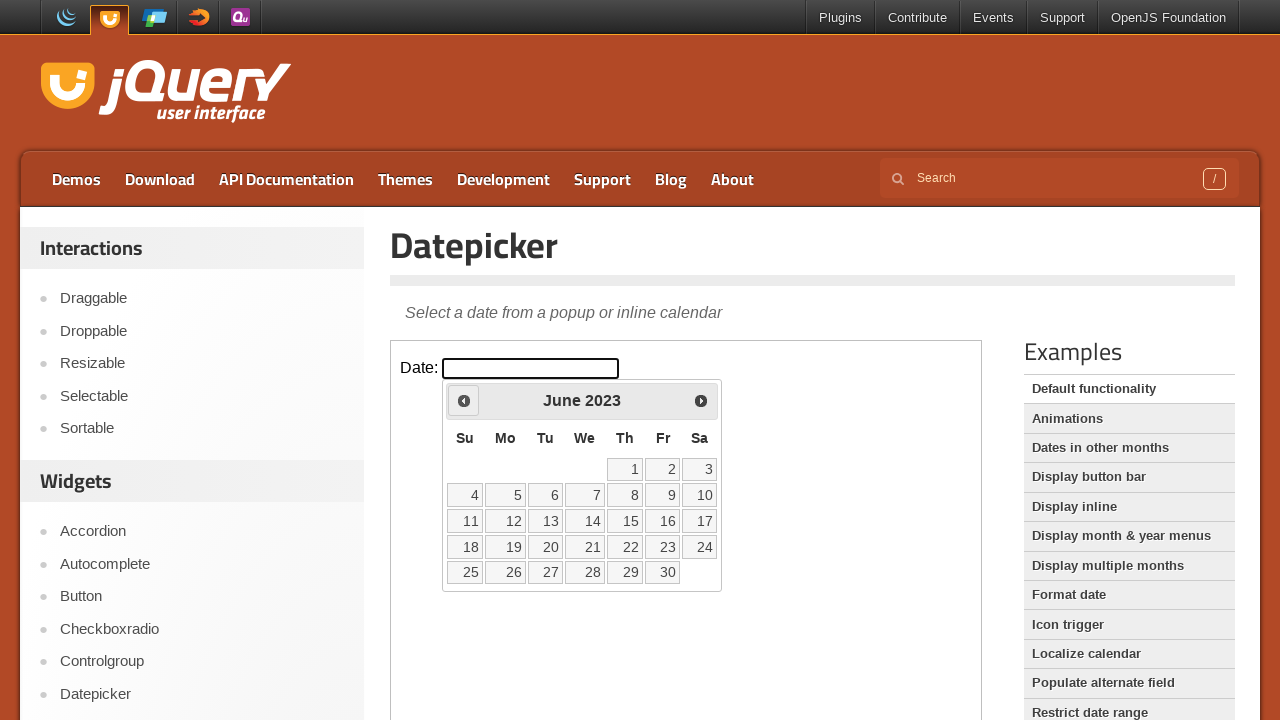

Retrieved current month: June
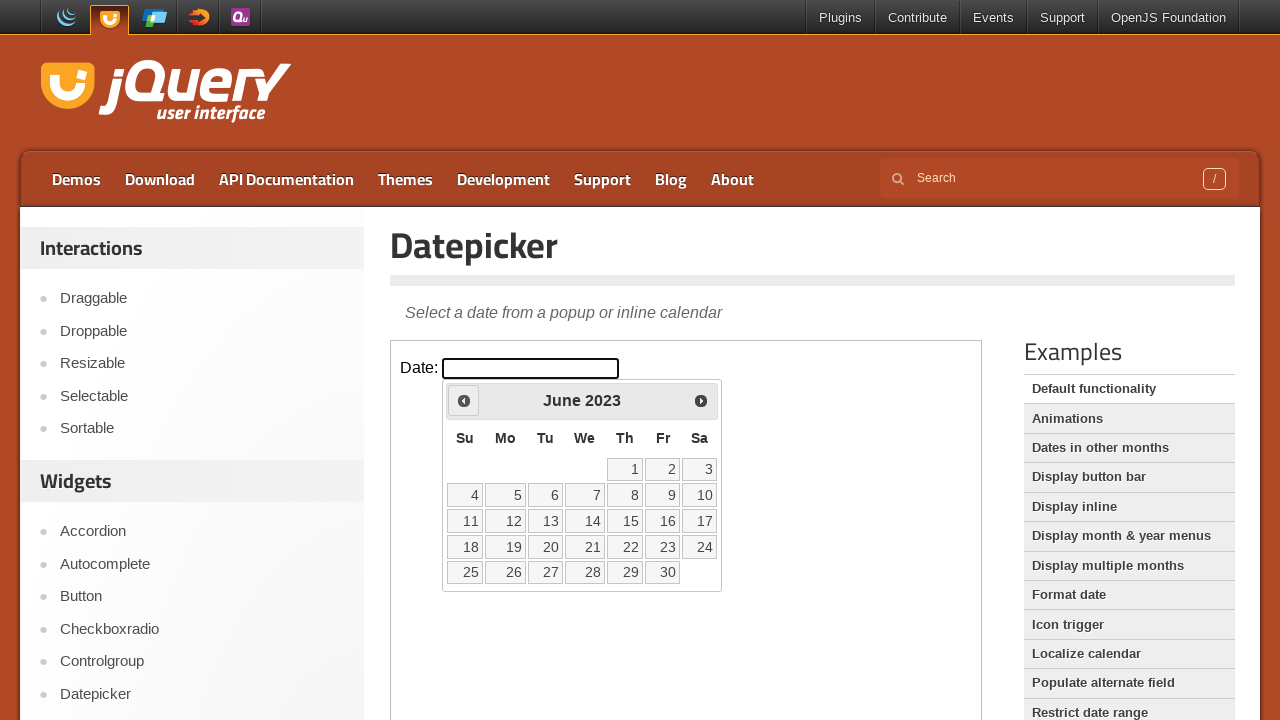

Retrieved current year: 2023
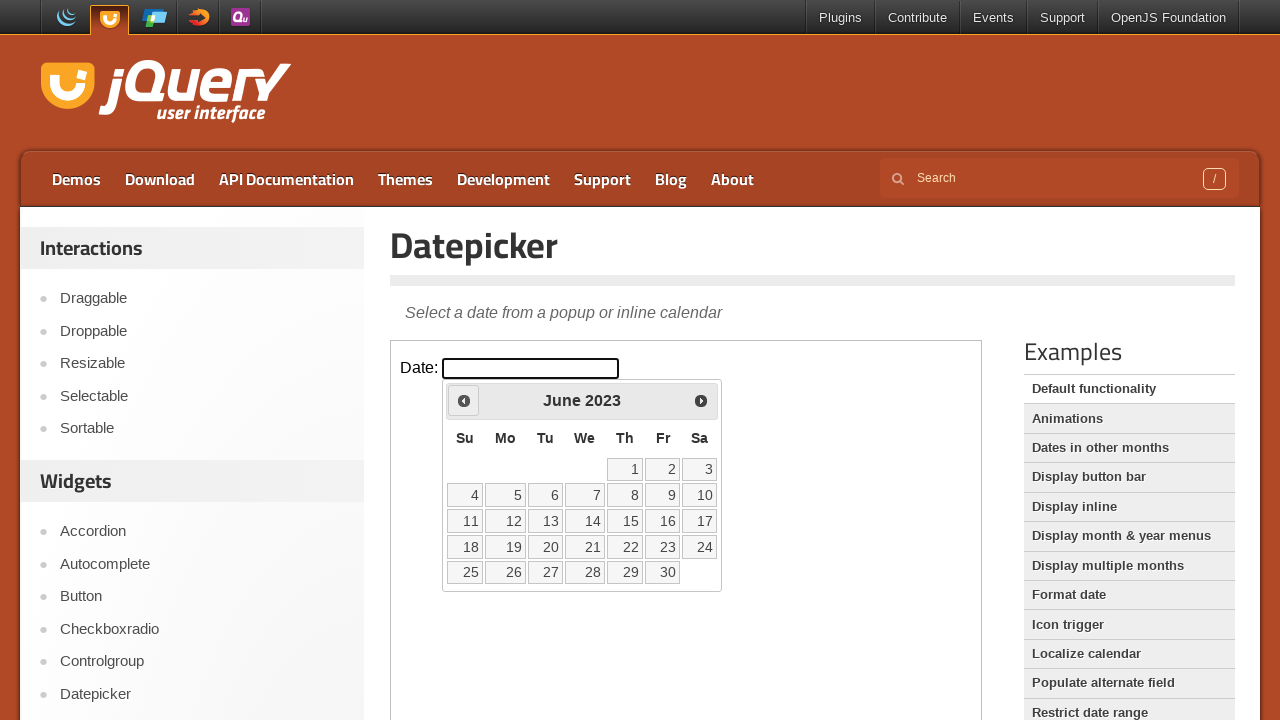

Clicked previous arrow to navigate to earlier months at (464, 400) on iframe >> nth=0 >> internal:control=enter-frame >> xpath=//div[@id='ui-datepicke
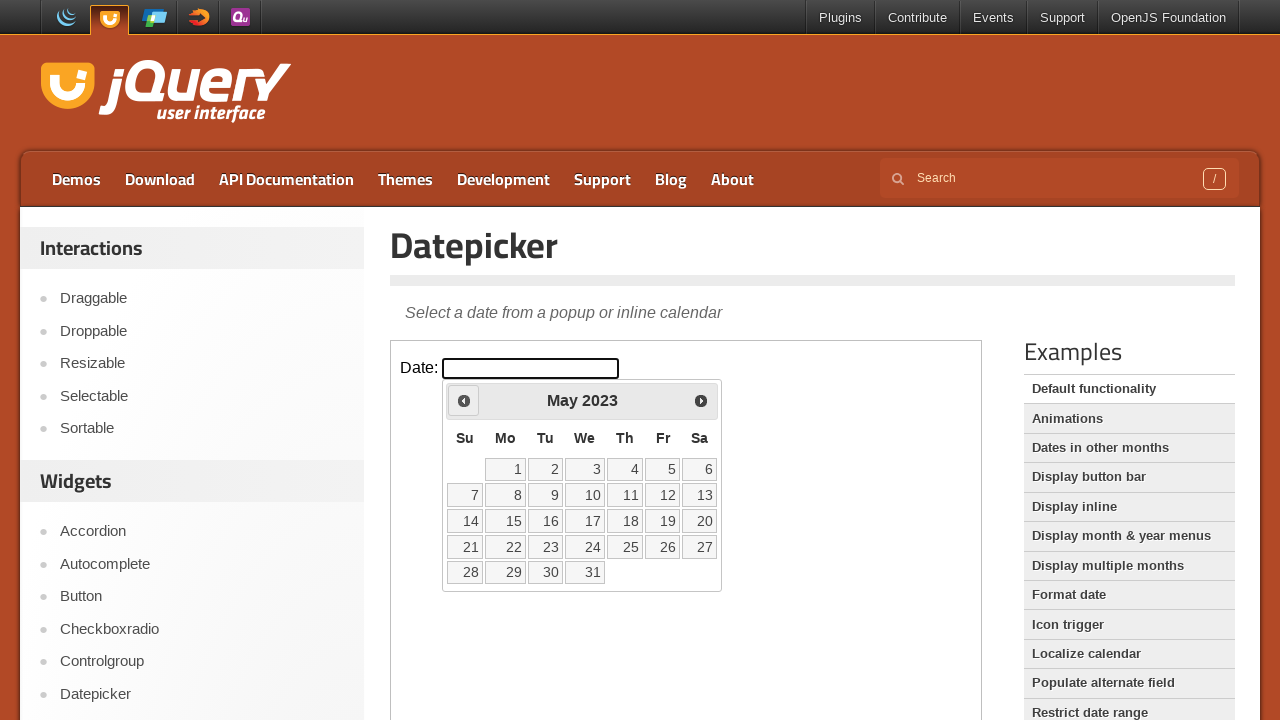

Retrieved current month: May
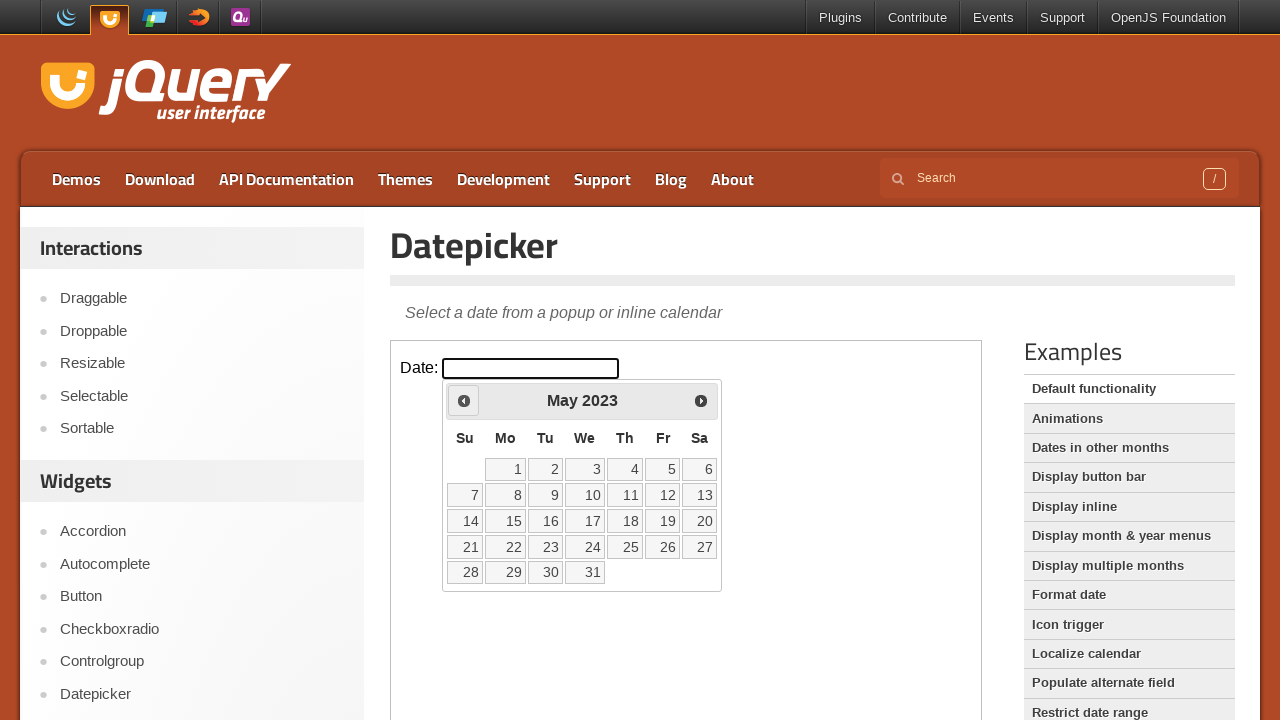

Retrieved current year: 2023
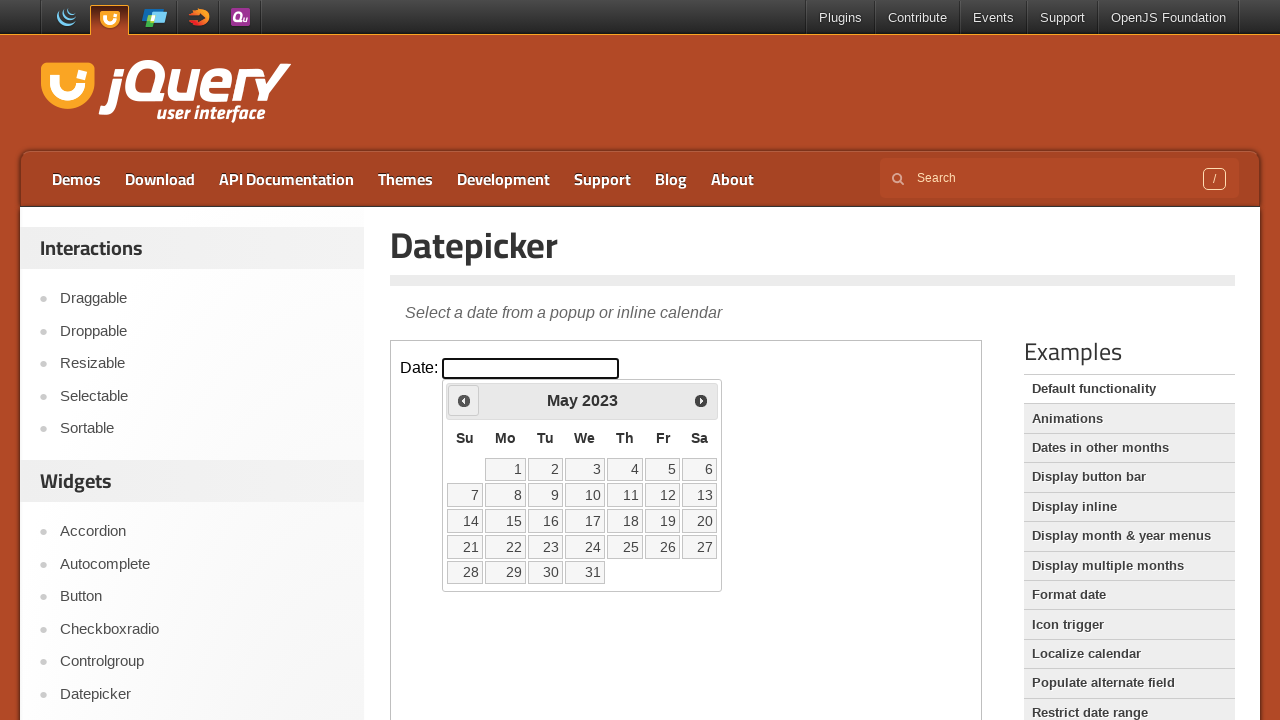

Clicked previous arrow to navigate to earlier months at (464, 400) on iframe >> nth=0 >> internal:control=enter-frame >> xpath=//div[@id='ui-datepicke
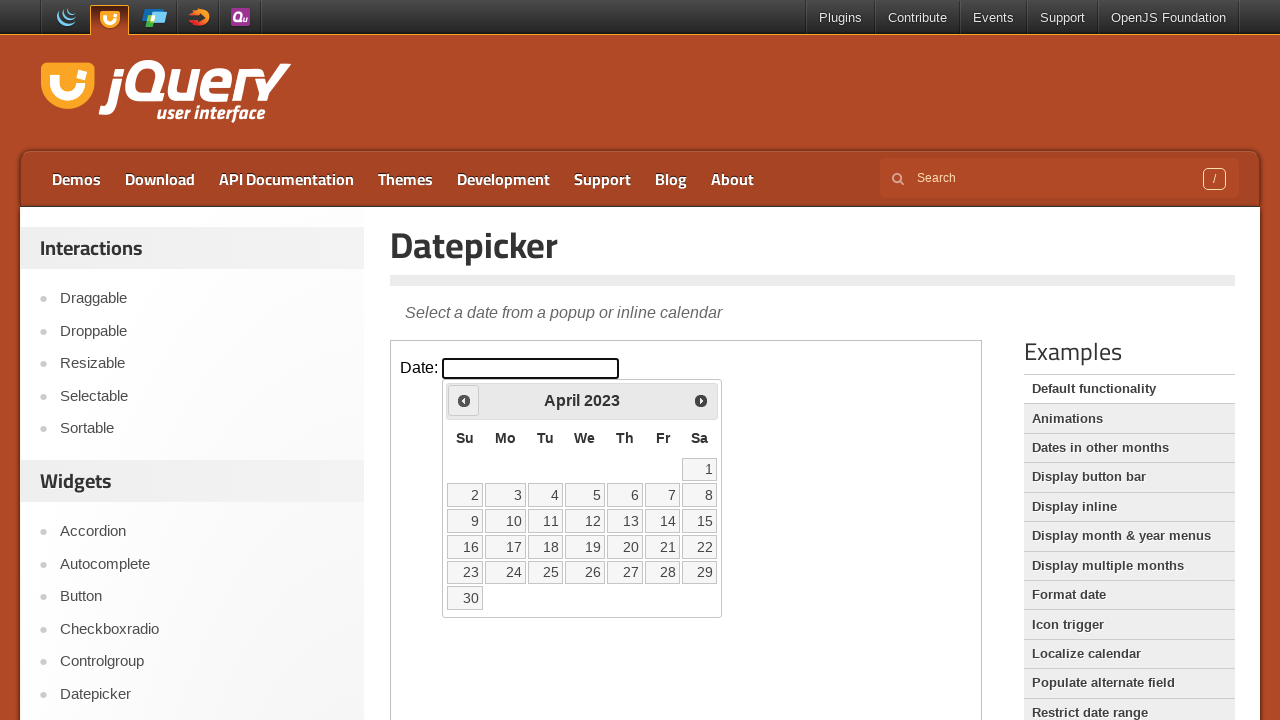

Retrieved current month: April
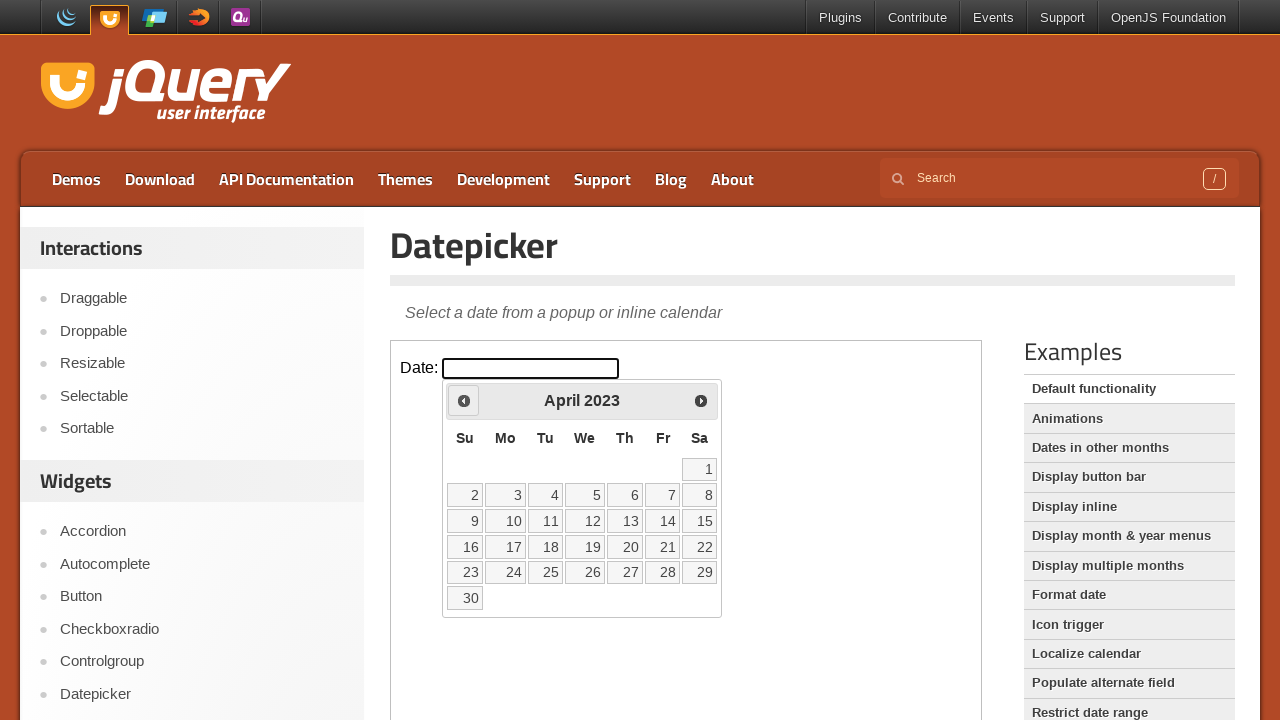

Retrieved current year: 2023
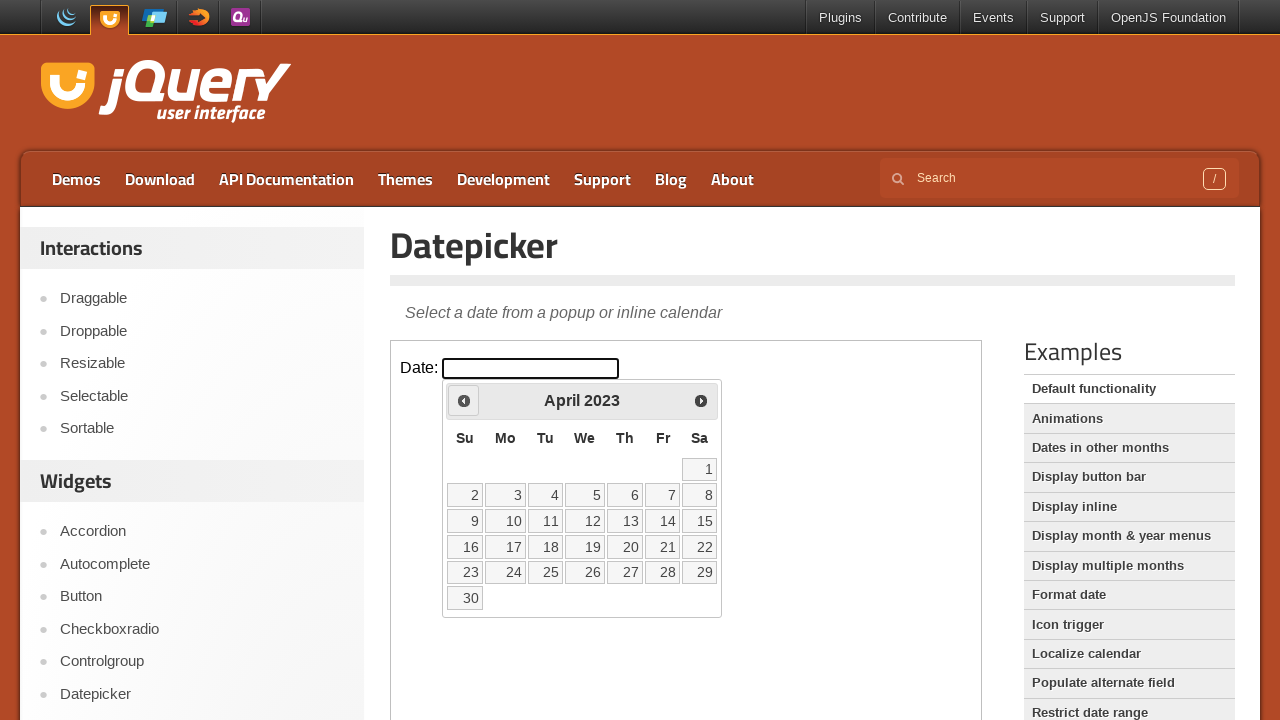

Clicked previous arrow to navigate to earlier months at (464, 400) on iframe >> nth=0 >> internal:control=enter-frame >> xpath=//div[@id='ui-datepicke
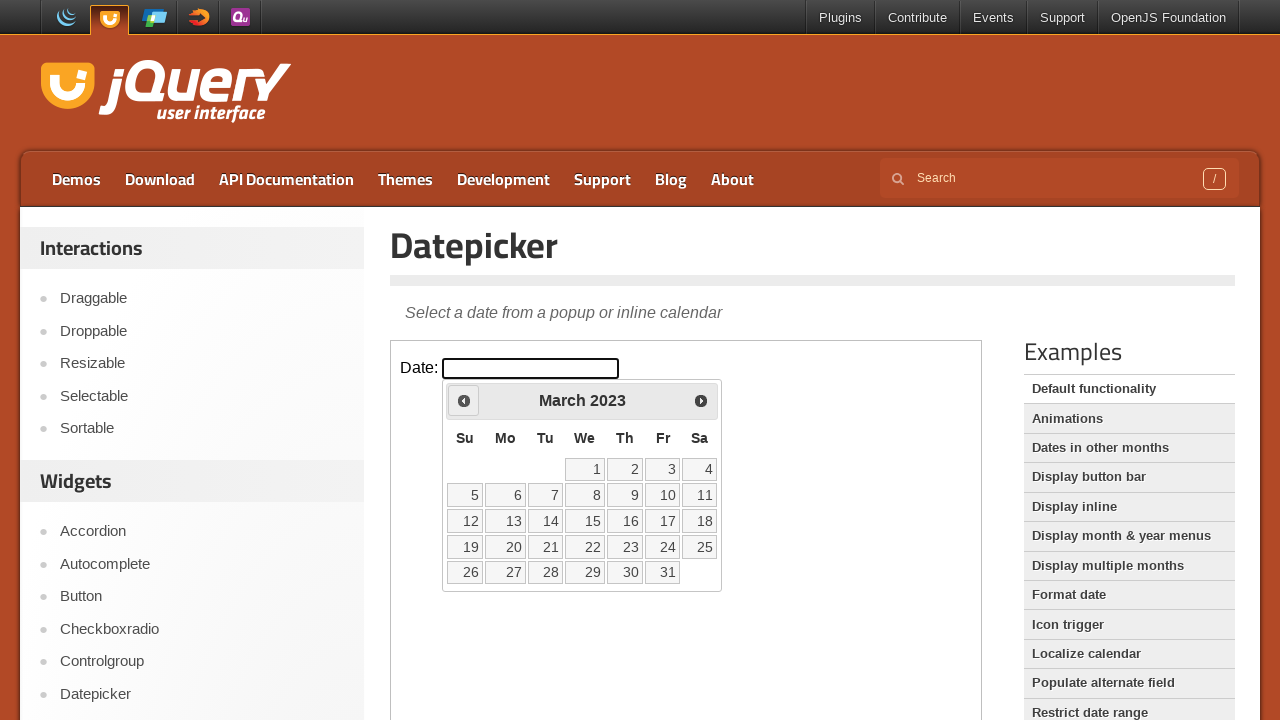

Retrieved current month: March
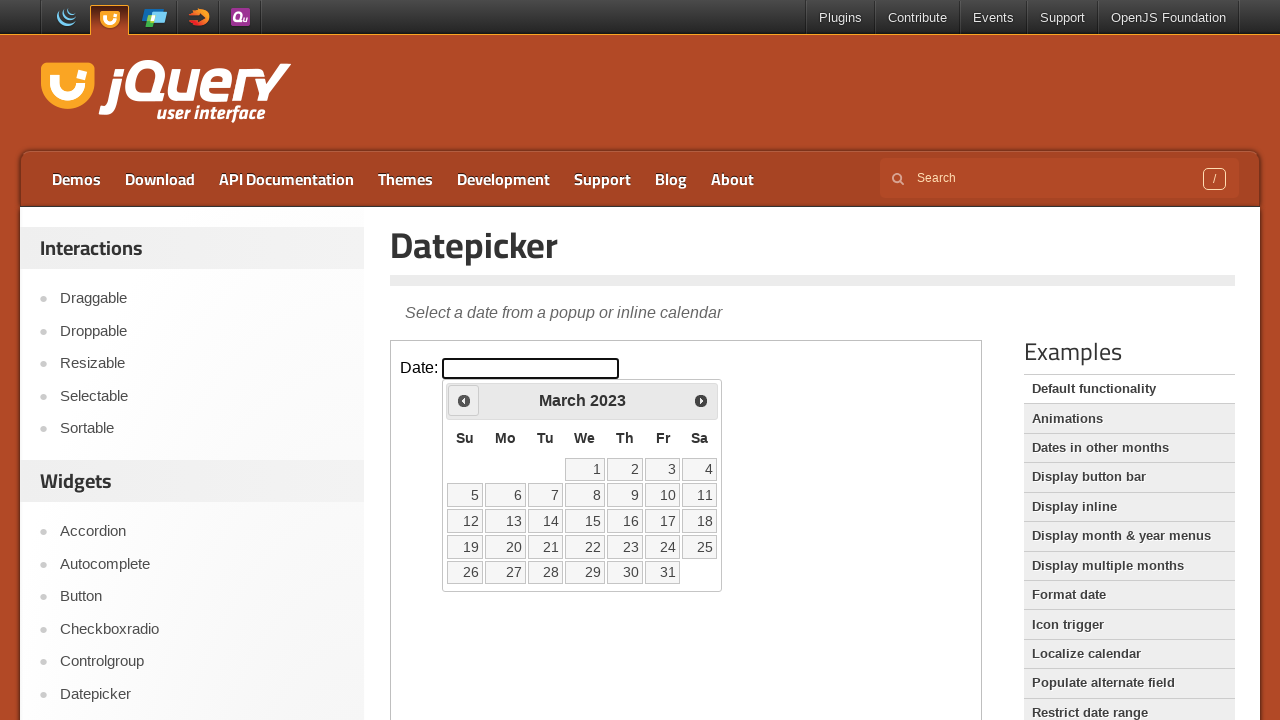

Retrieved current year: 2023
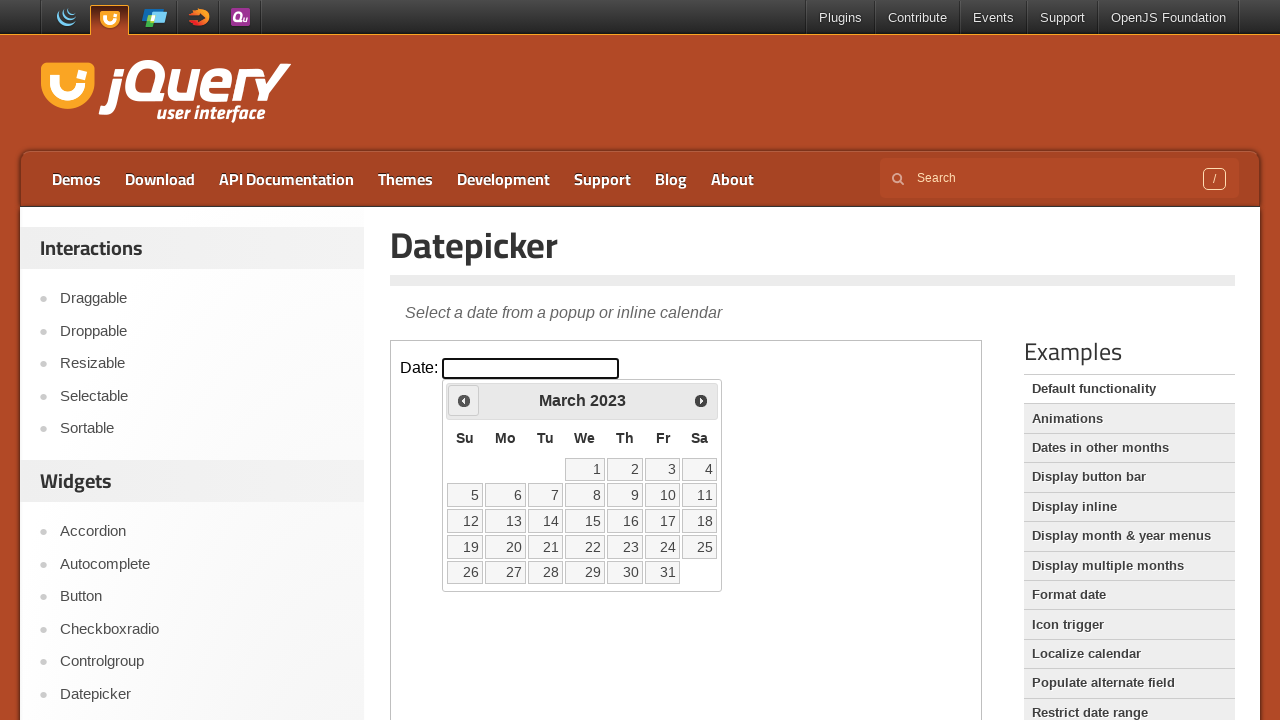

Reached target month (March) and year (2023)
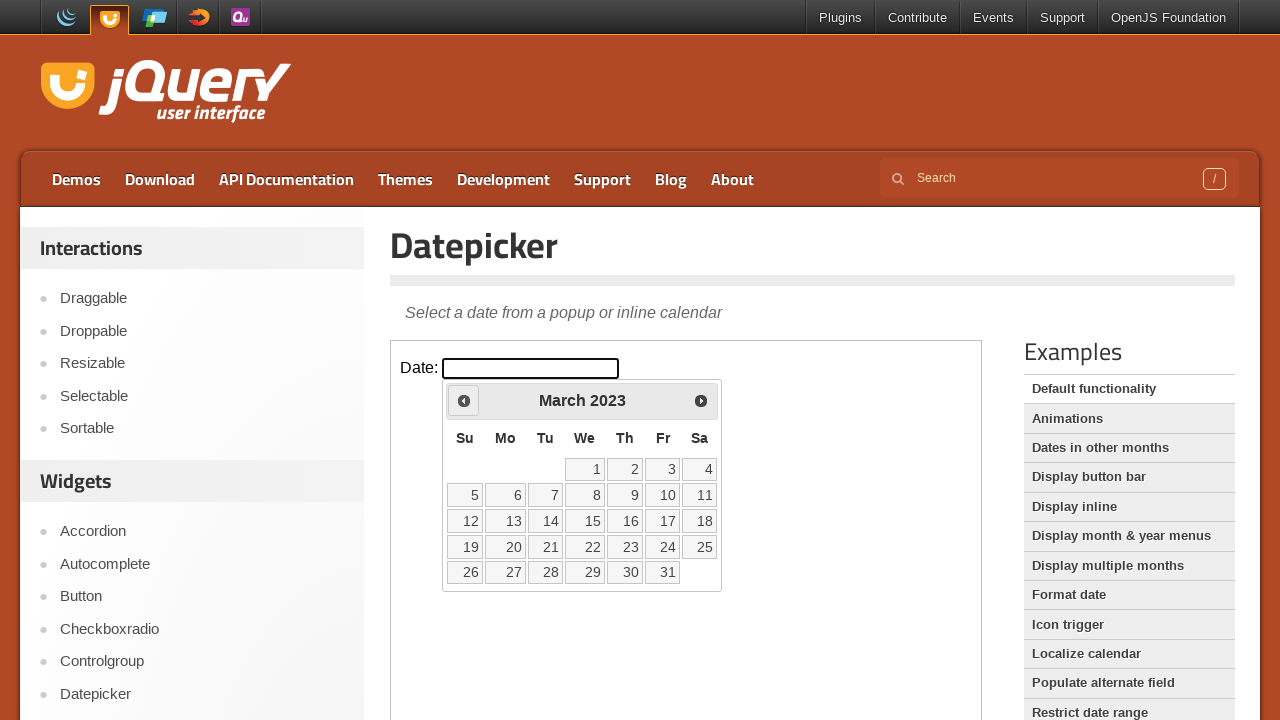

Selected date 30 from the calendar at (625, 572) on iframe >> nth=0 >> internal:control=enter-frame >> //div[@id='ui-datepicker-div'
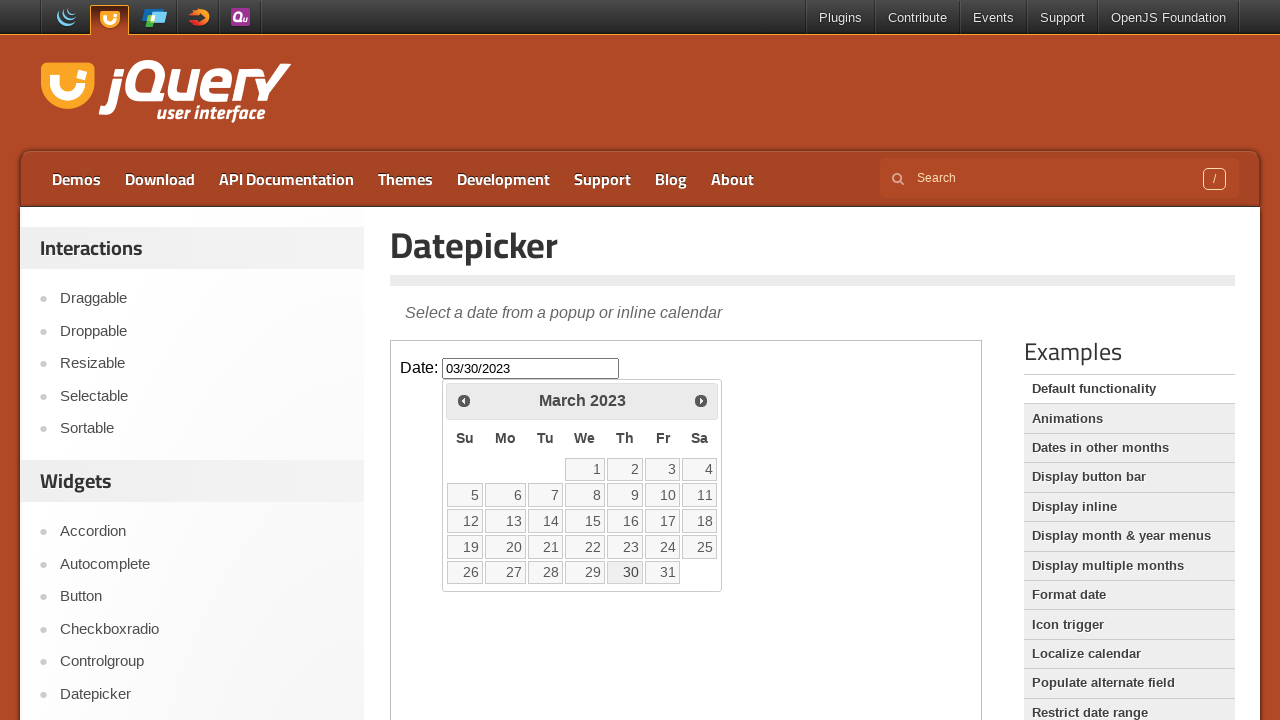

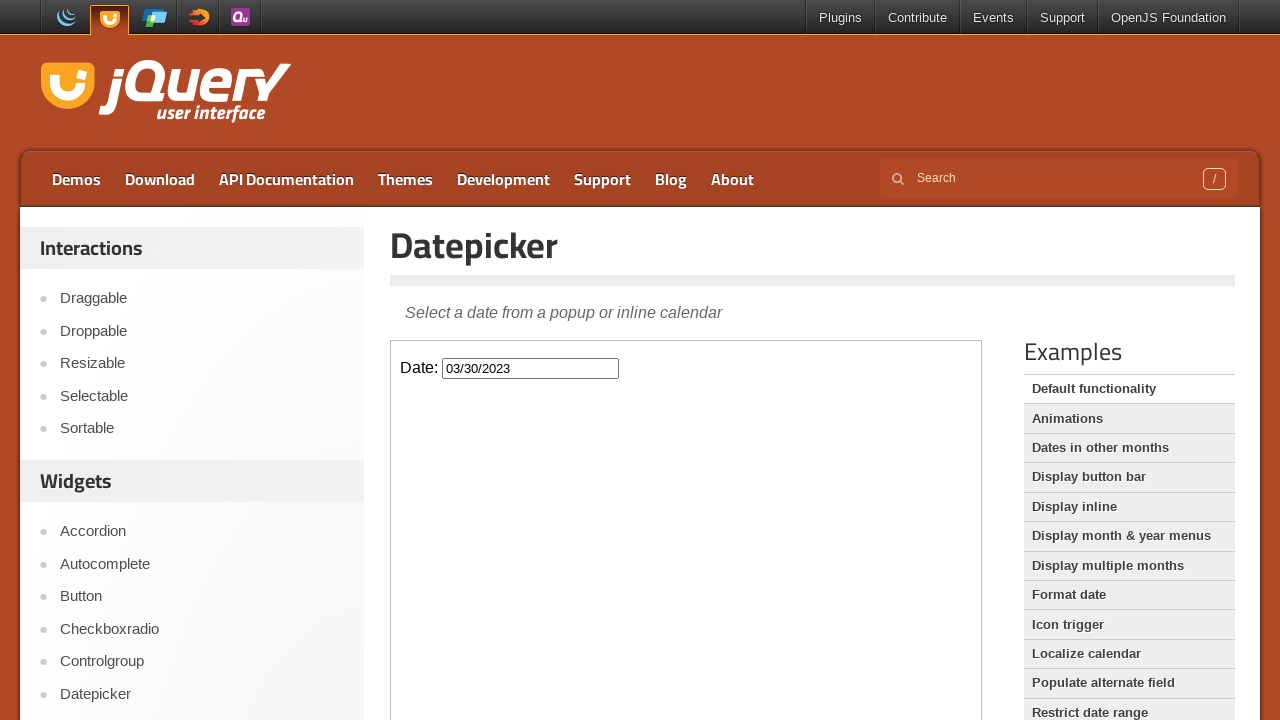